Automates clicking on the detector canvas in the Particle Clicker game, a browser-based incremental game where players click to collect particle data.

Starting URL: http://particle-clicker.web.cern.ch/

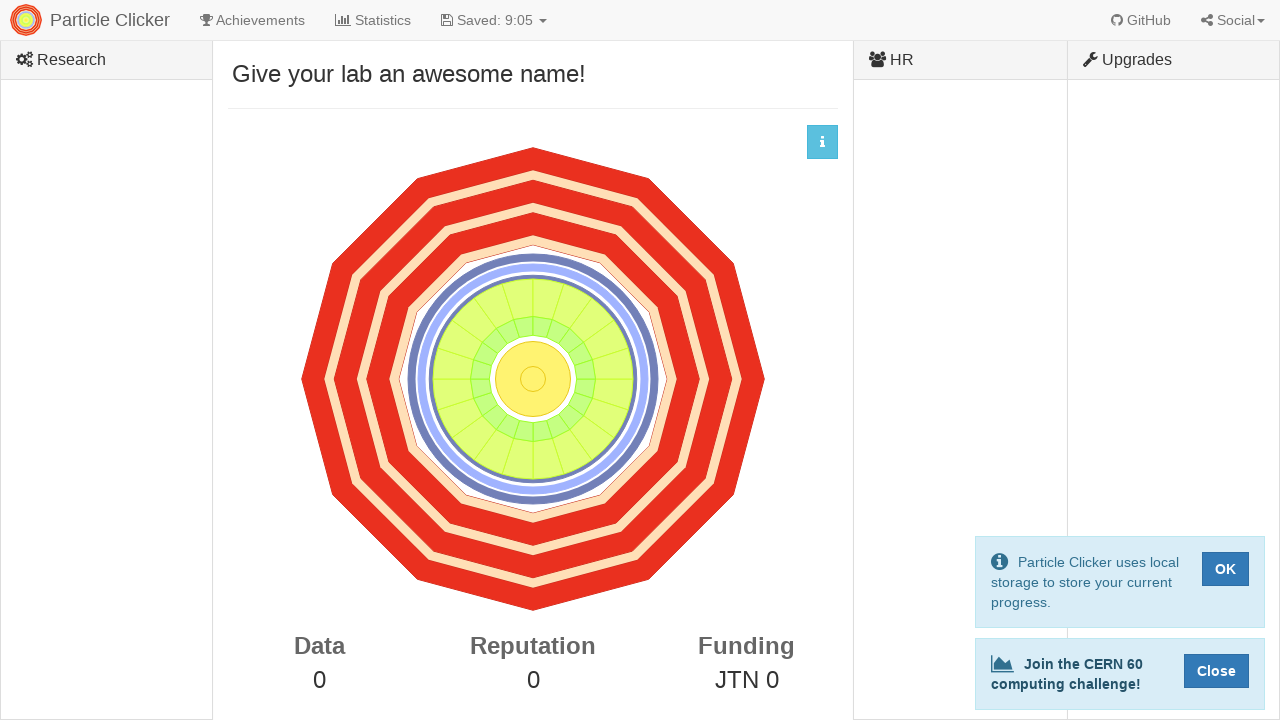

Waited for detector canvas to load
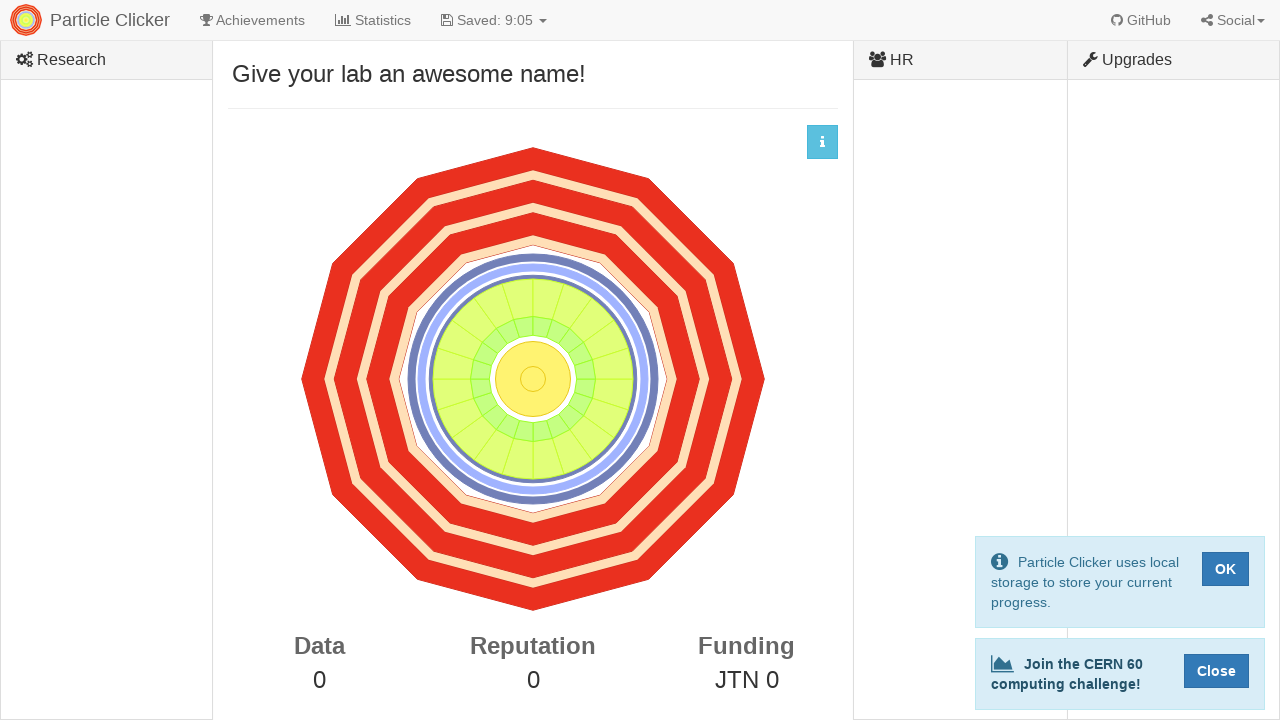

Located detector canvas element
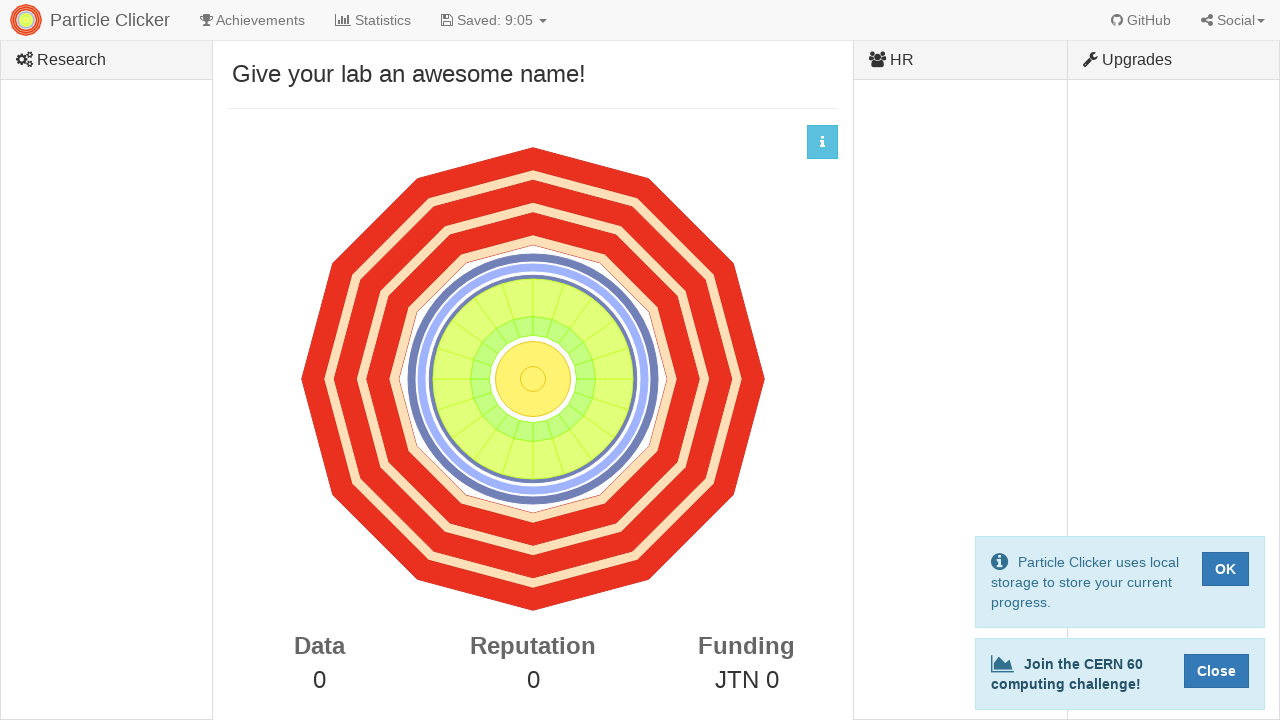

Clicked detector canvas (click 1/50) at (533, 379) on canvas#detector-events
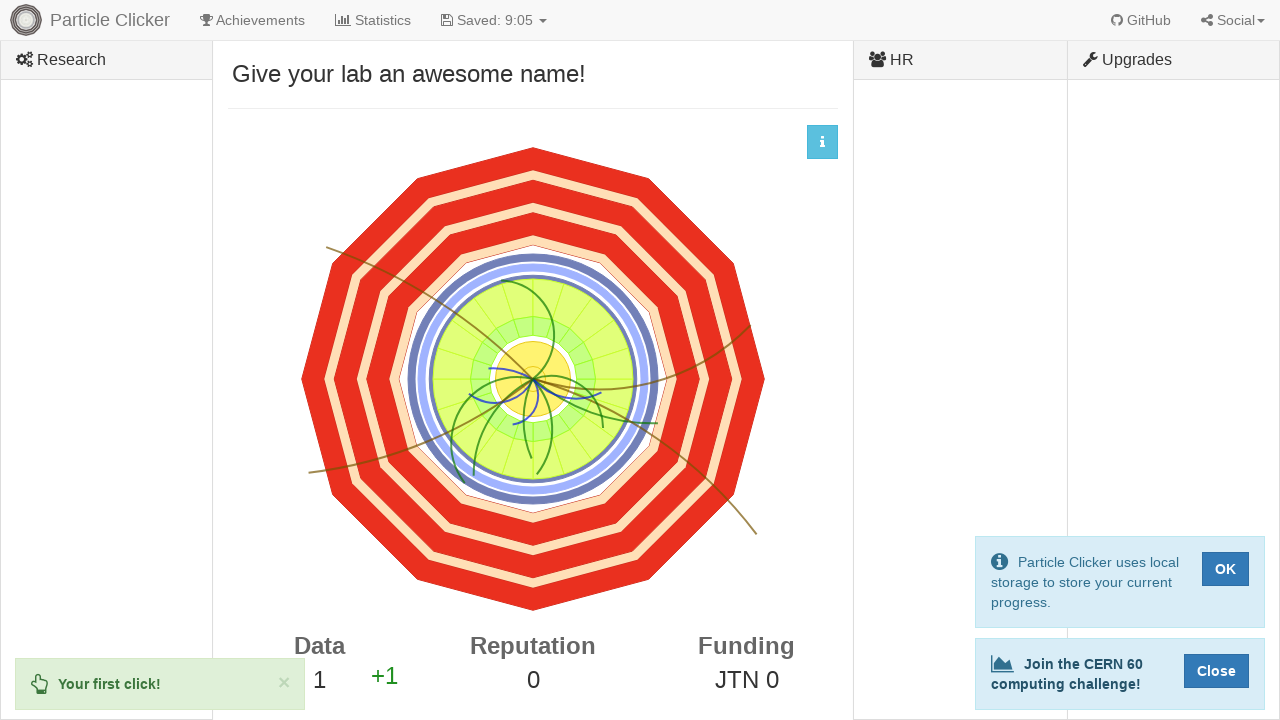

Waited 100ms between clicks
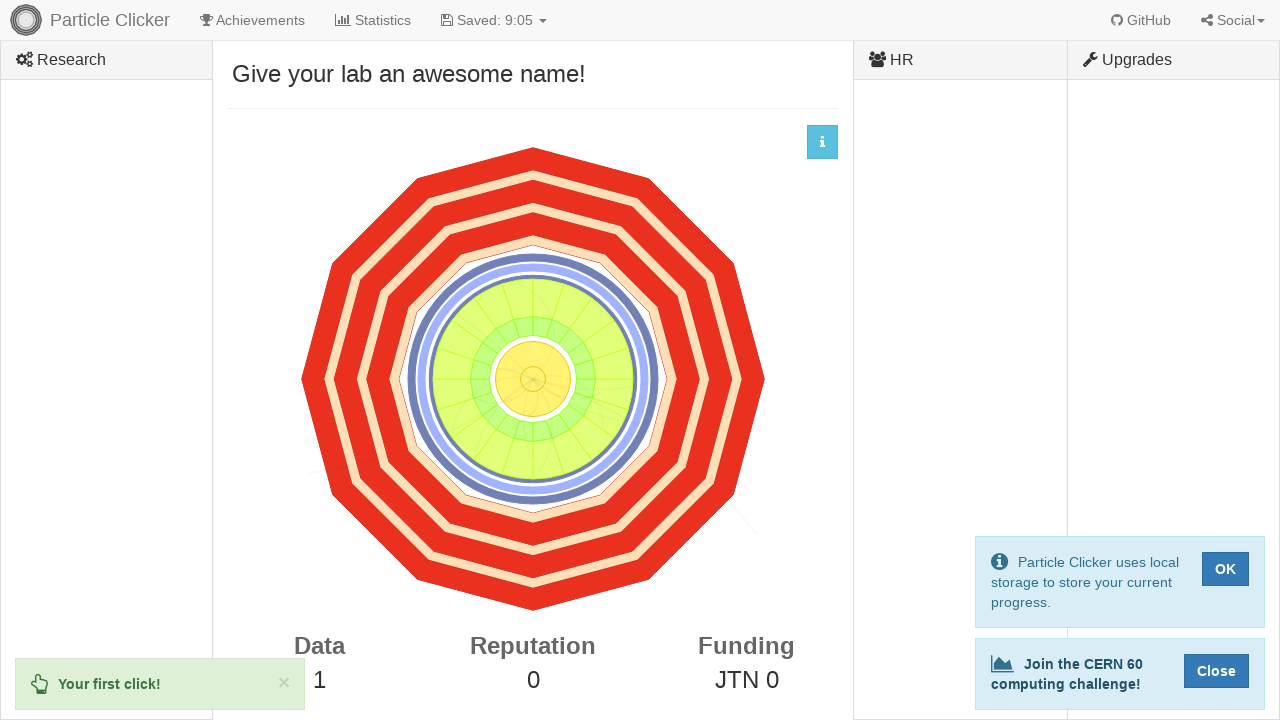

Clicked detector canvas (click 2/50) at (533, 379) on canvas#detector-events
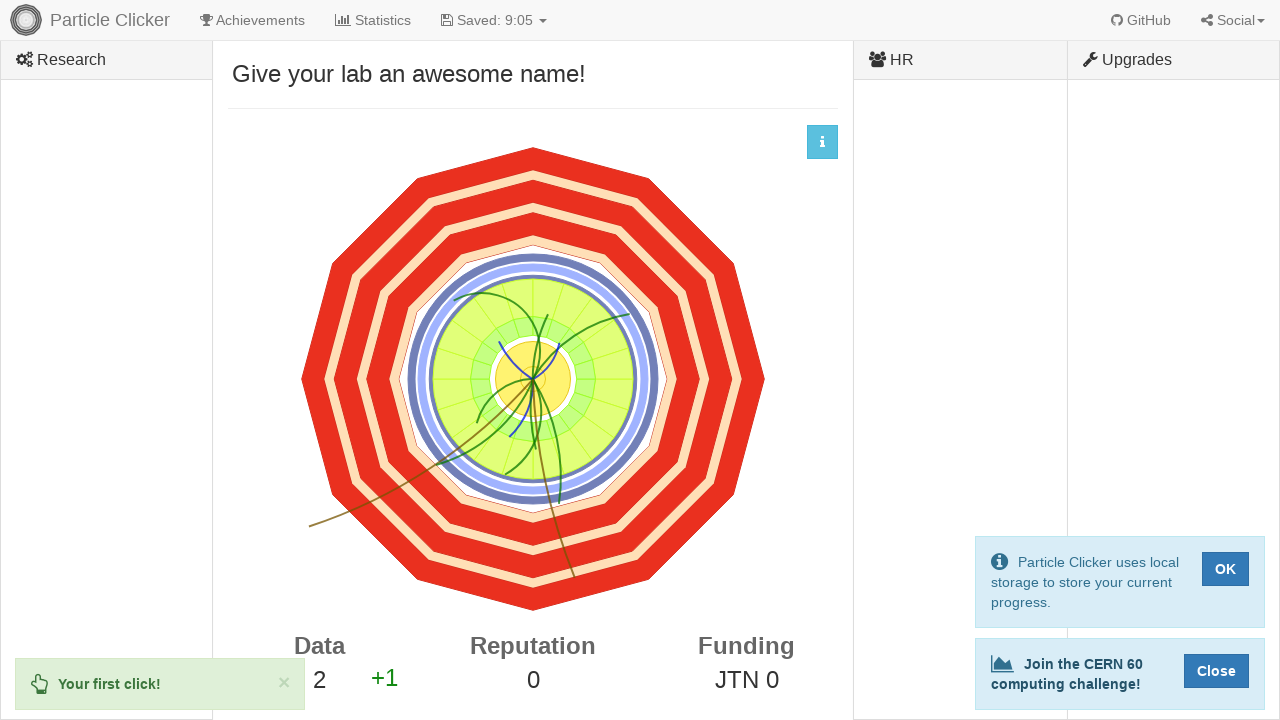

Waited 100ms between clicks
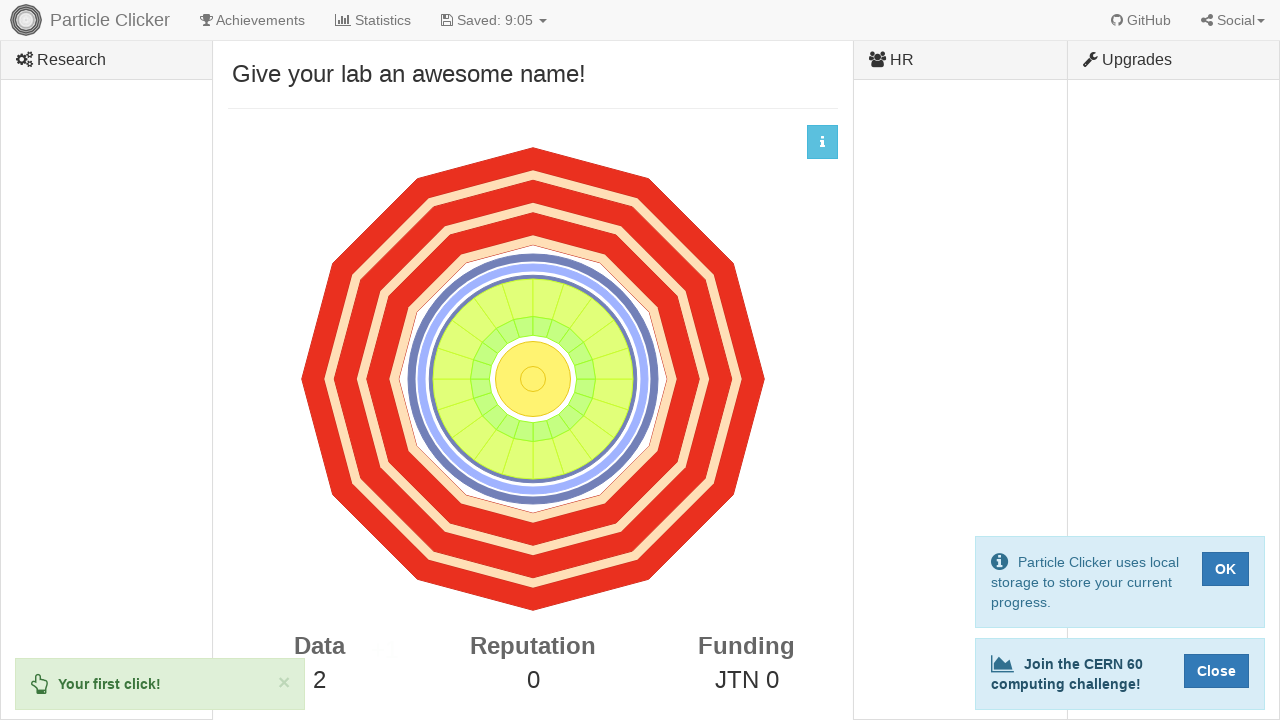

Clicked detector canvas (click 3/50) at (533, 379) on canvas#detector-events
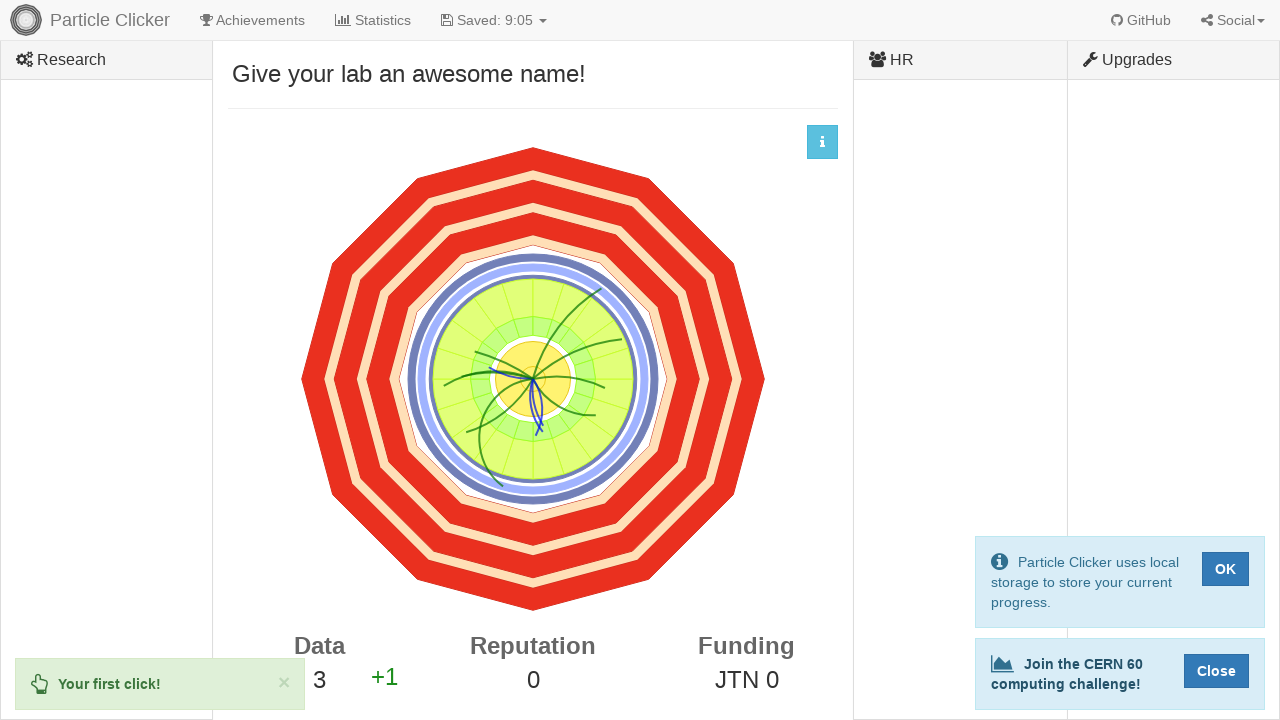

Waited 100ms between clicks
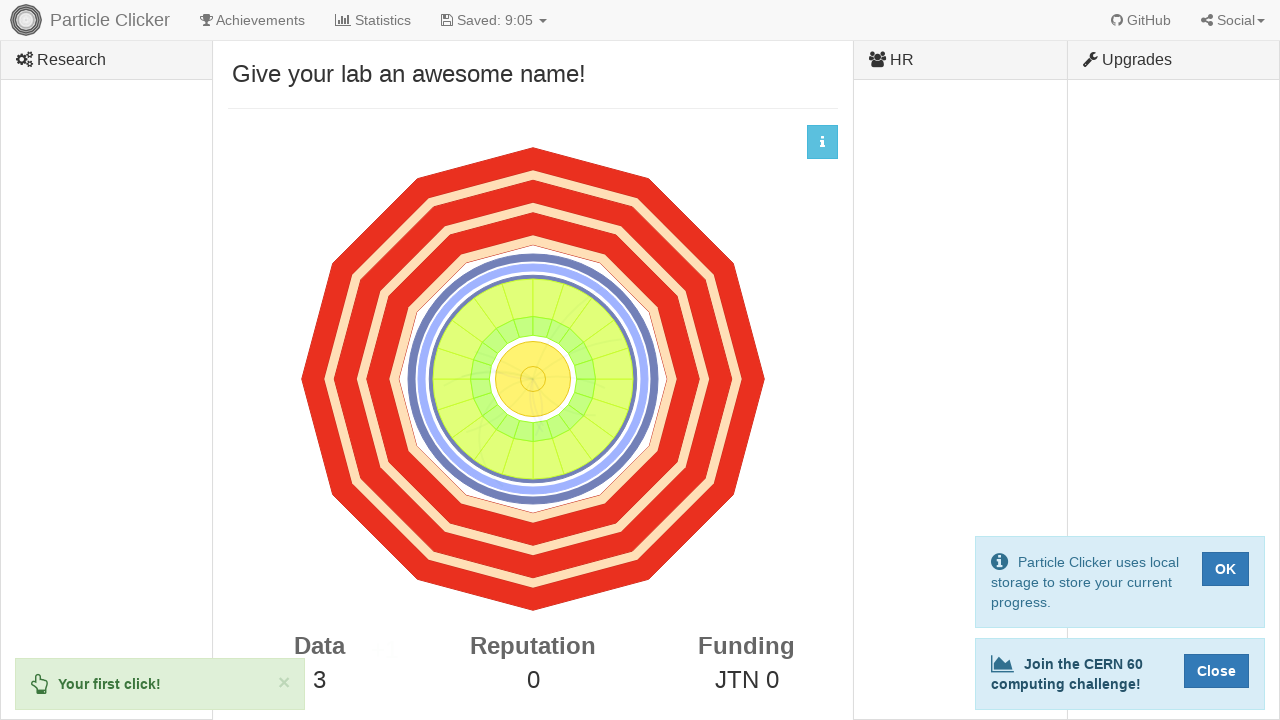

Clicked detector canvas (click 4/50) at (533, 379) on canvas#detector-events
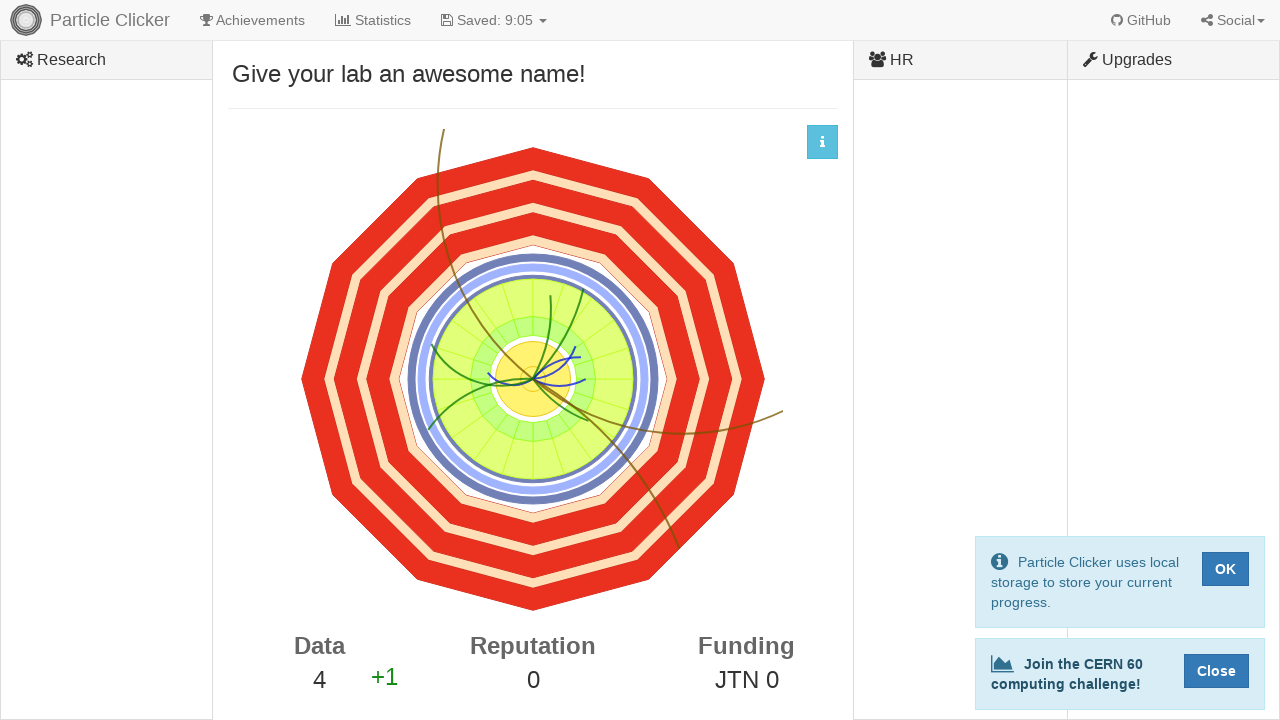

Waited 100ms between clicks
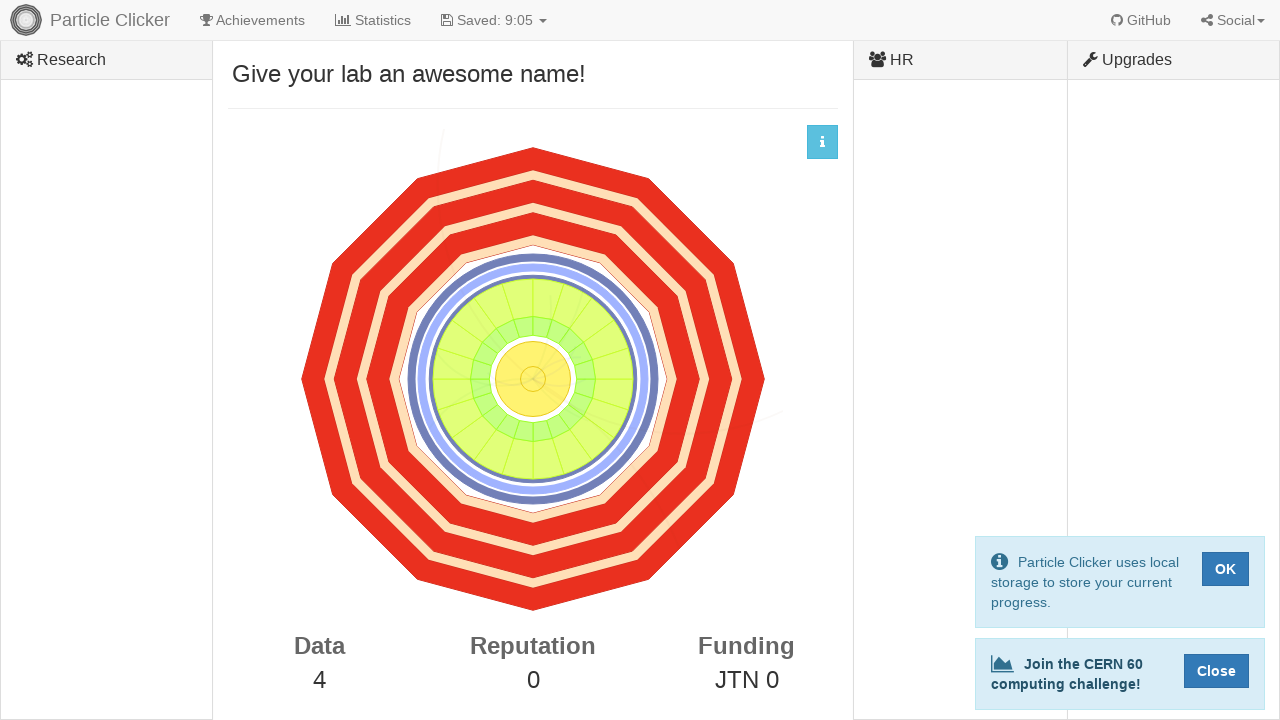

Clicked detector canvas (click 5/50) at (533, 379) on canvas#detector-events
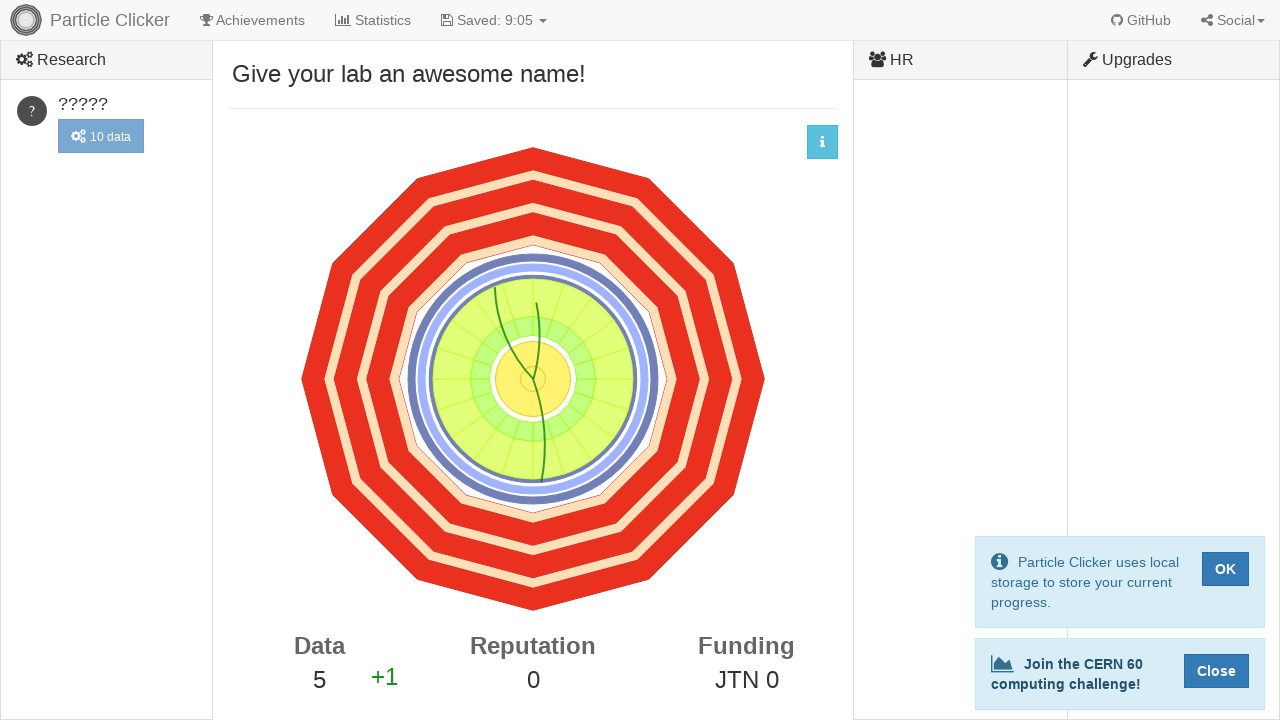

Waited 100ms between clicks
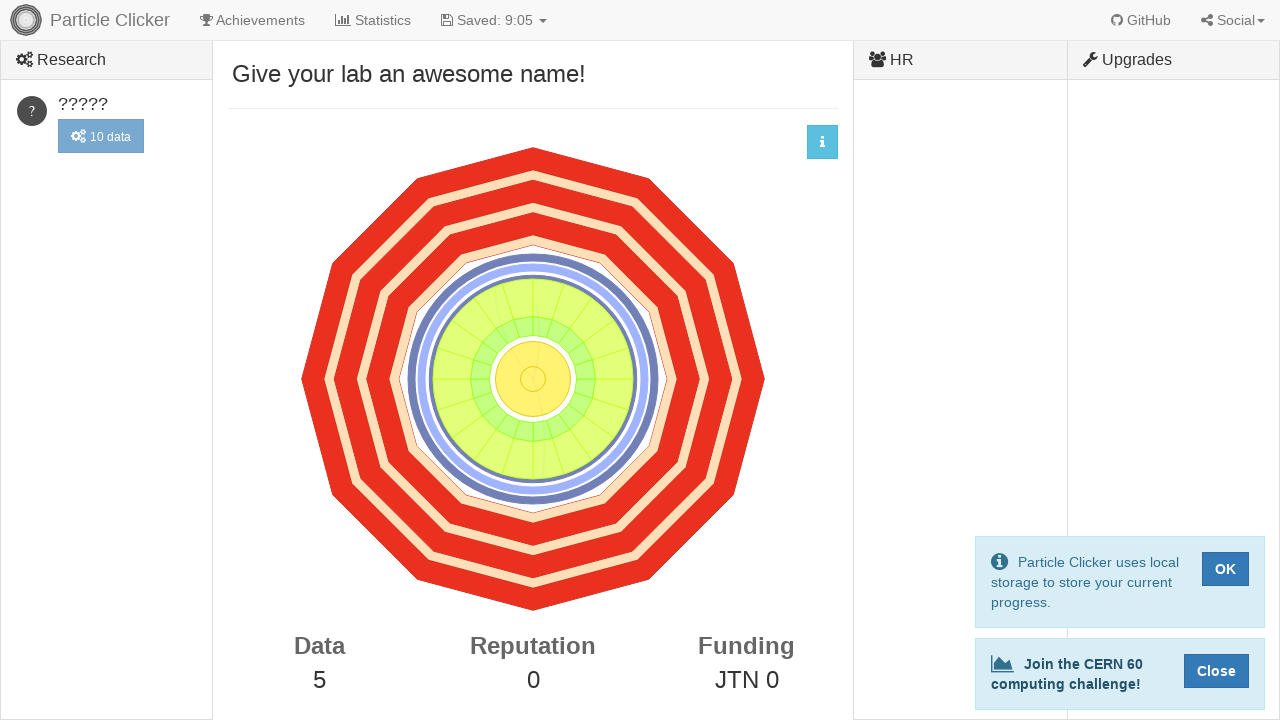

Clicked detector canvas (click 6/50) at (533, 379) on canvas#detector-events
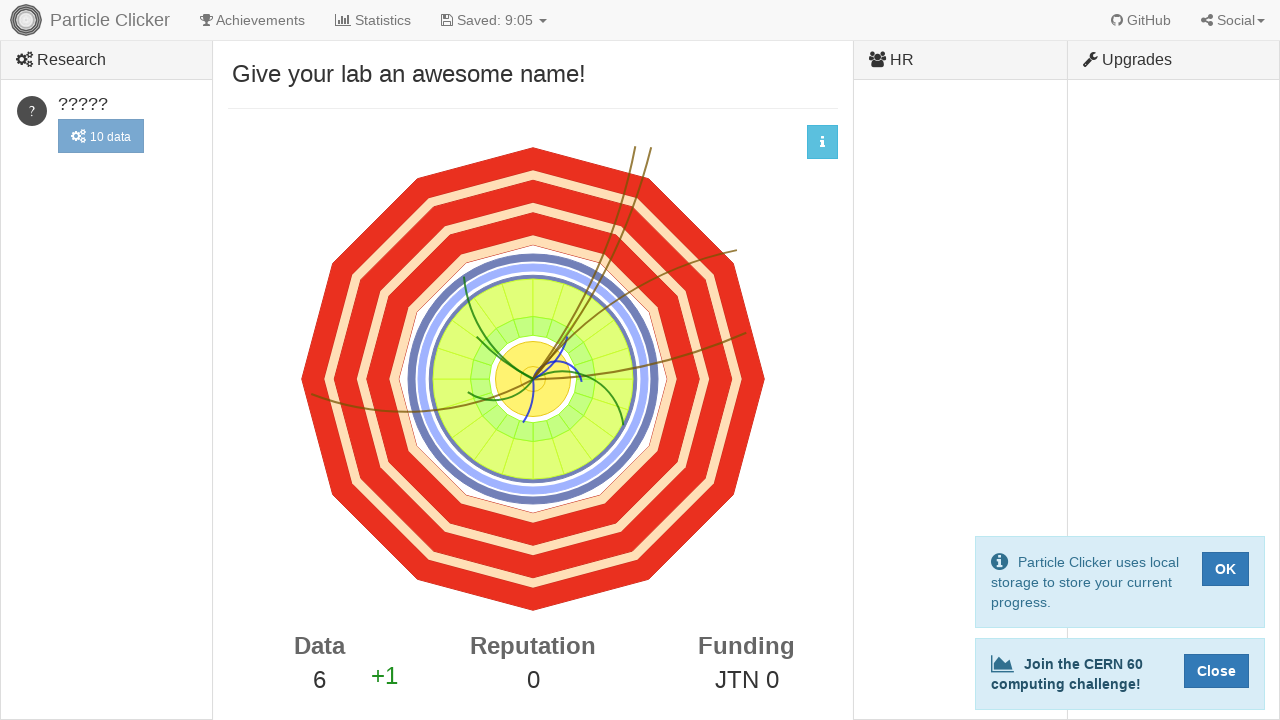

Waited 100ms between clicks
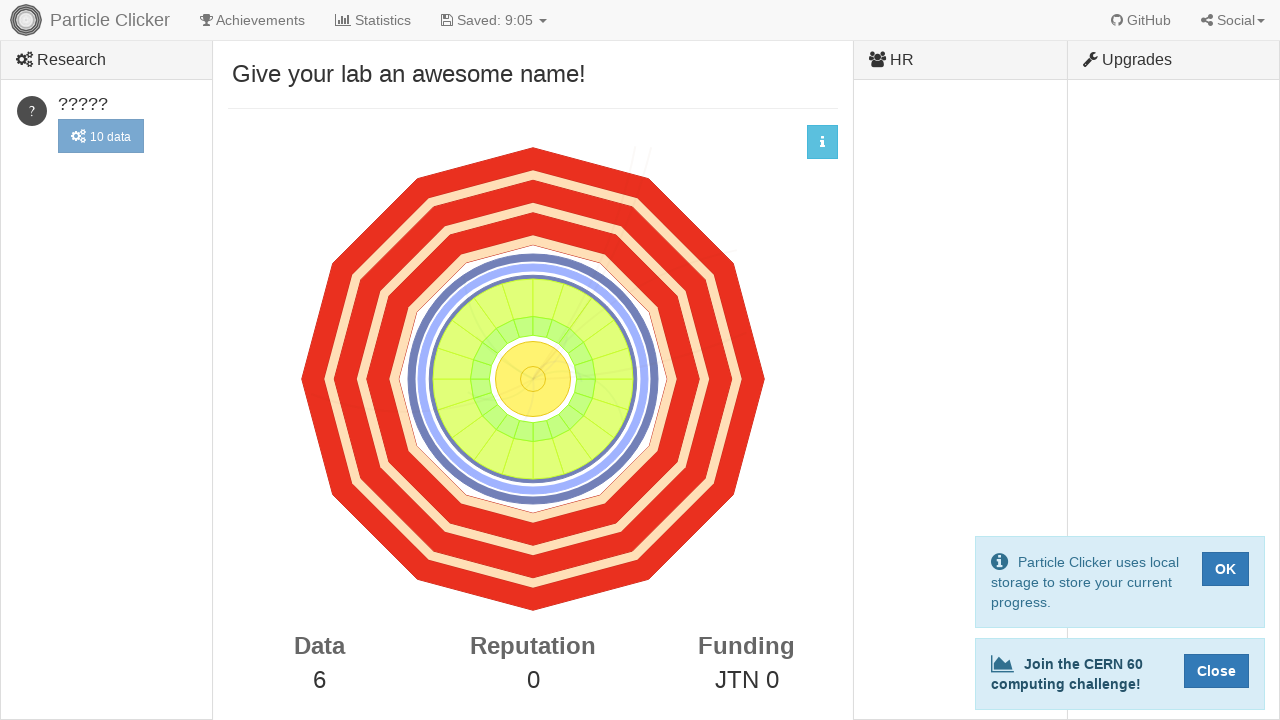

Clicked detector canvas (click 7/50) at (533, 379) on canvas#detector-events
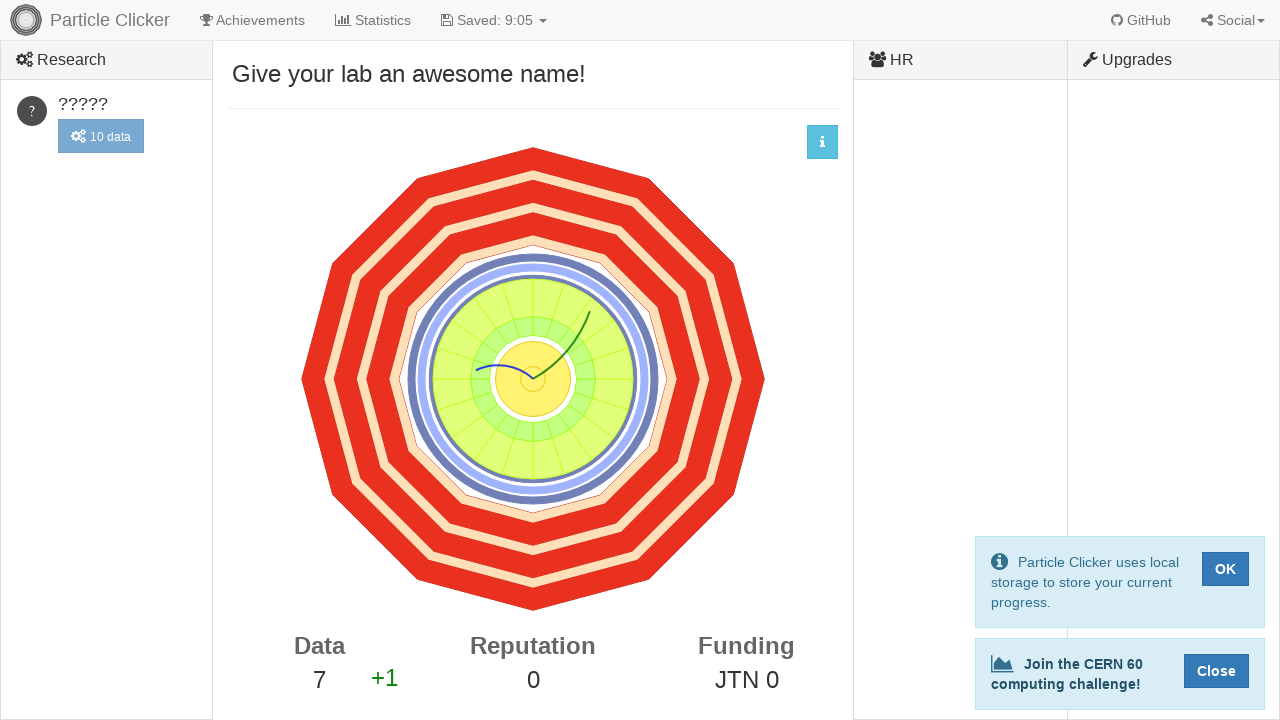

Waited 100ms between clicks
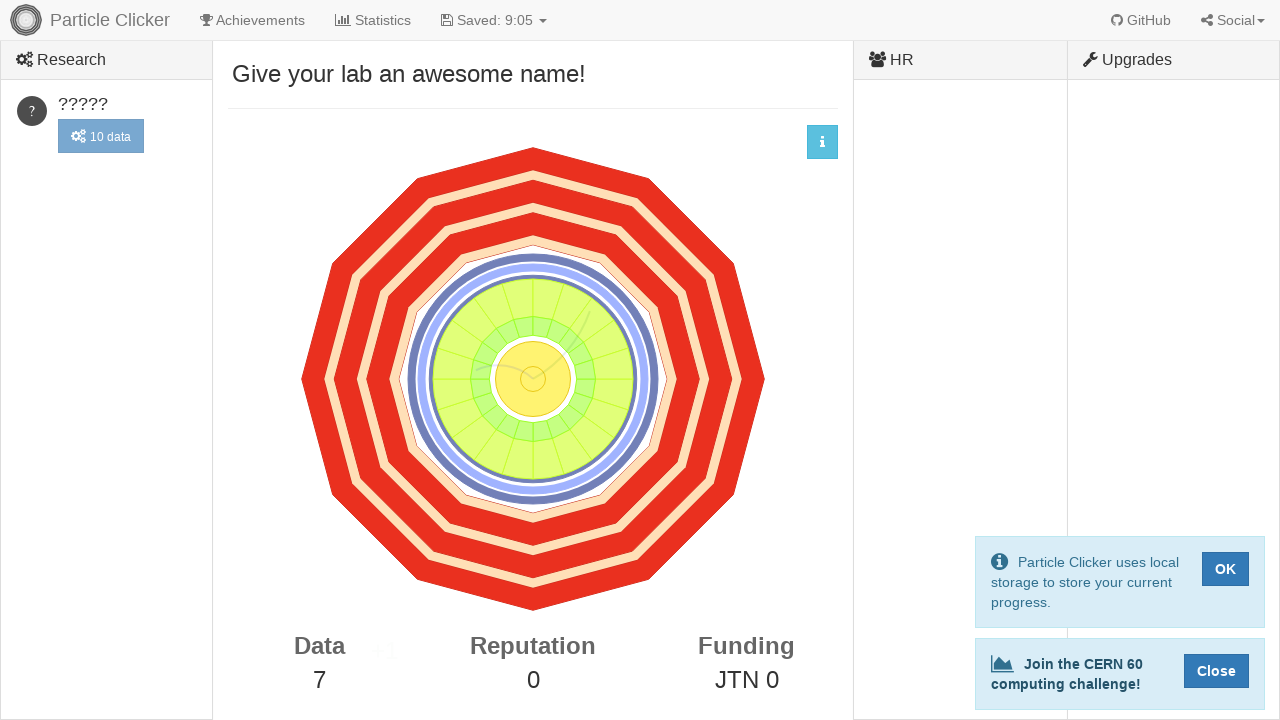

Clicked detector canvas (click 8/50) at (533, 379) on canvas#detector-events
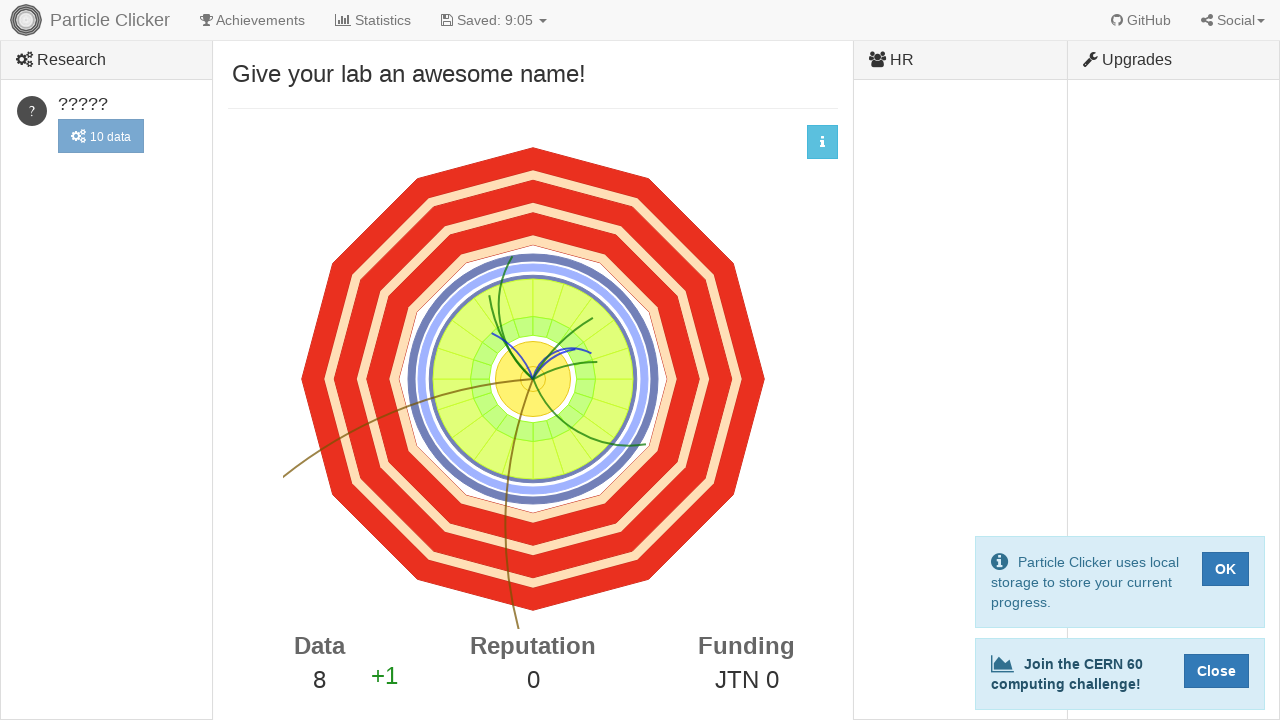

Waited 100ms between clicks
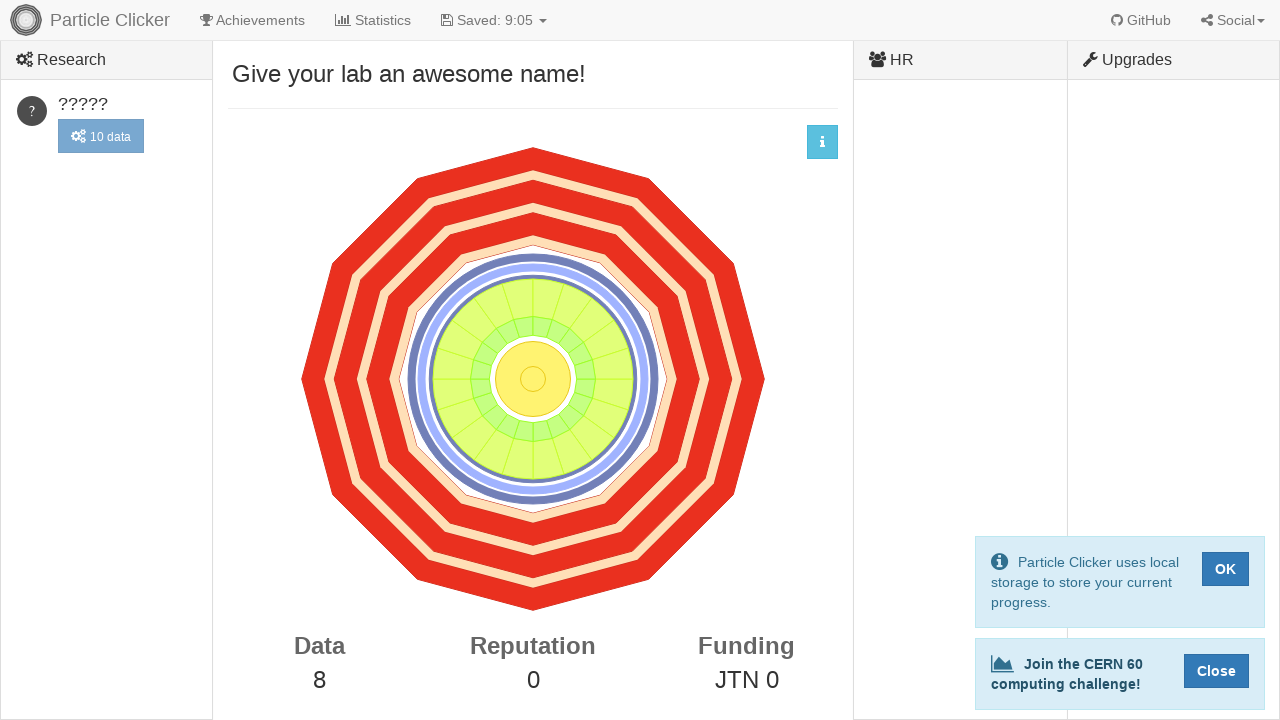

Clicked detector canvas (click 9/50) at (533, 379) on canvas#detector-events
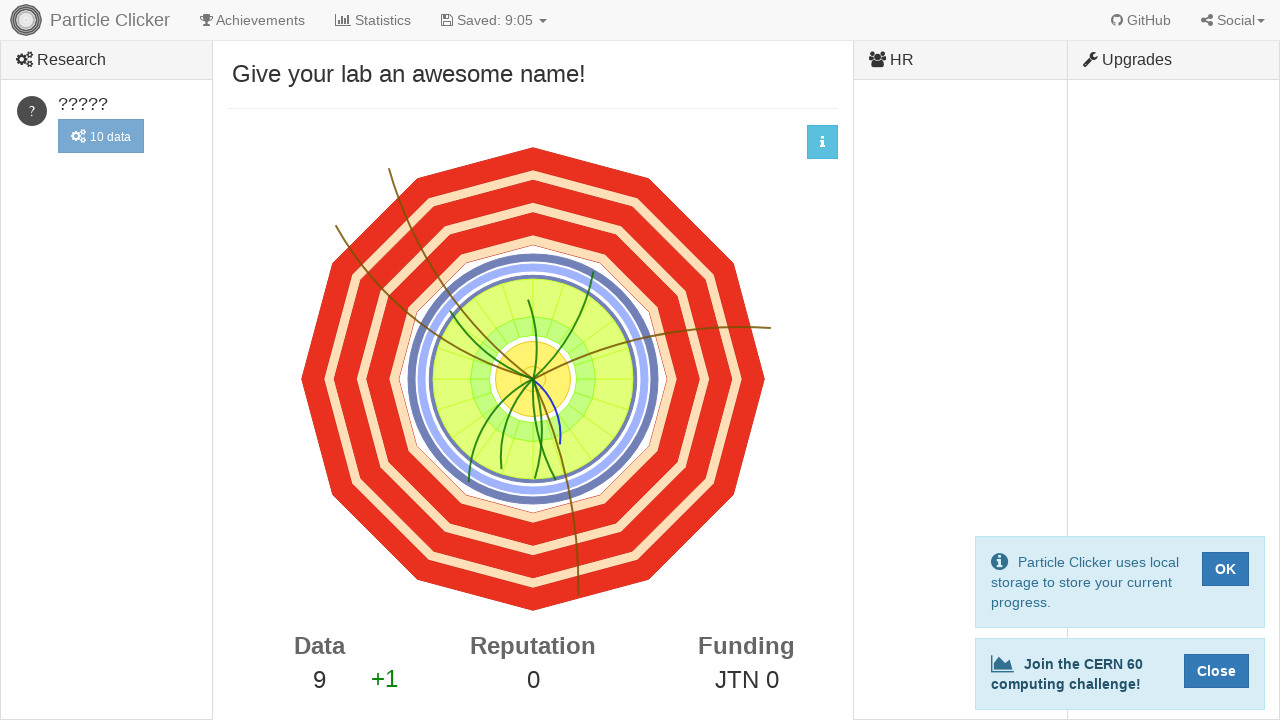

Waited 100ms between clicks
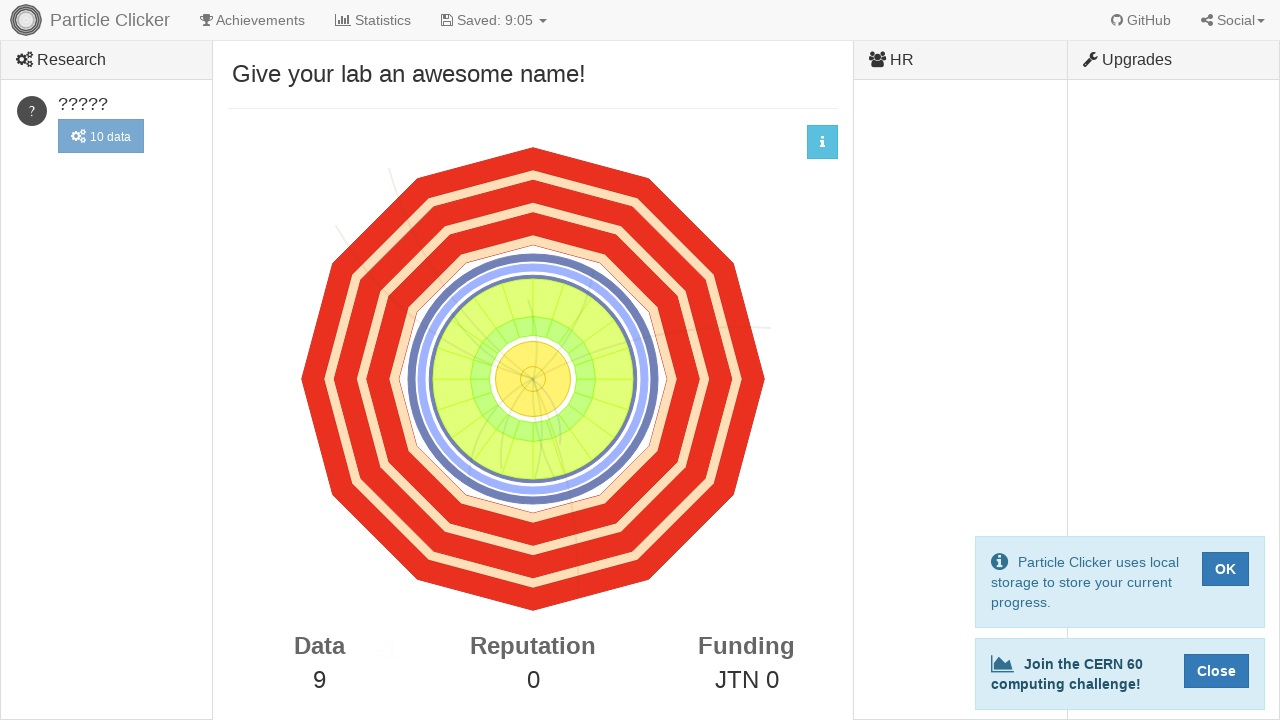

Clicked detector canvas (click 10/50) at (533, 379) on canvas#detector-events
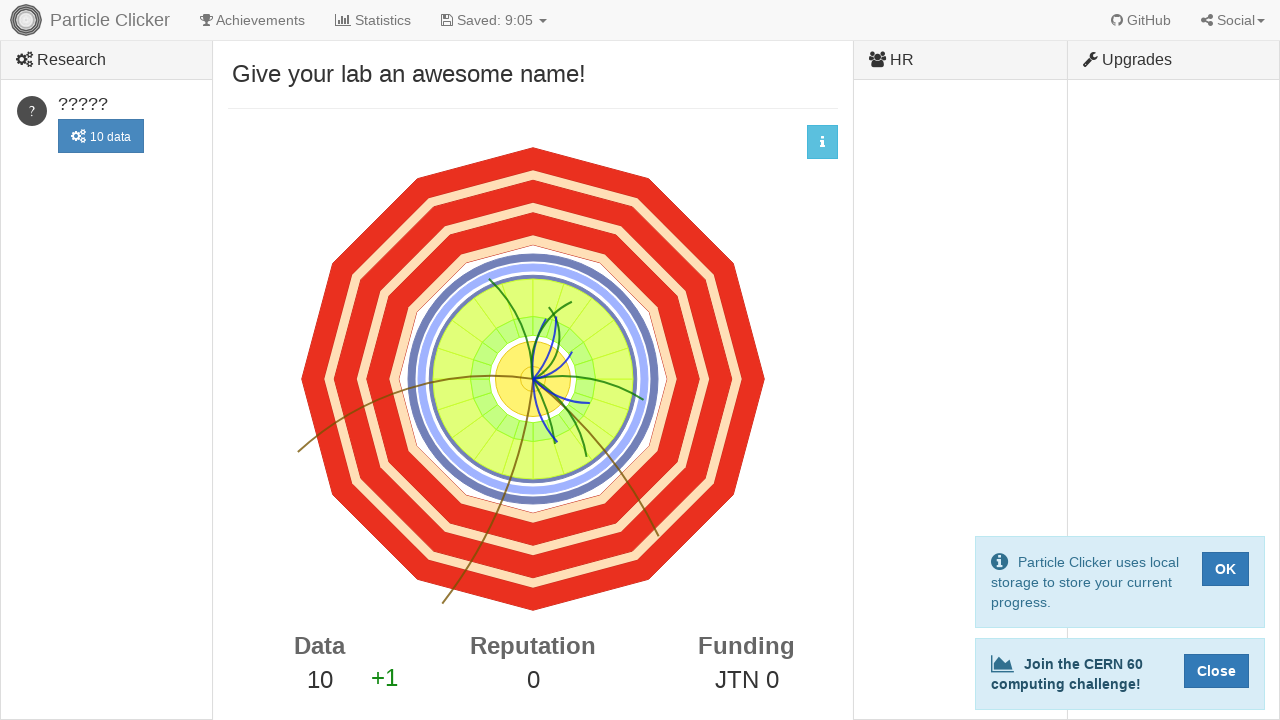

Waited 100ms between clicks
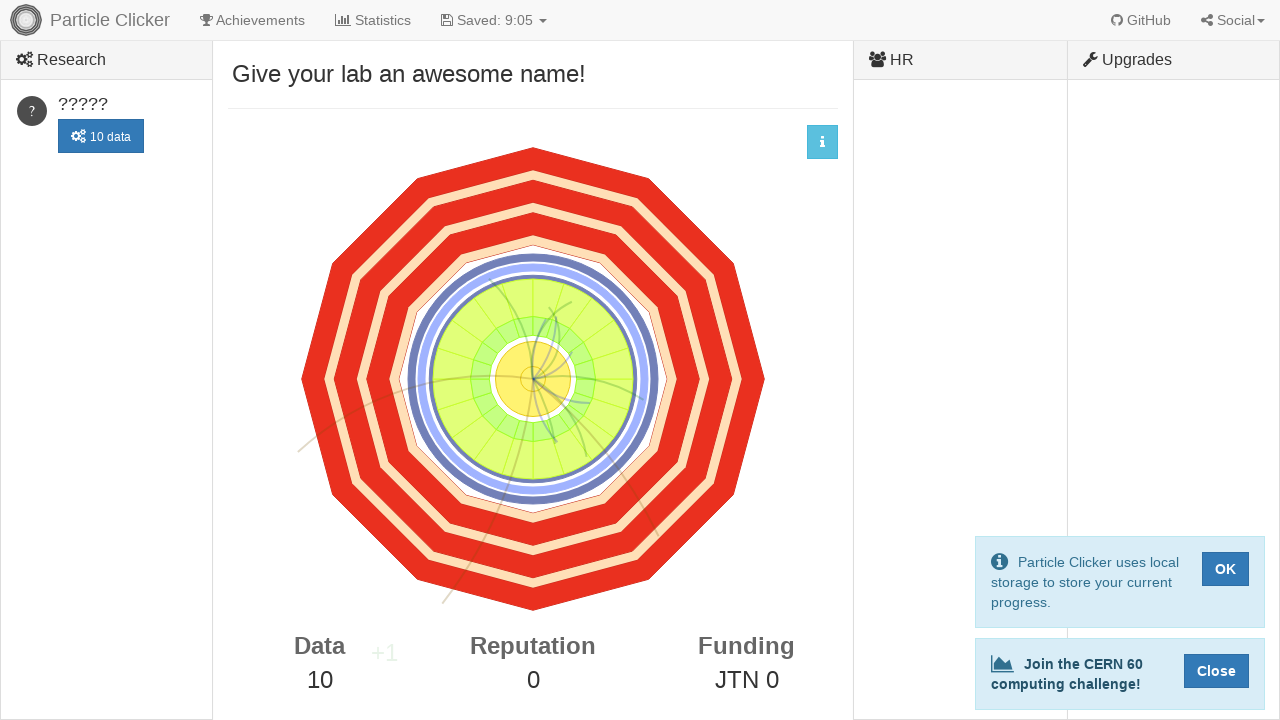

Clicked detector canvas (click 11/50) at (533, 379) on canvas#detector-events
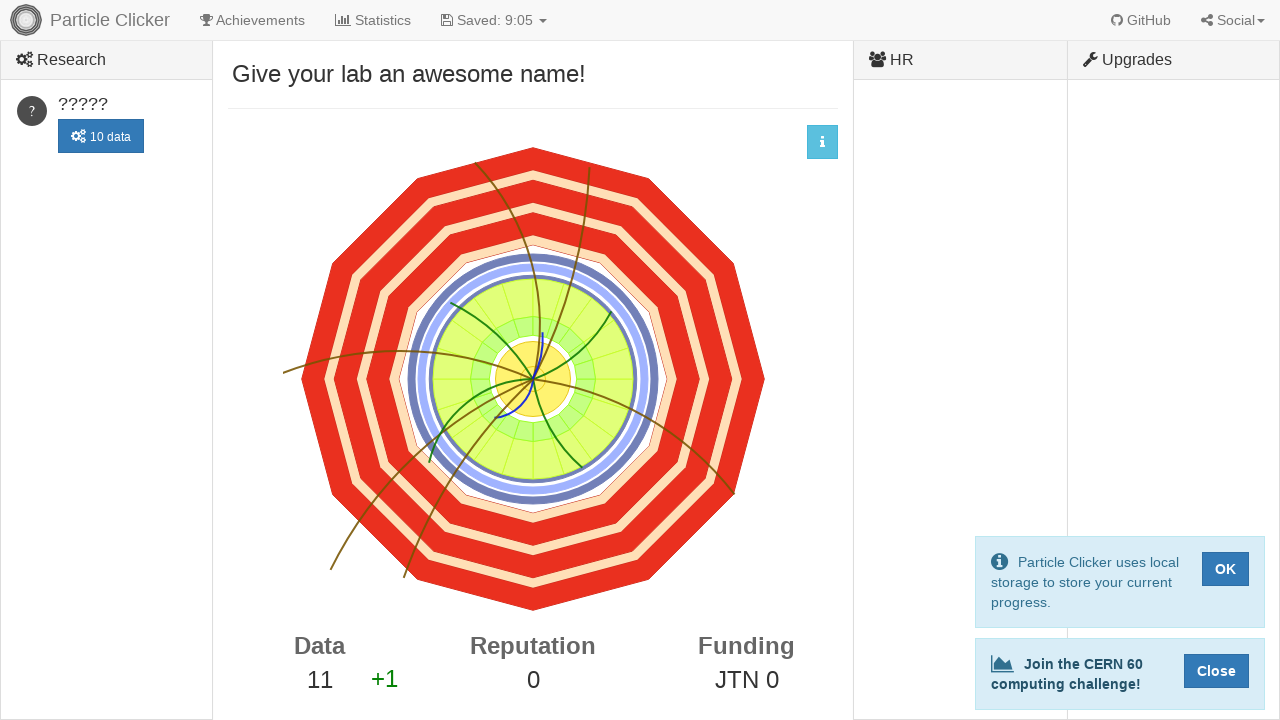

Waited 100ms between clicks
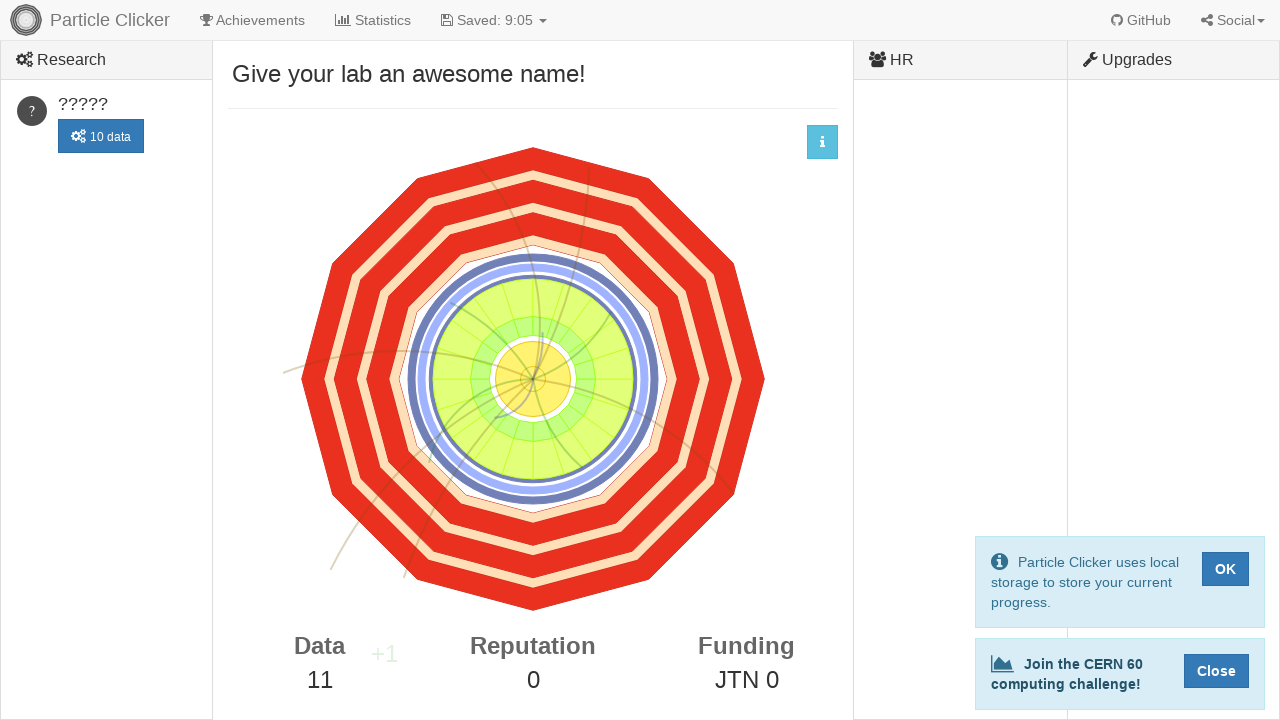

Clicked detector canvas (click 12/50) at (533, 379) on canvas#detector-events
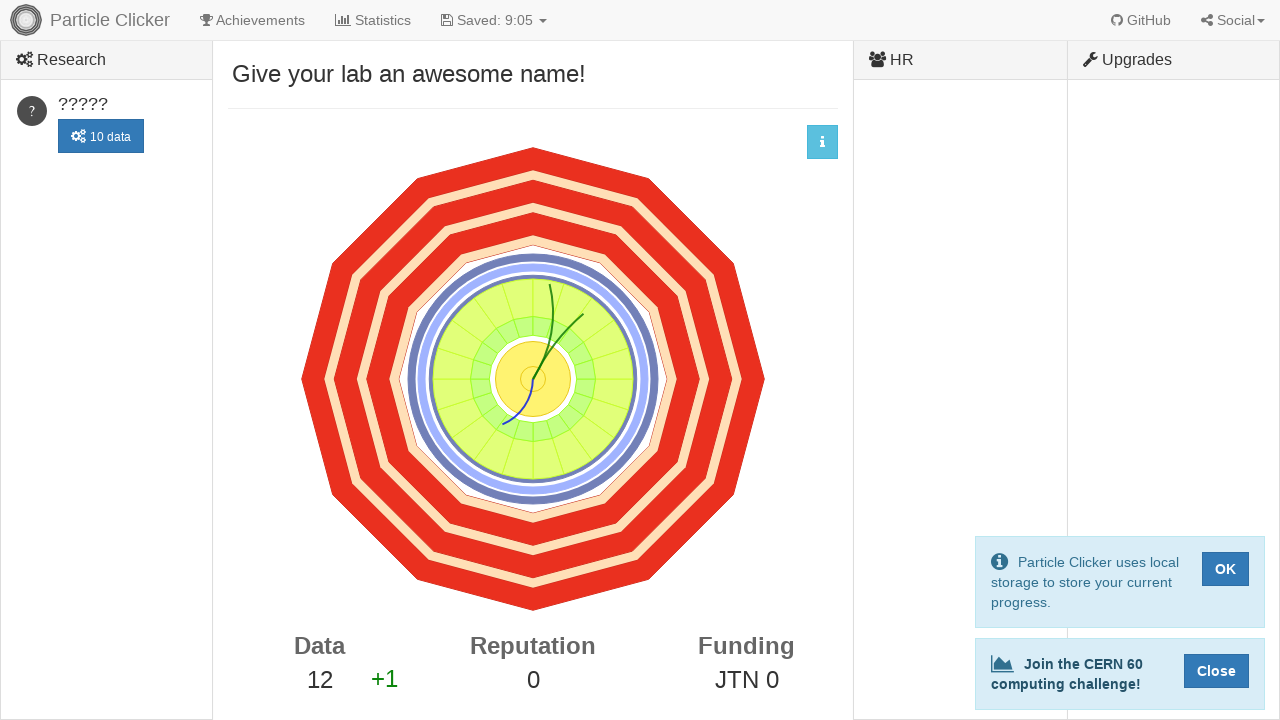

Waited 100ms between clicks
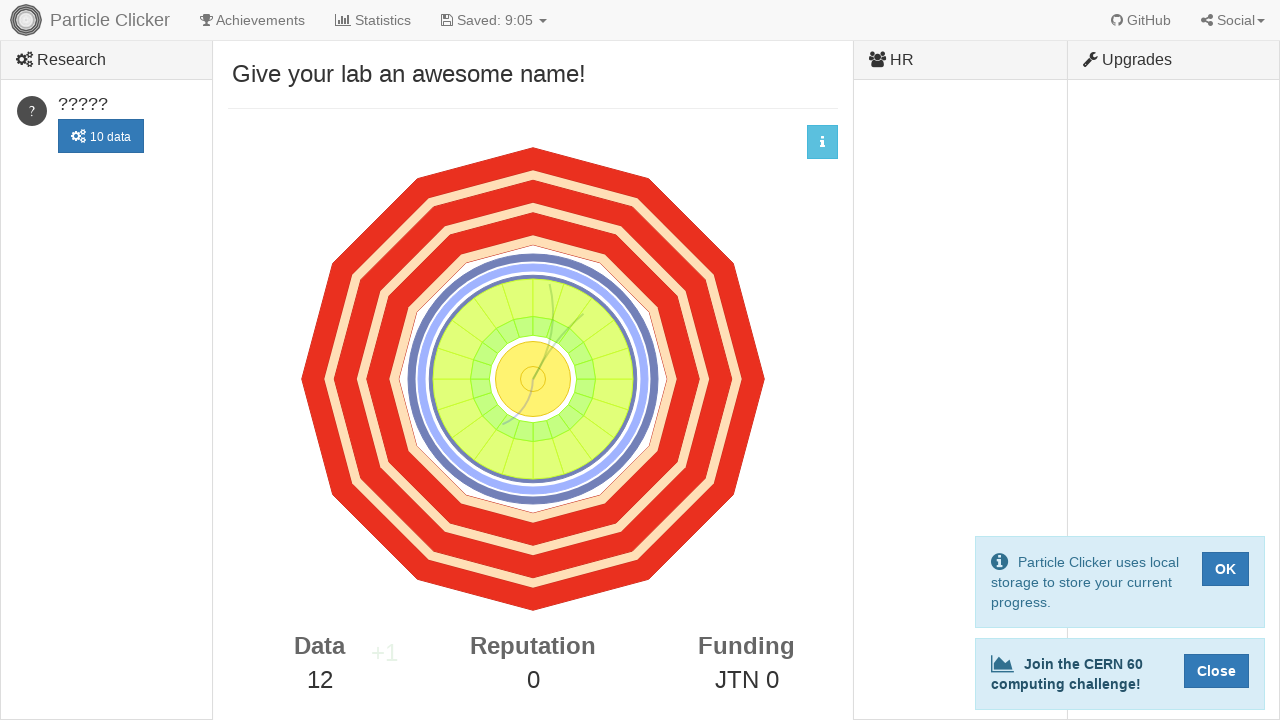

Clicked detector canvas (click 13/50) at (533, 379) on canvas#detector-events
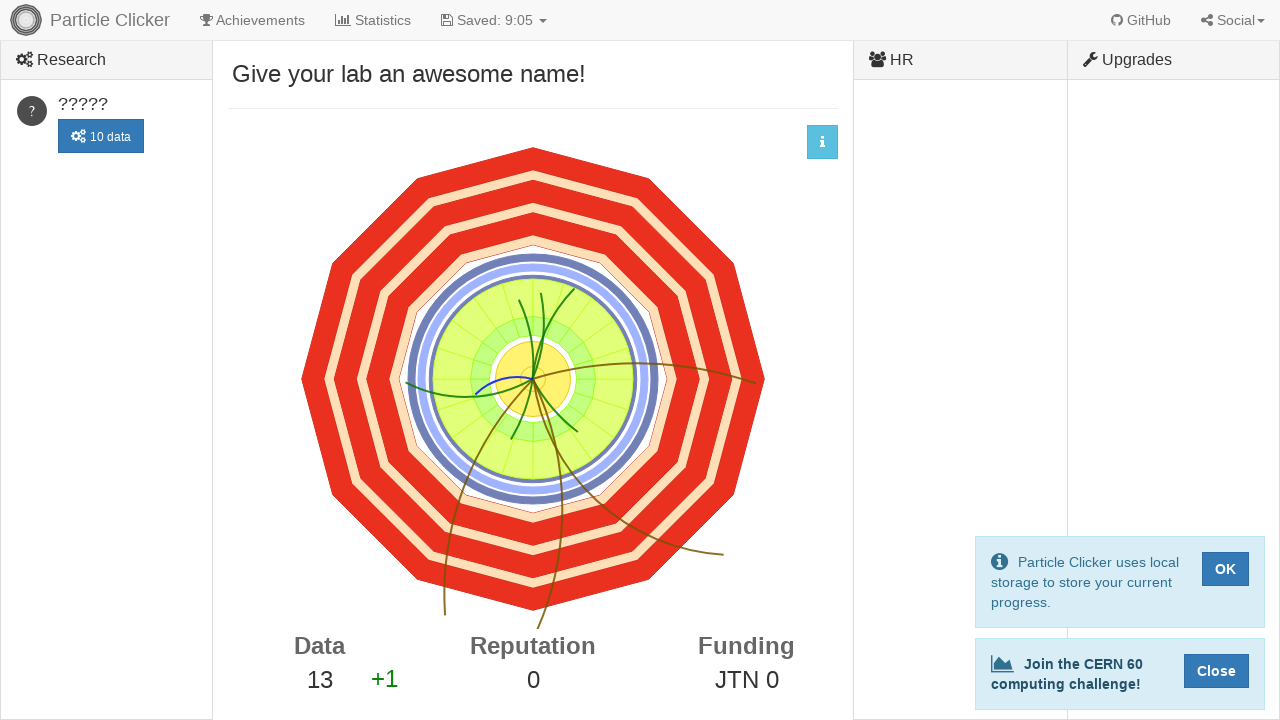

Waited 100ms between clicks
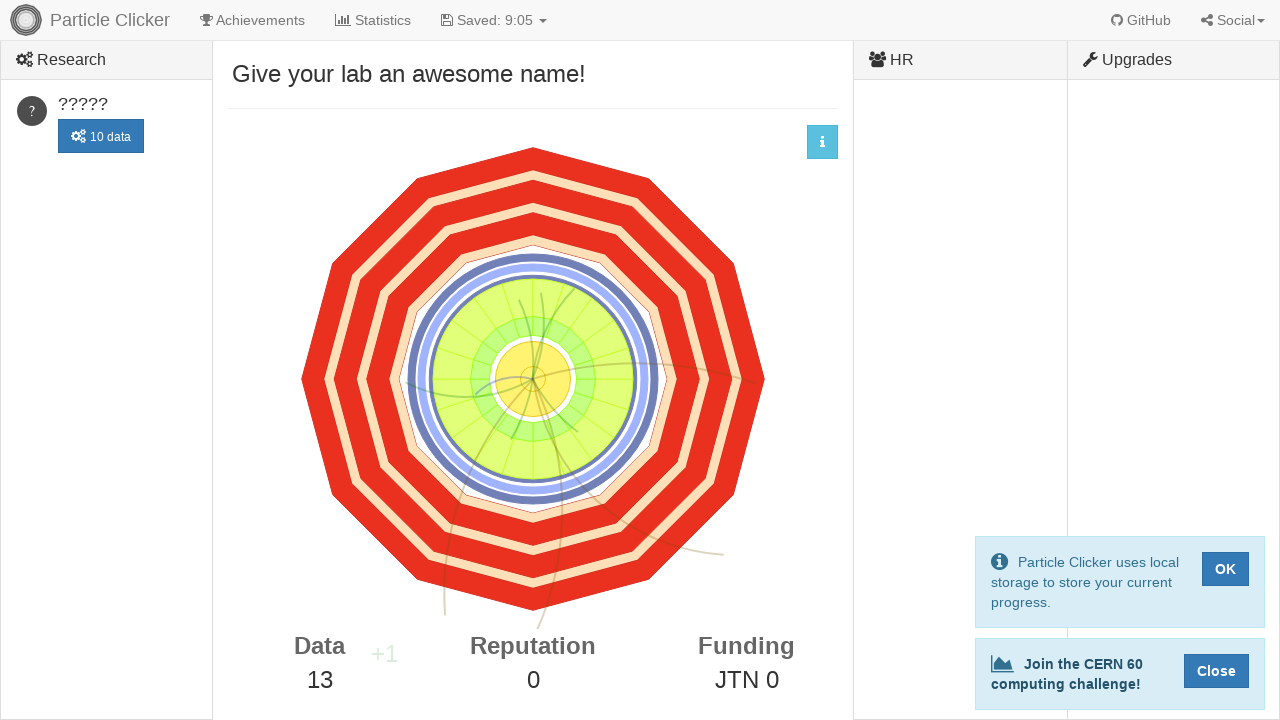

Clicked detector canvas (click 14/50) at (533, 379) on canvas#detector-events
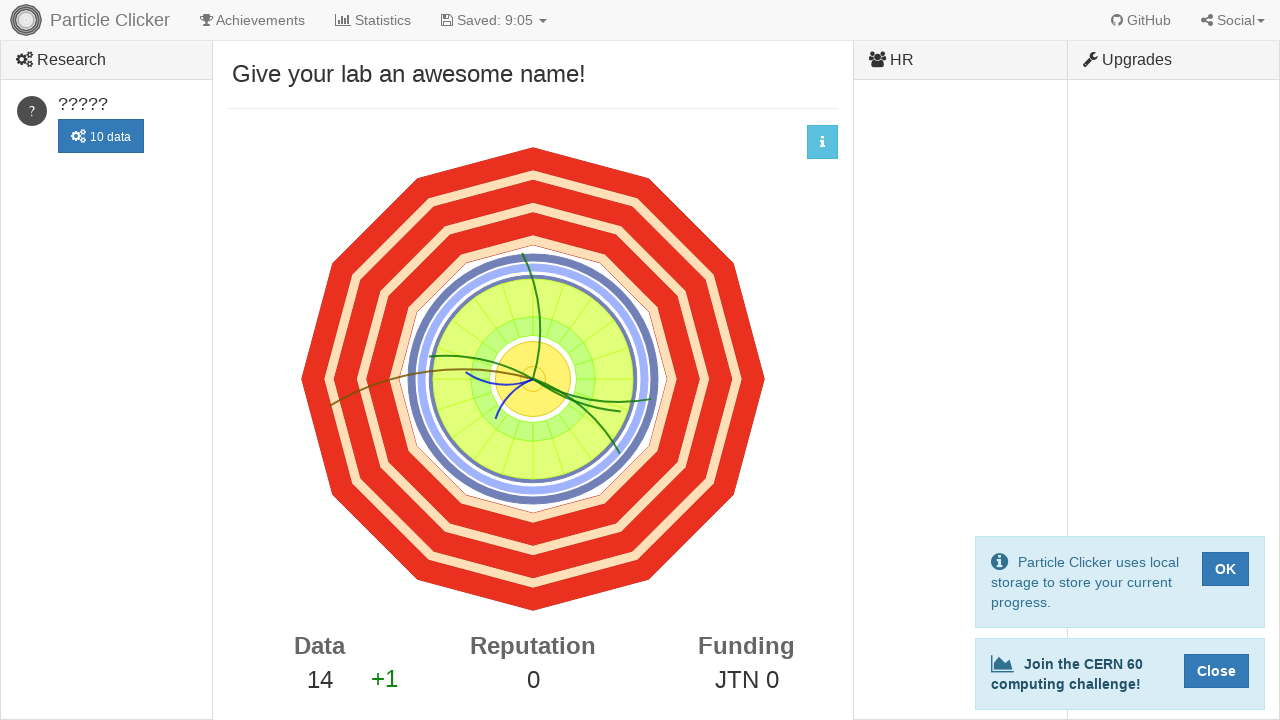

Waited 100ms between clicks
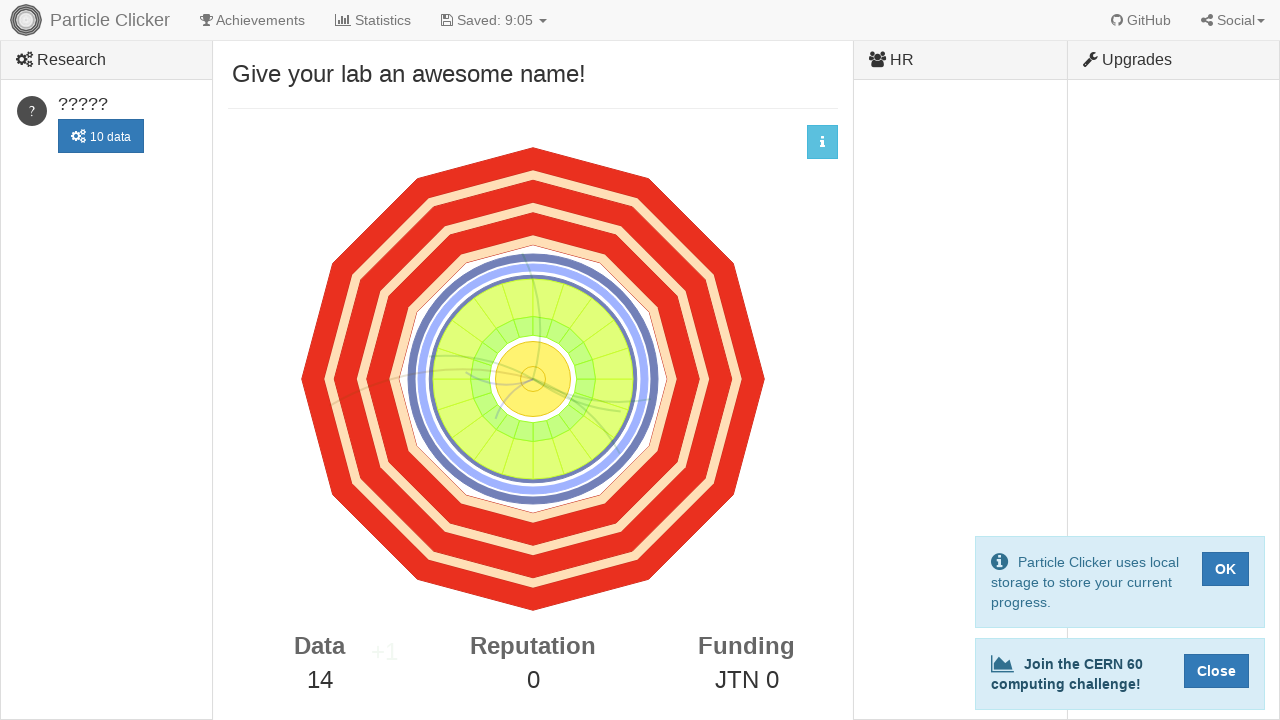

Clicked detector canvas (click 15/50) at (533, 379) on canvas#detector-events
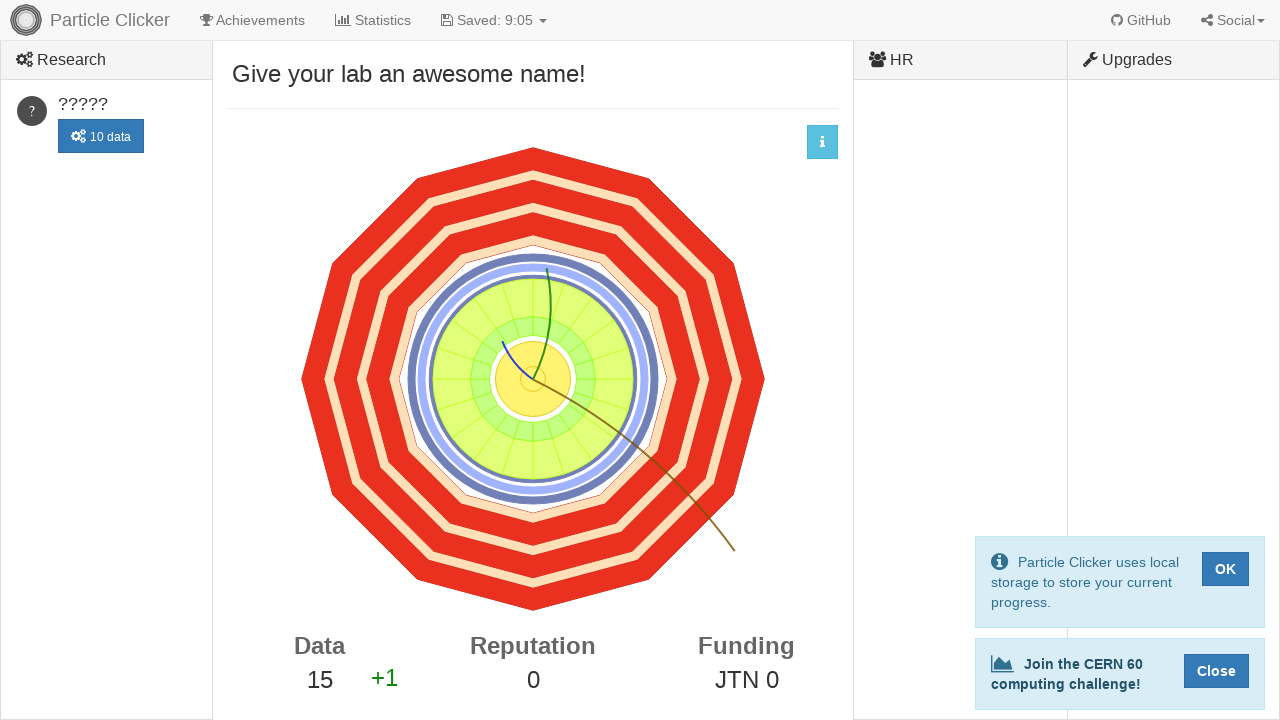

Waited 100ms between clicks
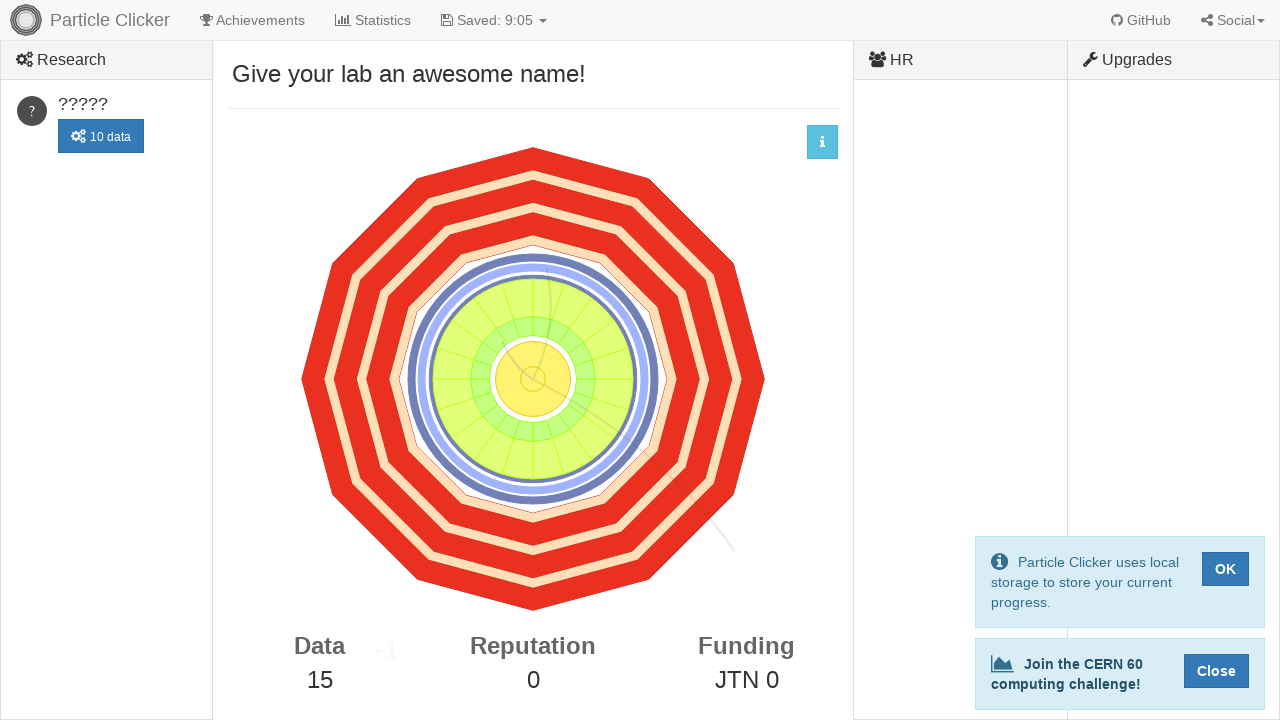

Clicked detector canvas (click 16/50) at (533, 379) on canvas#detector-events
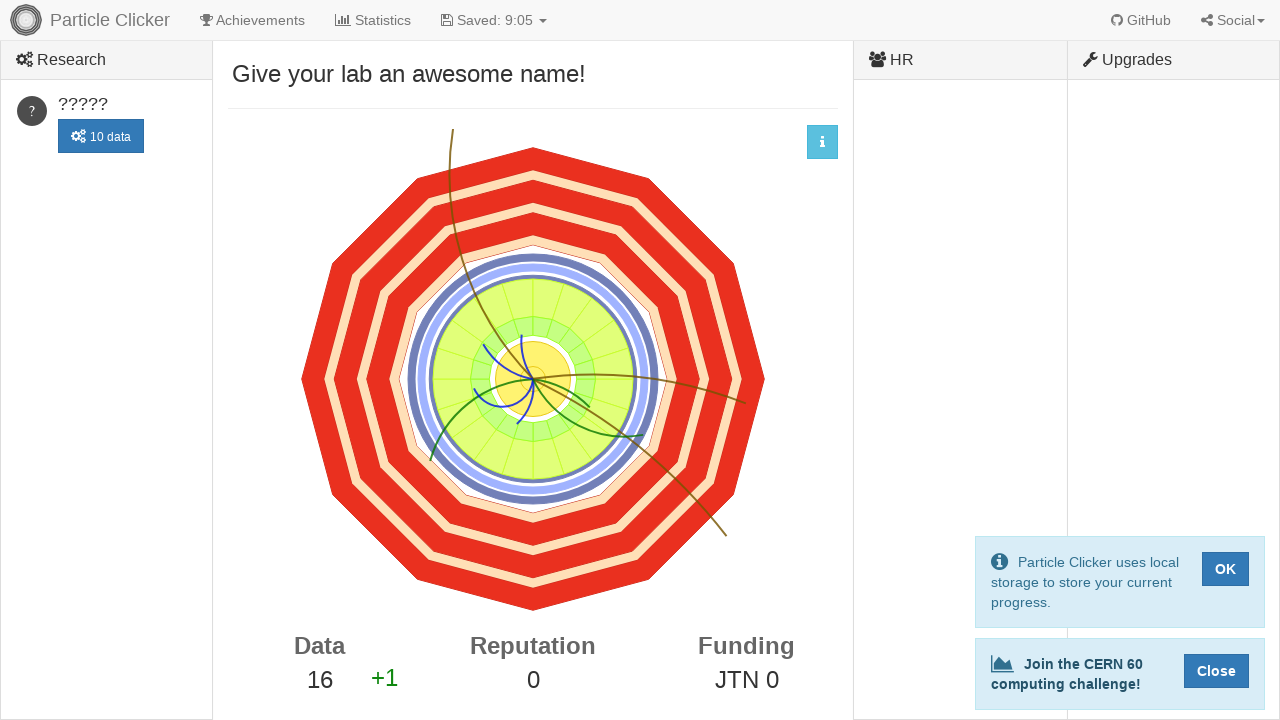

Waited 100ms between clicks
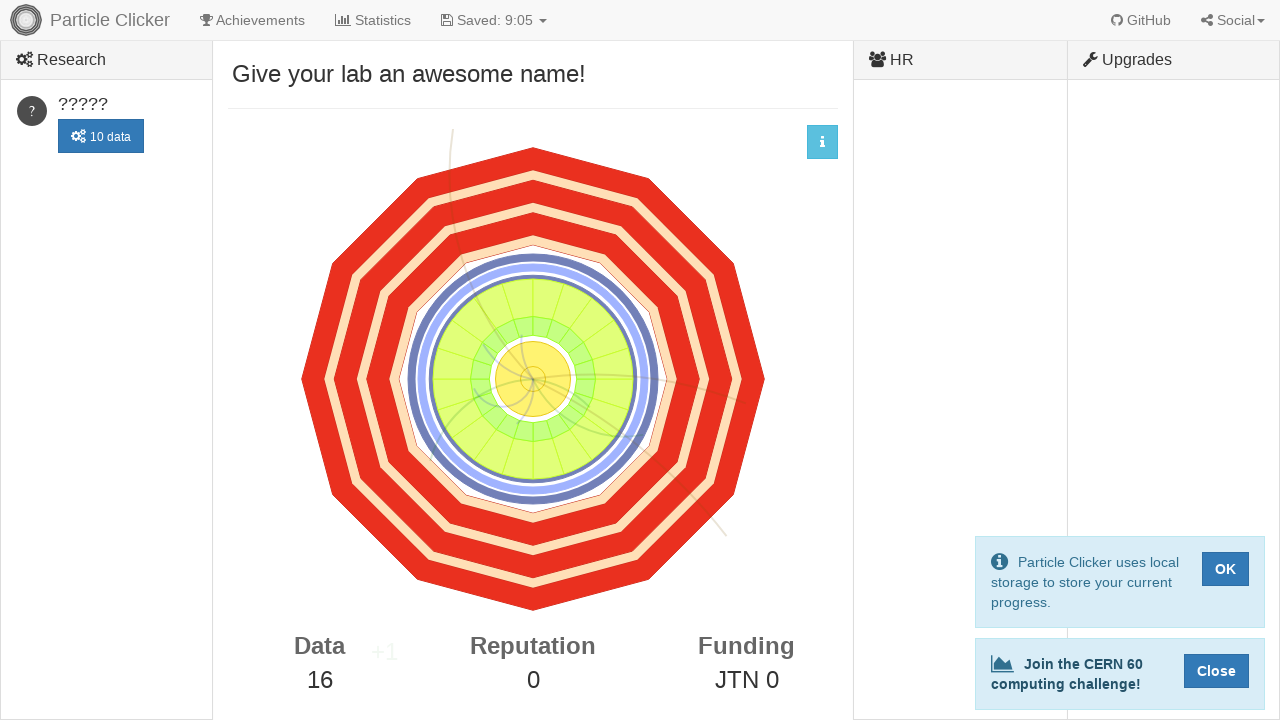

Clicked detector canvas (click 17/50) at (533, 379) on canvas#detector-events
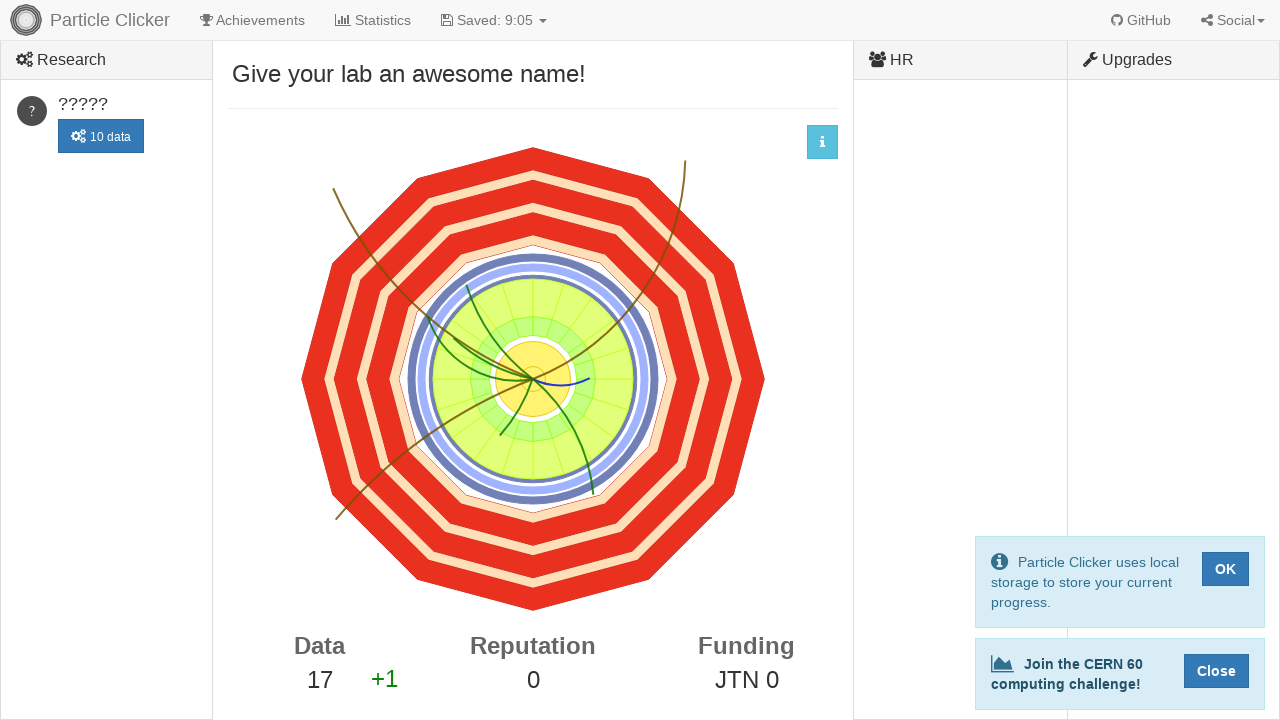

Waited 100ms between clicks
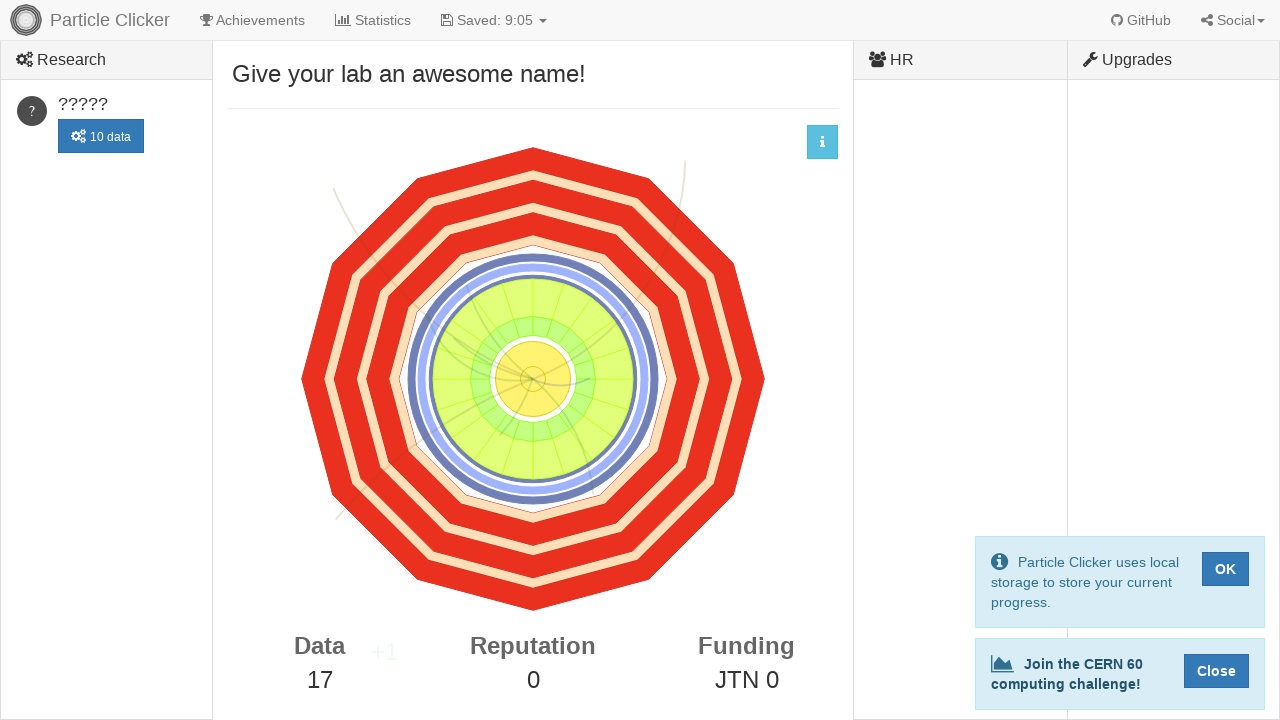

Clicked detector canvas (click 18/50) at (533, 379) on canvas#detector-events
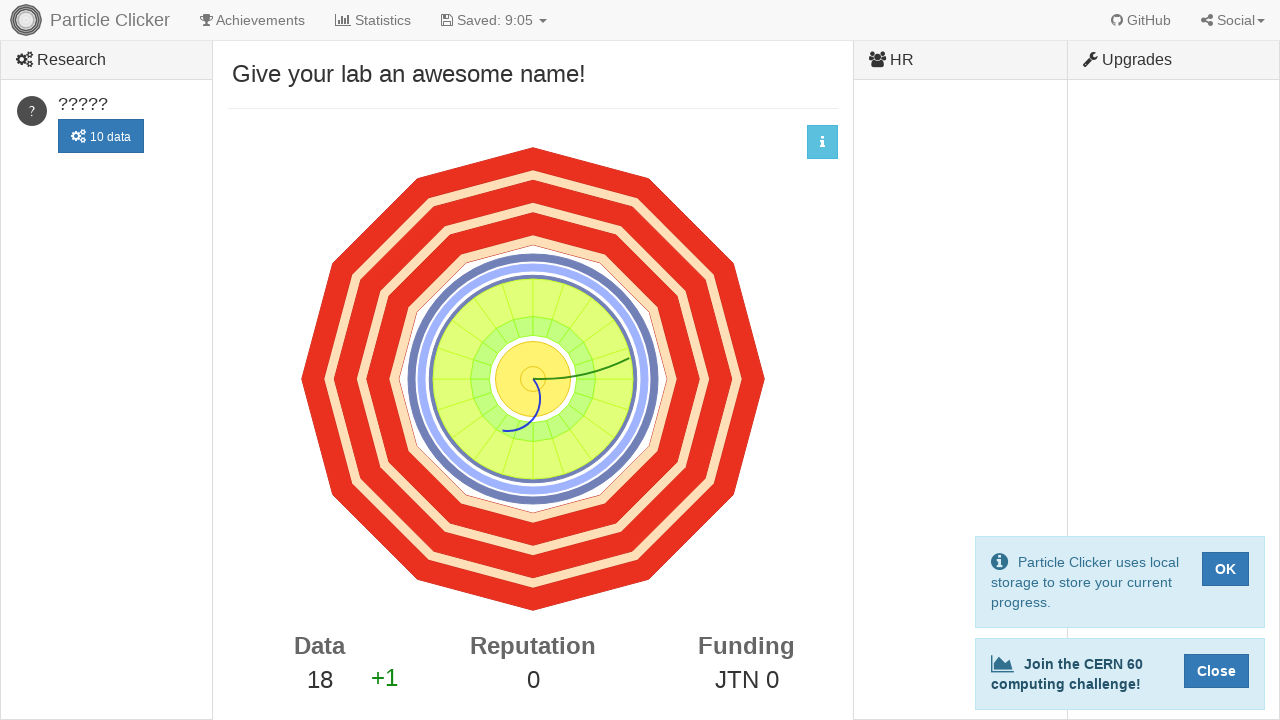

Waited 100ms between clicks
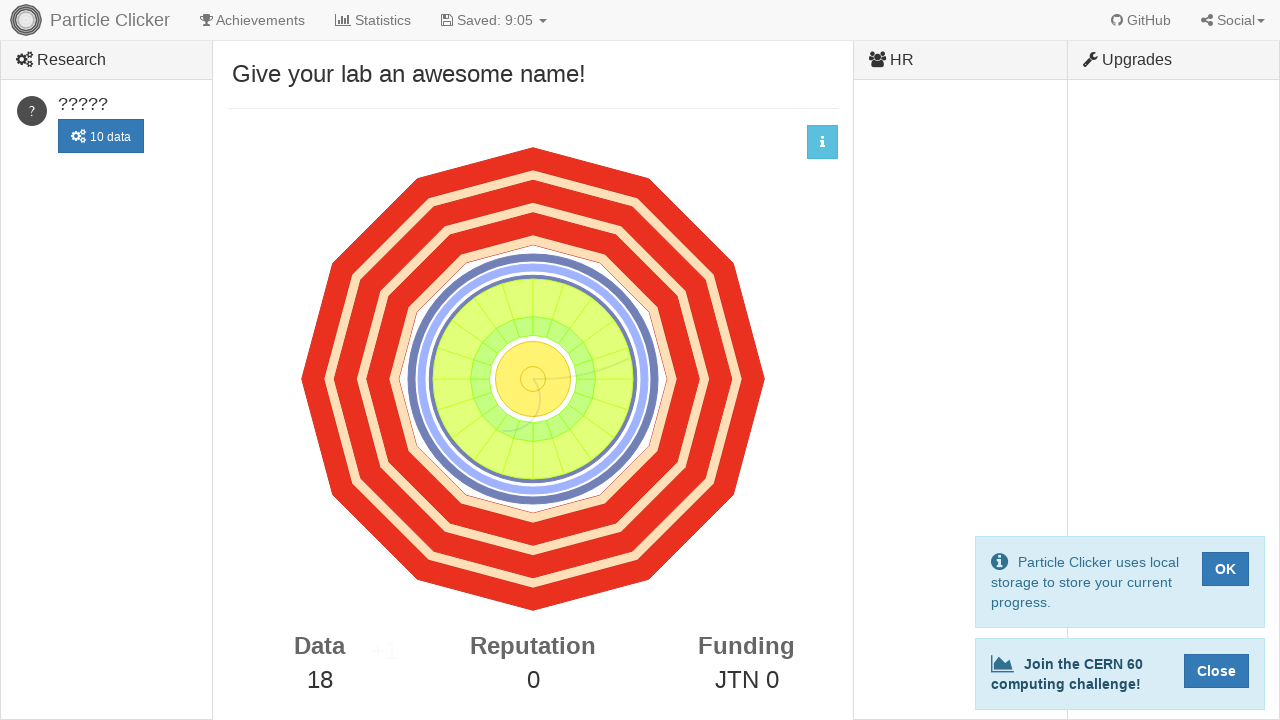

Clicked detector canvas (click 19/50) at (533, 379) on canvas#detector-events
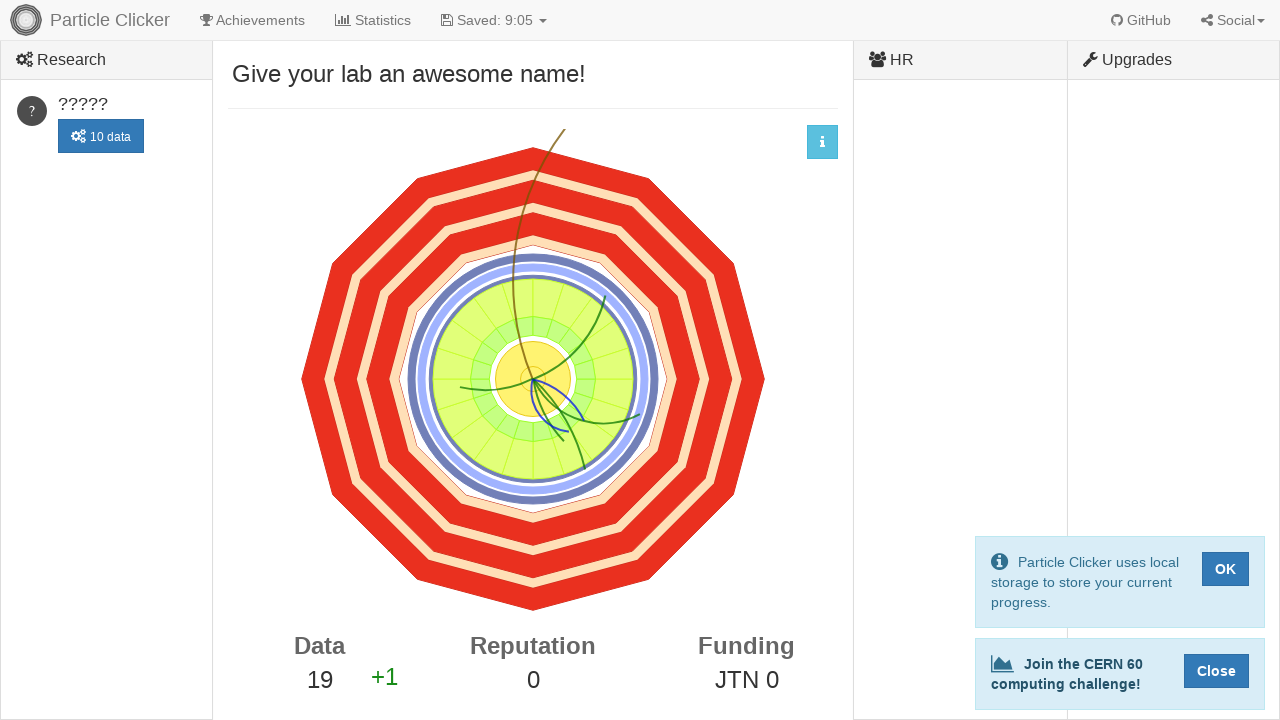

Waited 100ms between clicks
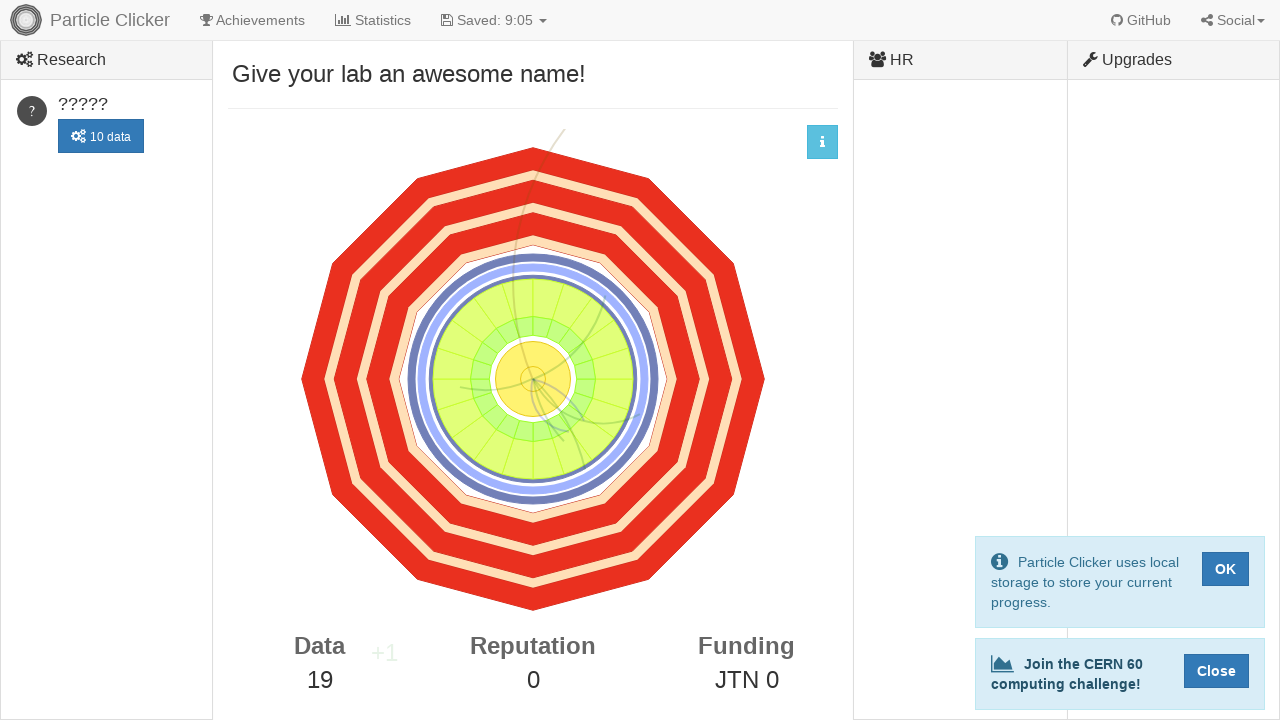

Clicked detector canvas (click 20/50) at (533, 379) on canvas#detector-events
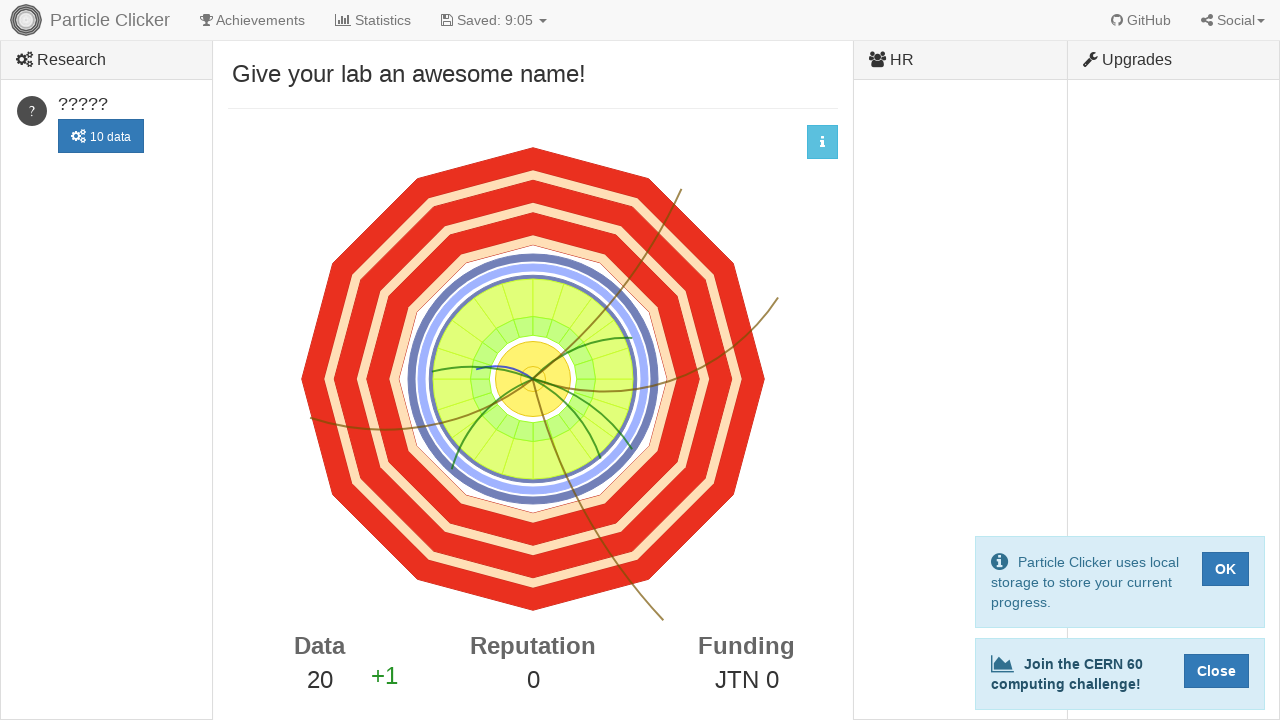

Waited 100ms between clicks
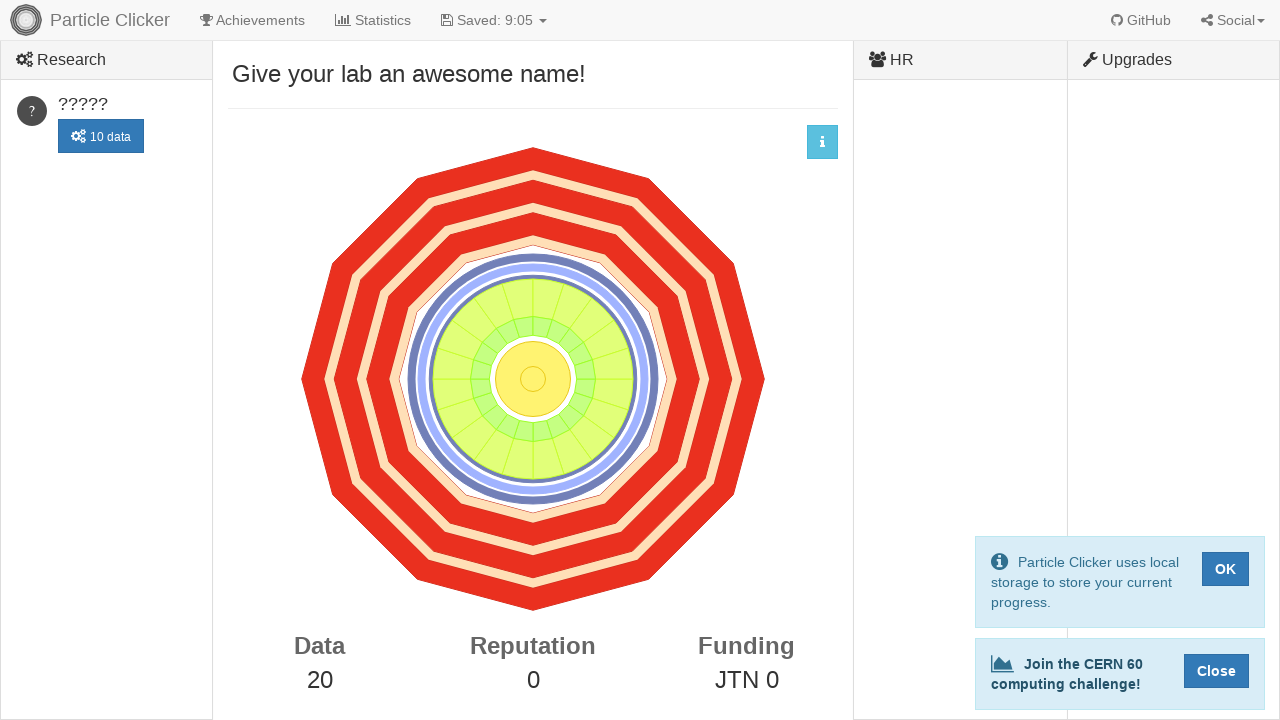

Clicked detector canvas (click 21/50) at (533, 379) on canvas#detector-events
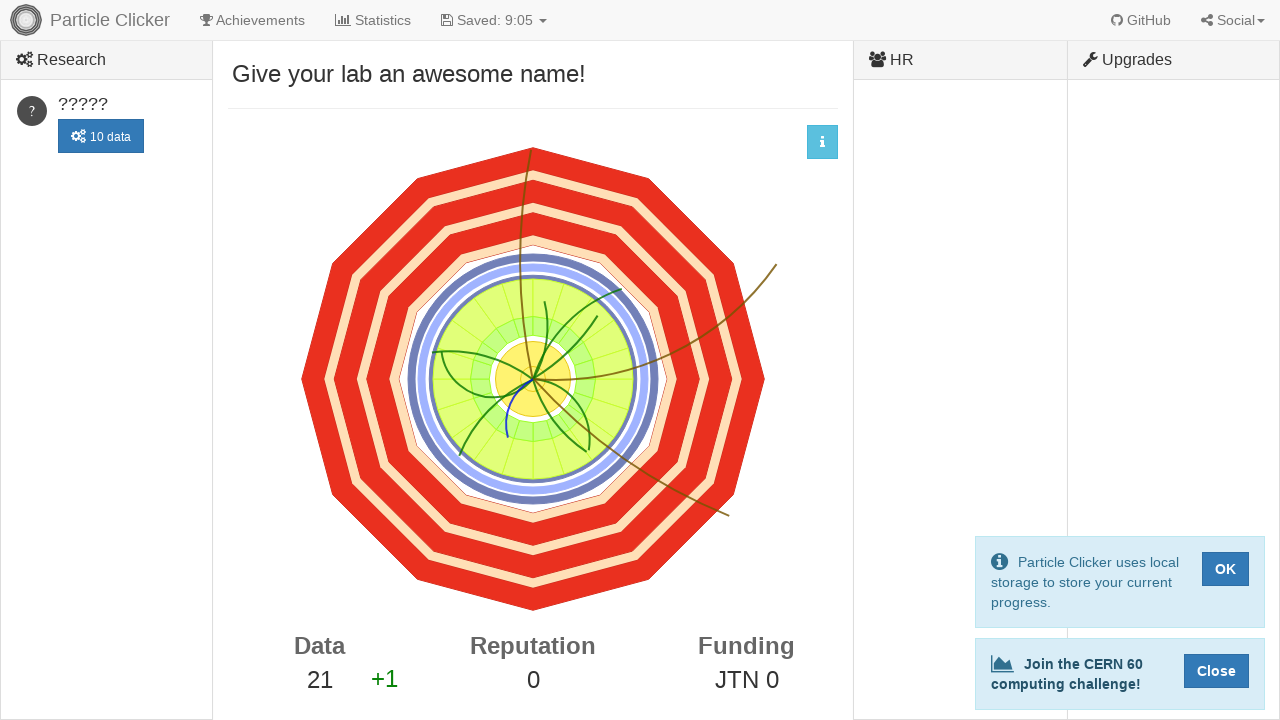

Waited 100ms between clicks
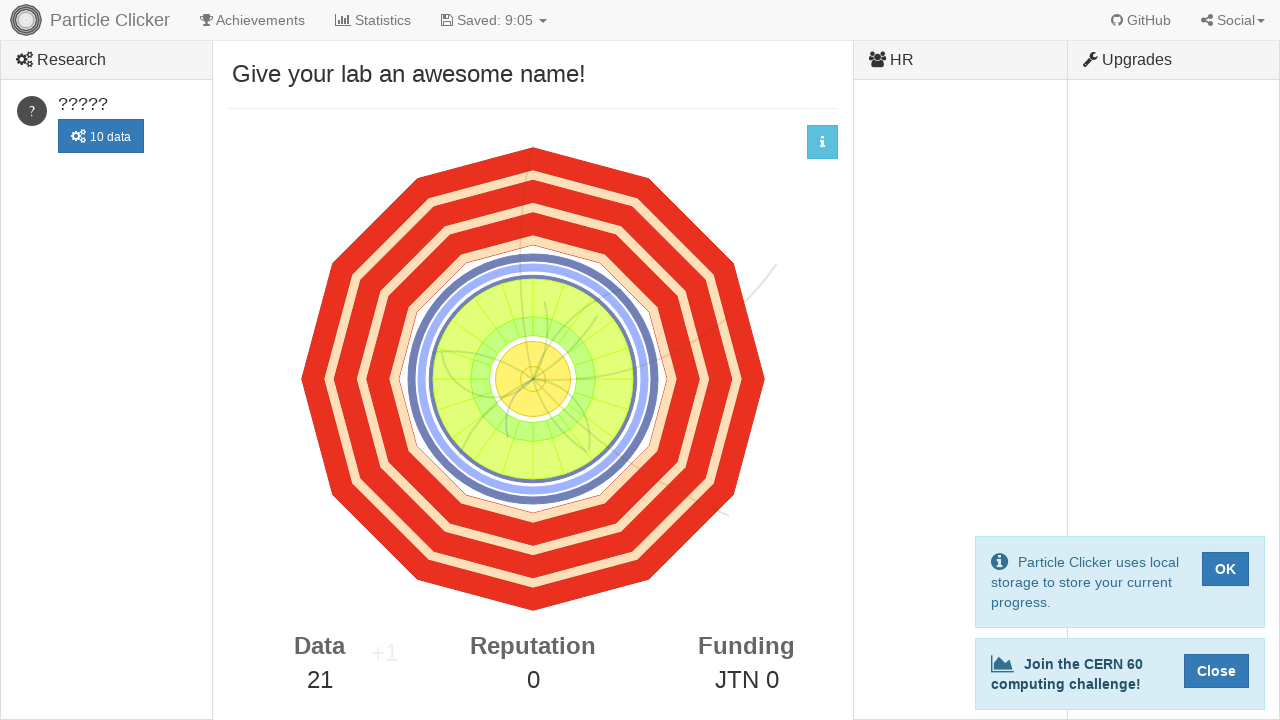

Clicked detector canvas (click 22/50) at (533, 379) on canvas#detector-events
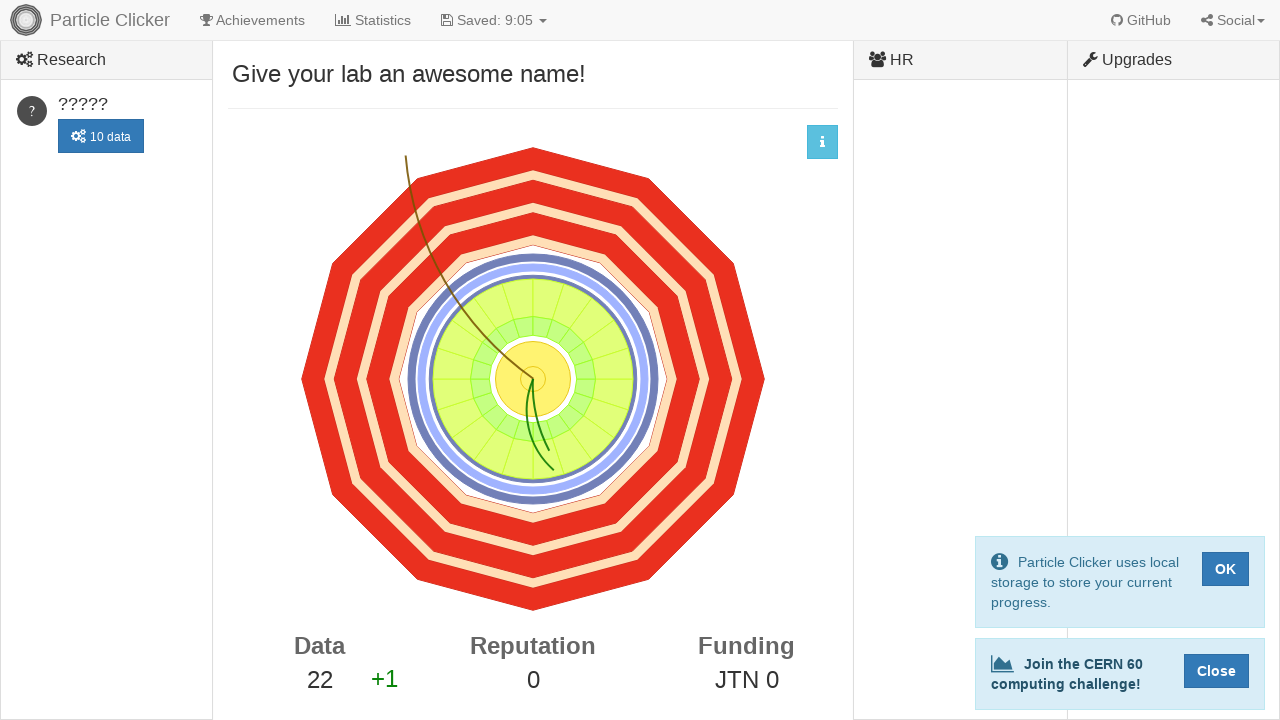

Waited 100ms between clicks
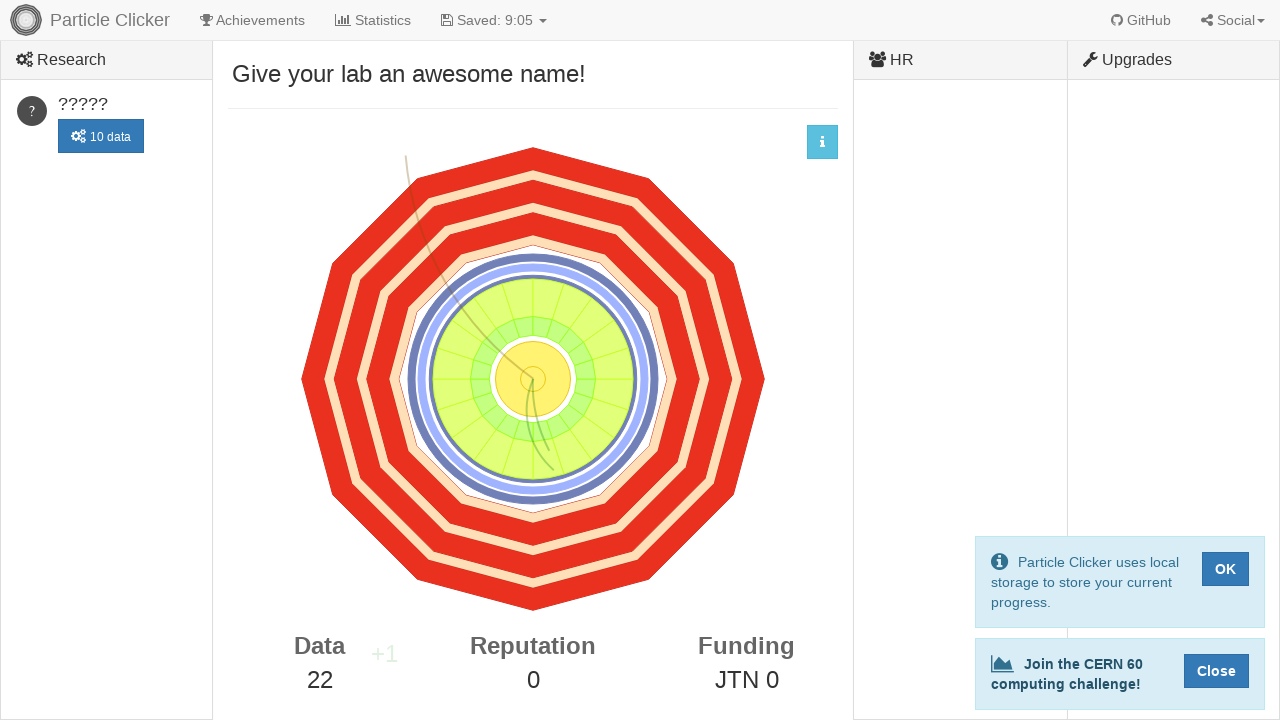

Clicked detector canvas (click 23/50) at (533, 379) on canvas#detector-events
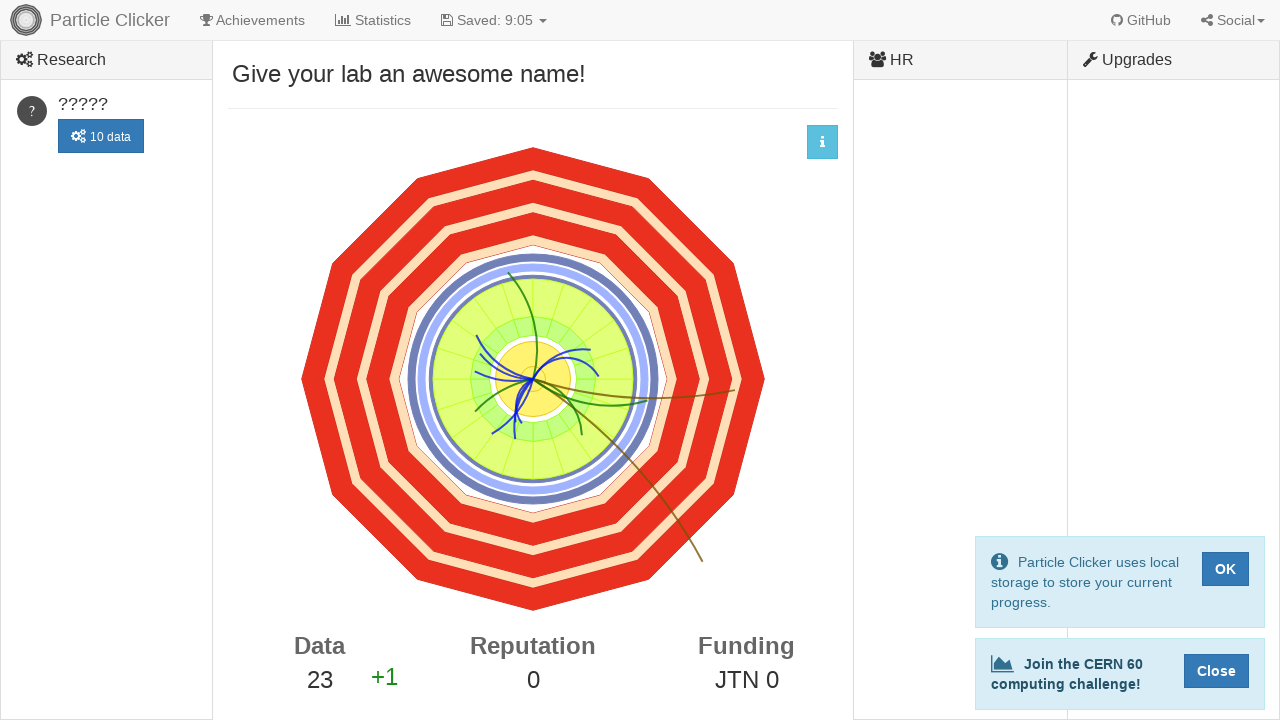

Waited 100ms between clicks
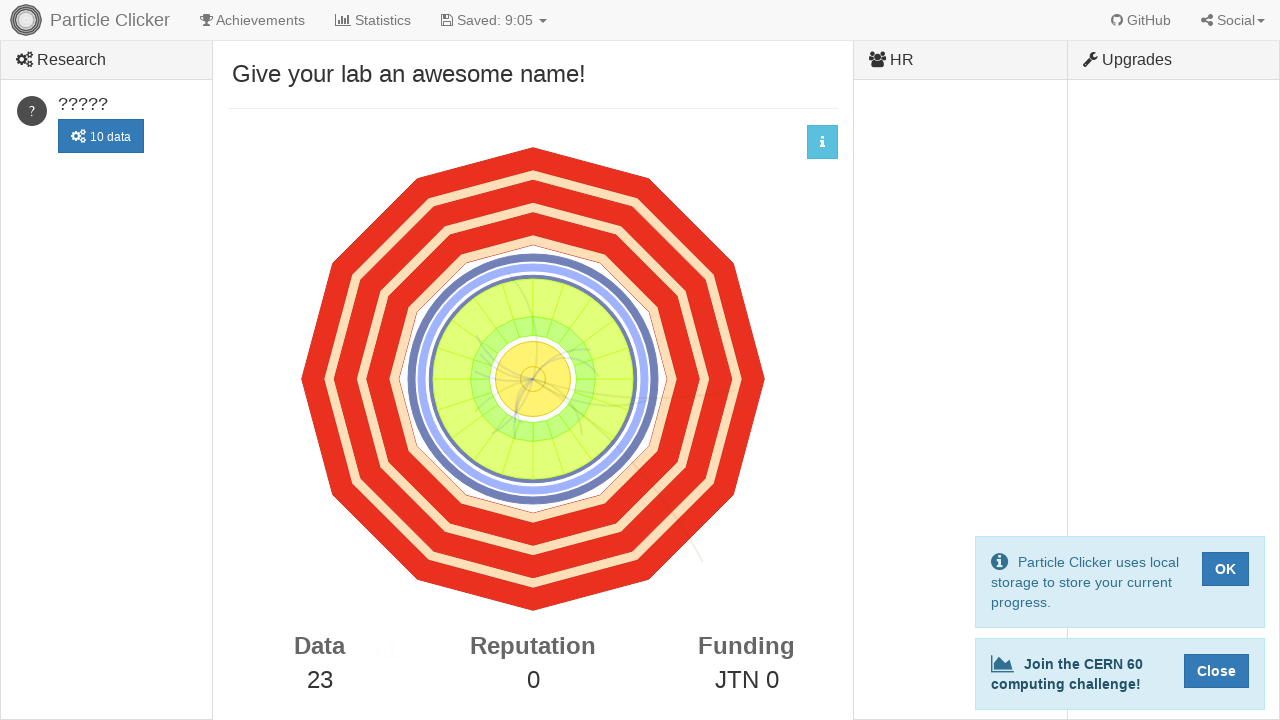

Clicked detector canvas (click 24/50) at (533, 379) on canvas#detector-events
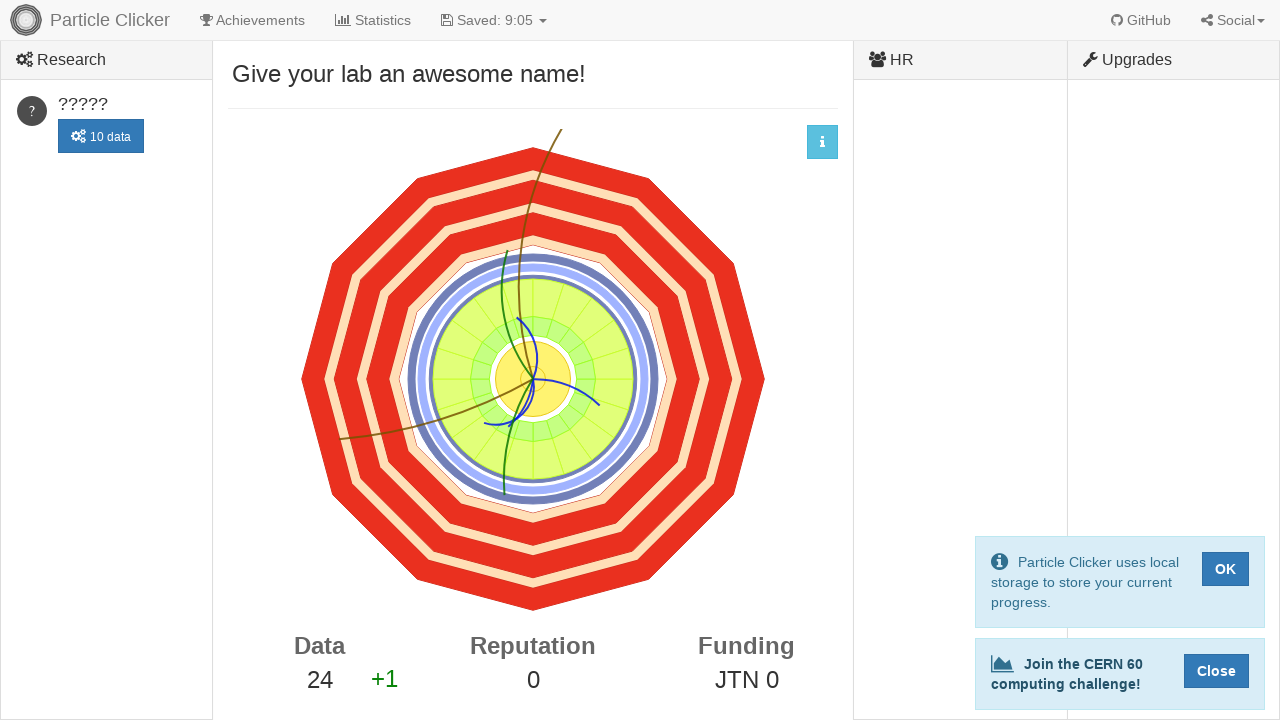

Waited 100ms between clicks
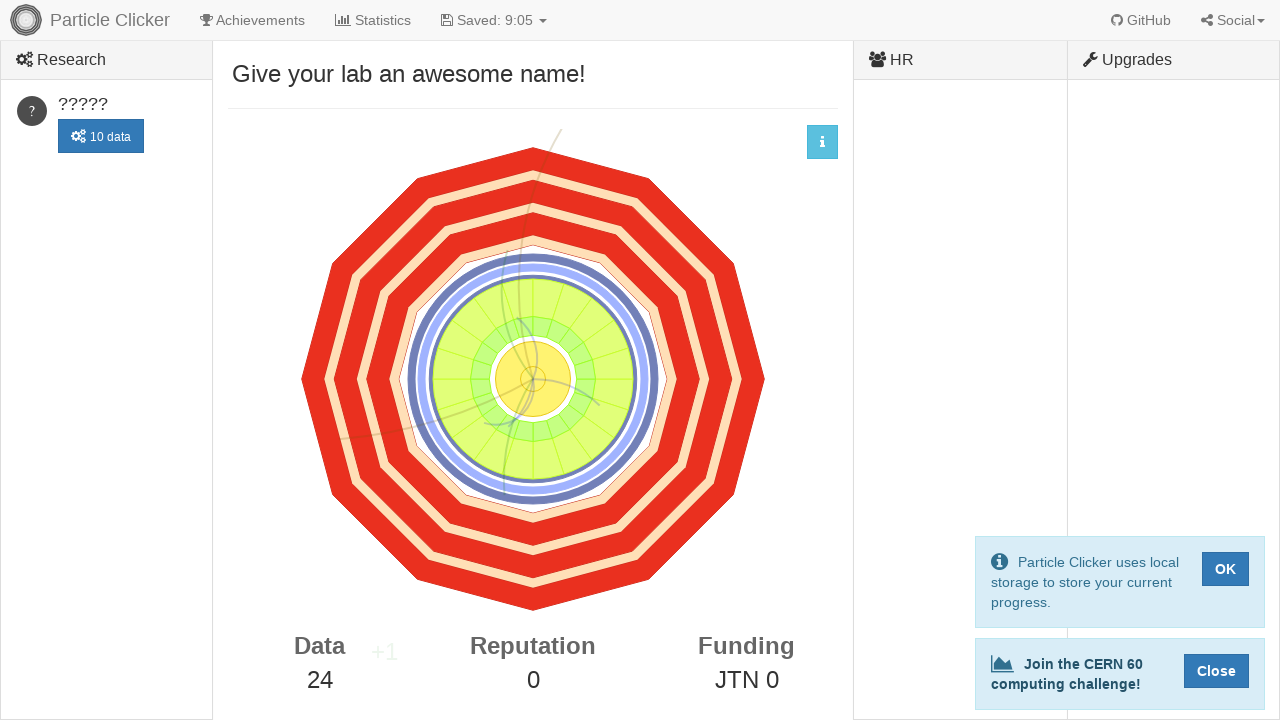

Clicked detector canvas (click 25/50) at (533, 379) on canvas#detector-events
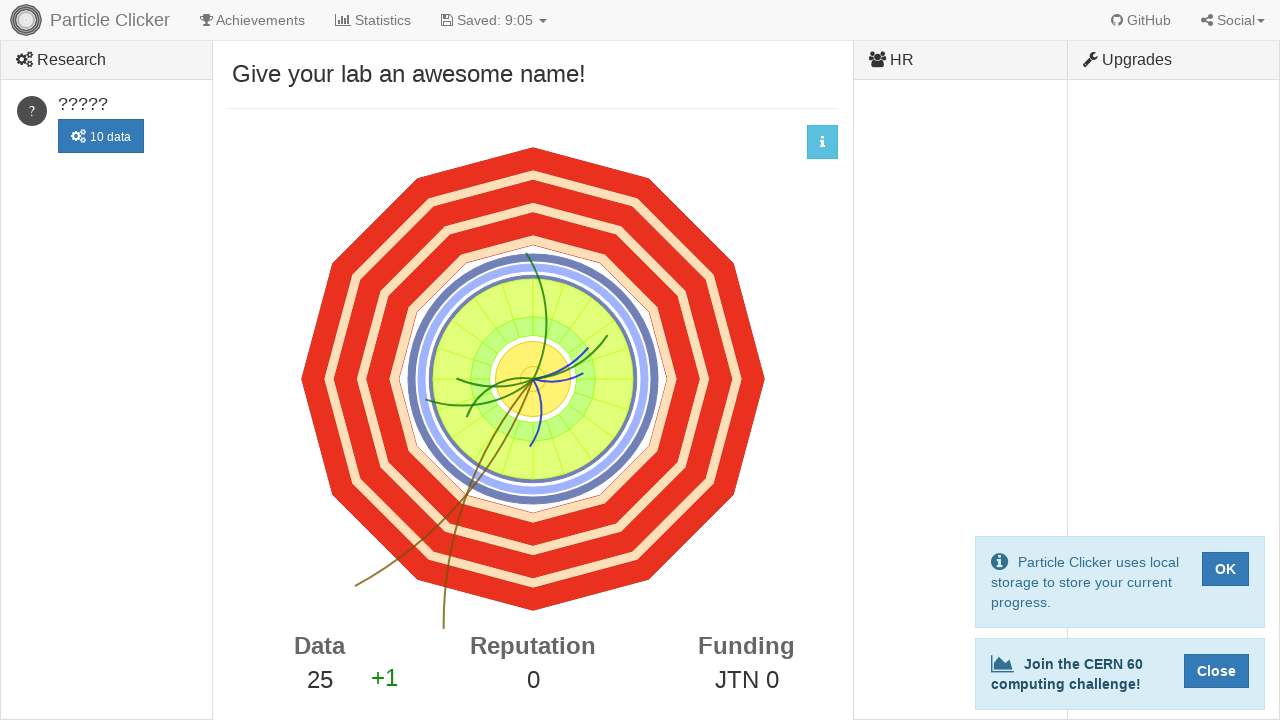

Waited 100ms between clicks
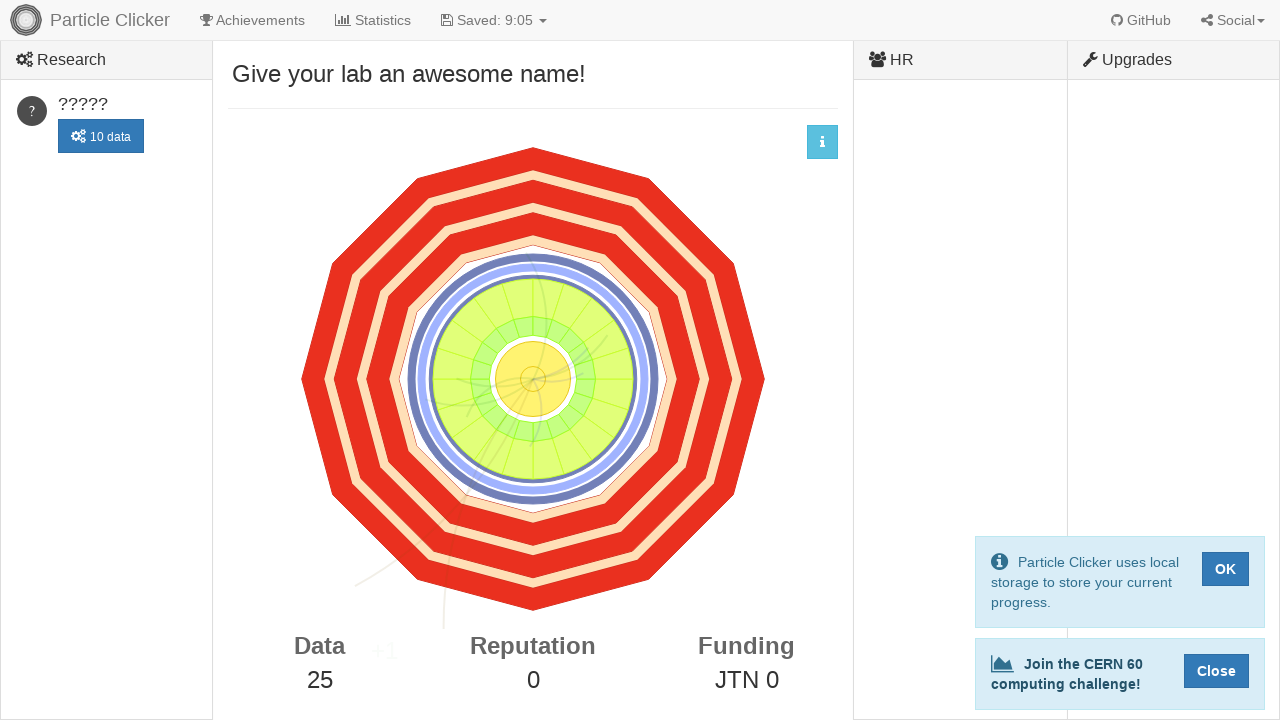

Clicked detector canvas (click 26/50) at (533, 379) on canvas#detector-events
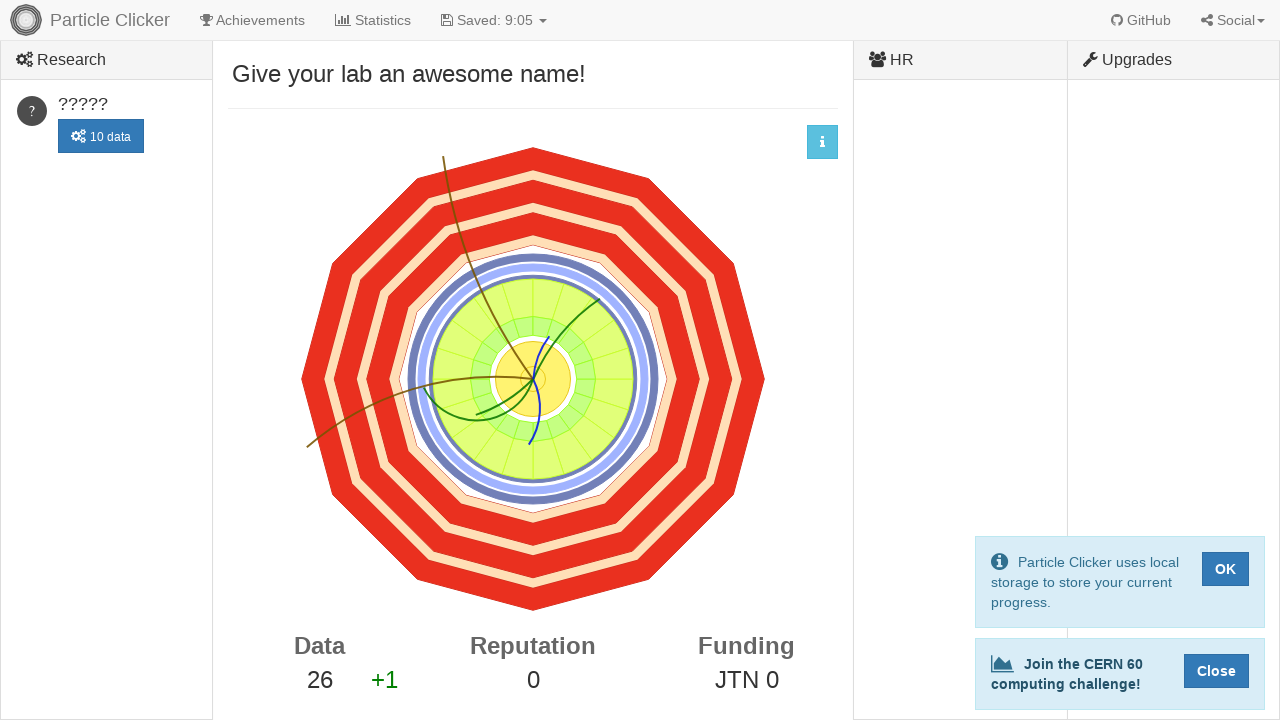

Waited 100ms between clicks
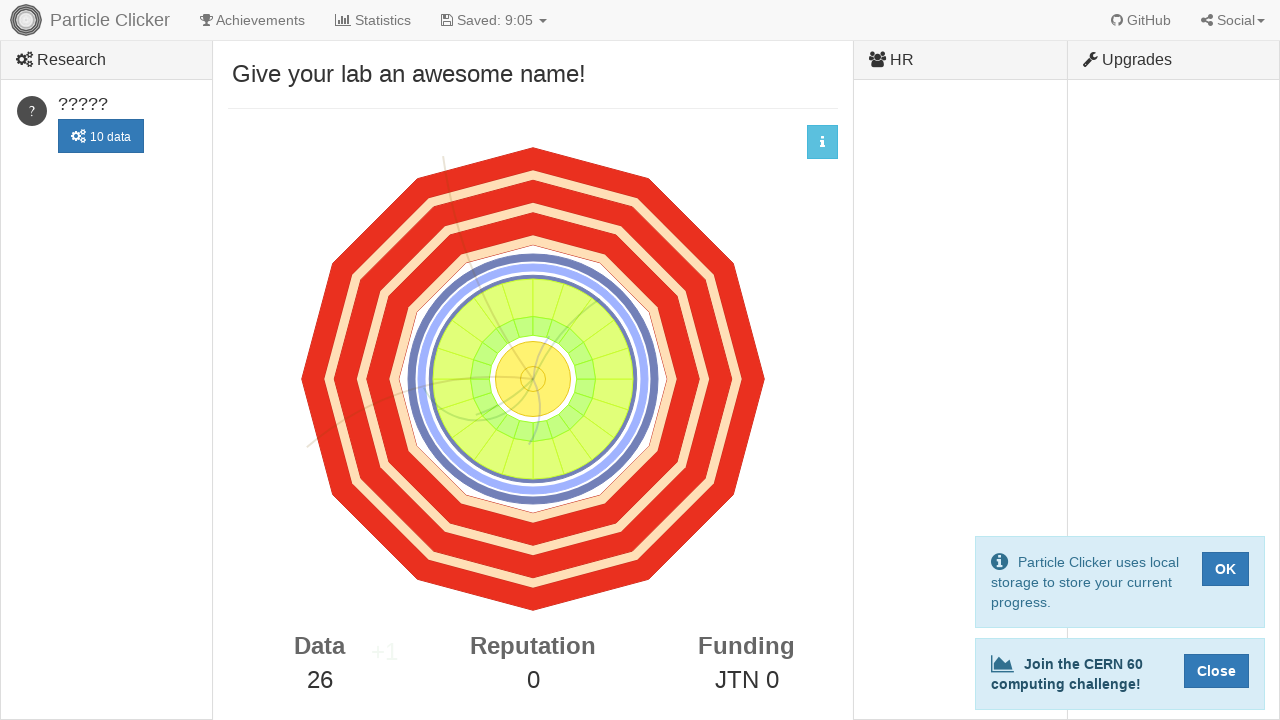

Clicked detector canvas (click 27/50) at (533, 379) on canvas#detector-events
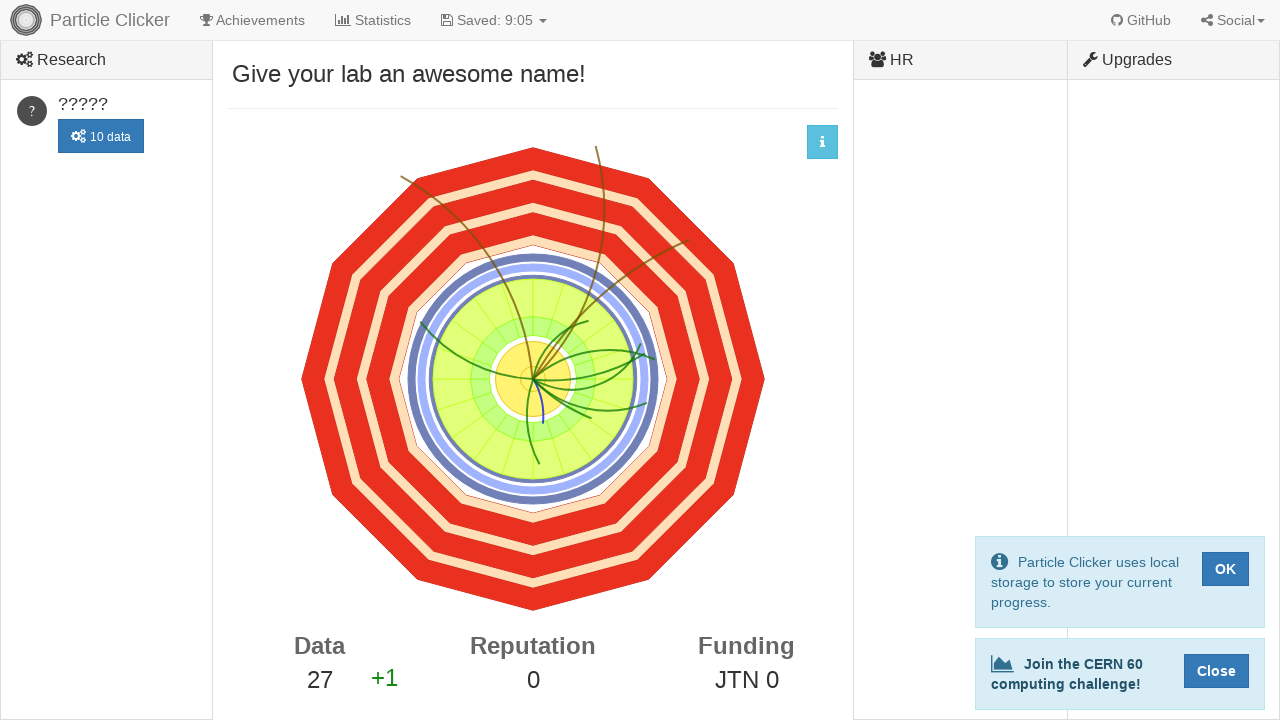

Waited 100ms between clicks
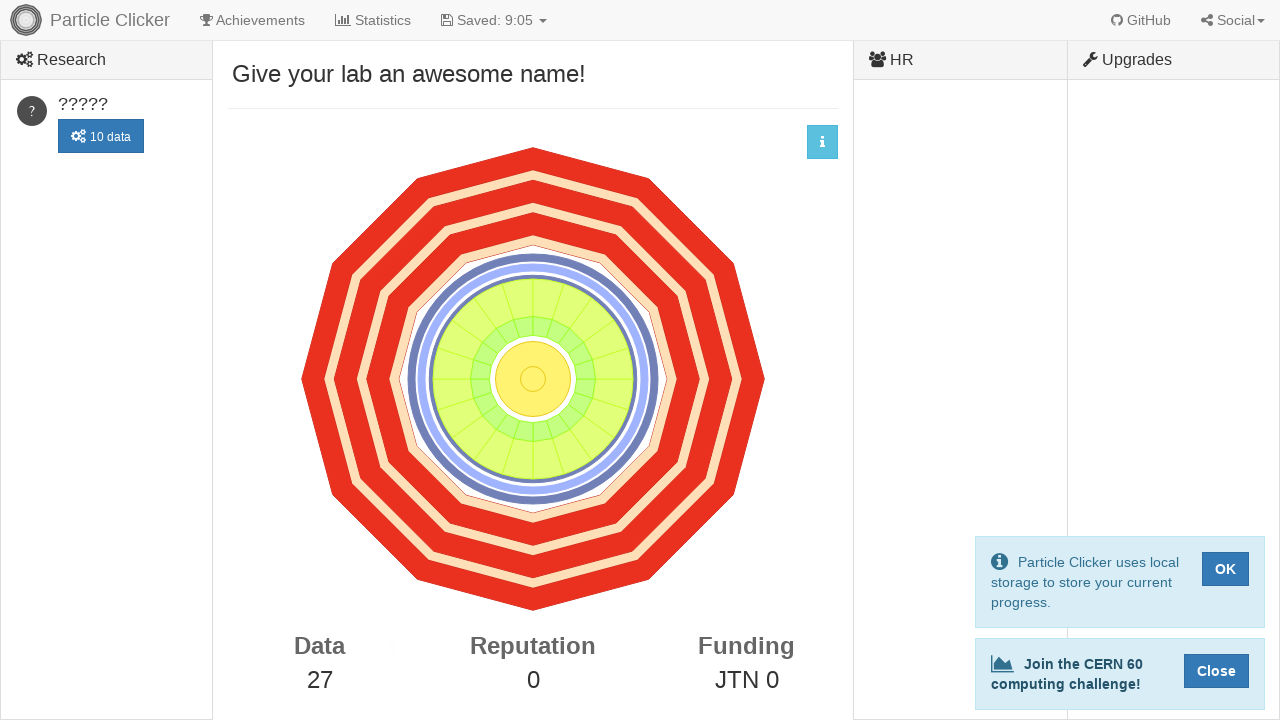

Clicked detector canvas (click 28/50) at (533, 379) on canvas#detector-events
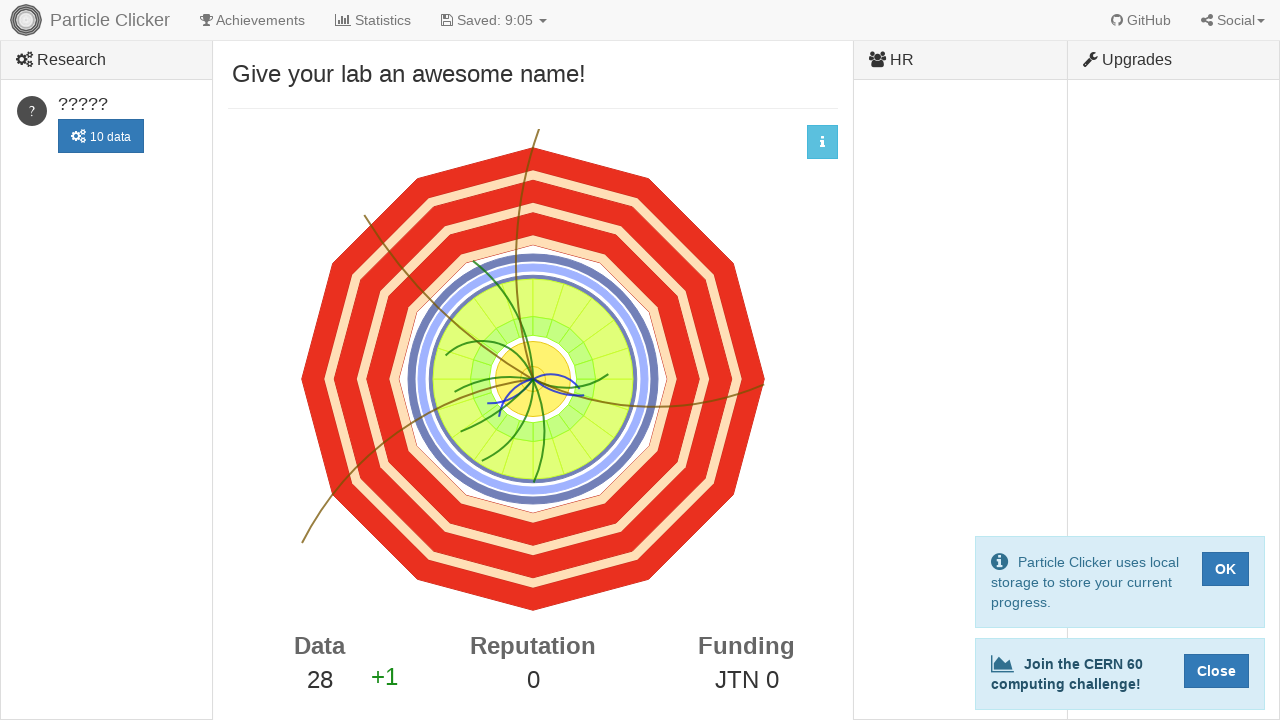

Waited 100ms between clicks
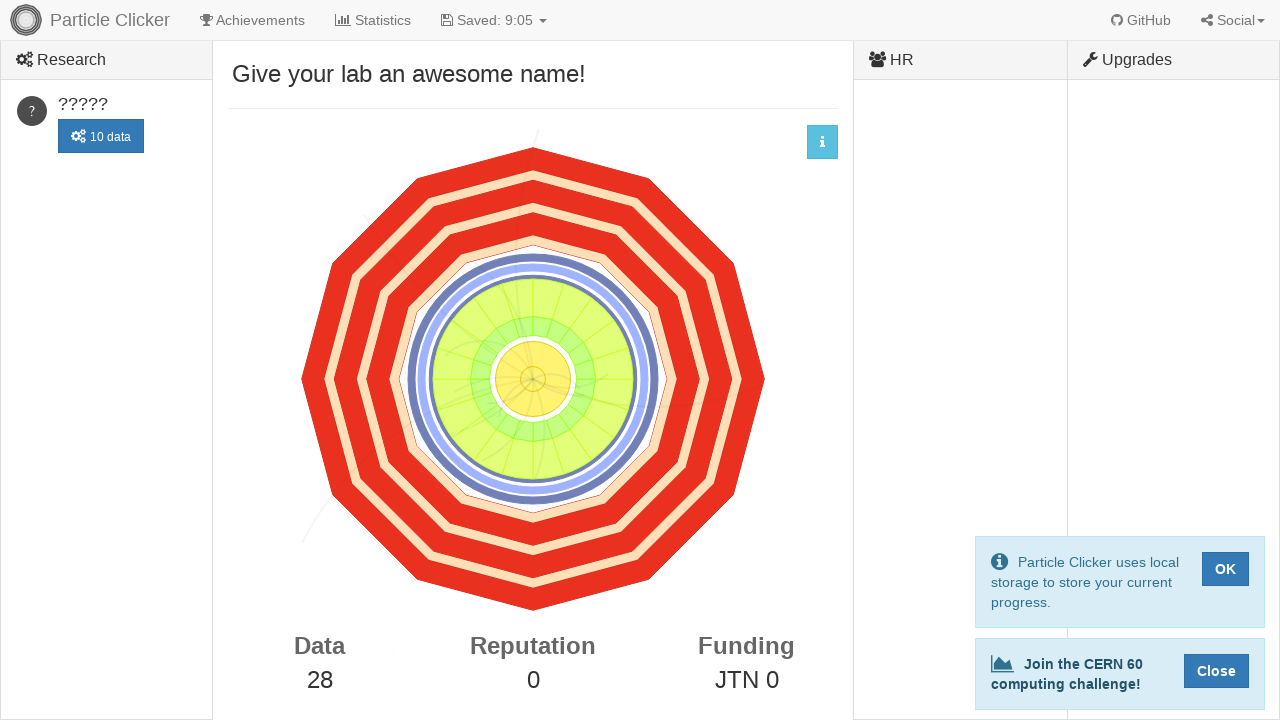

Clicked detector canvas (click 29/50) at (533, 379) on canvas#detector-events
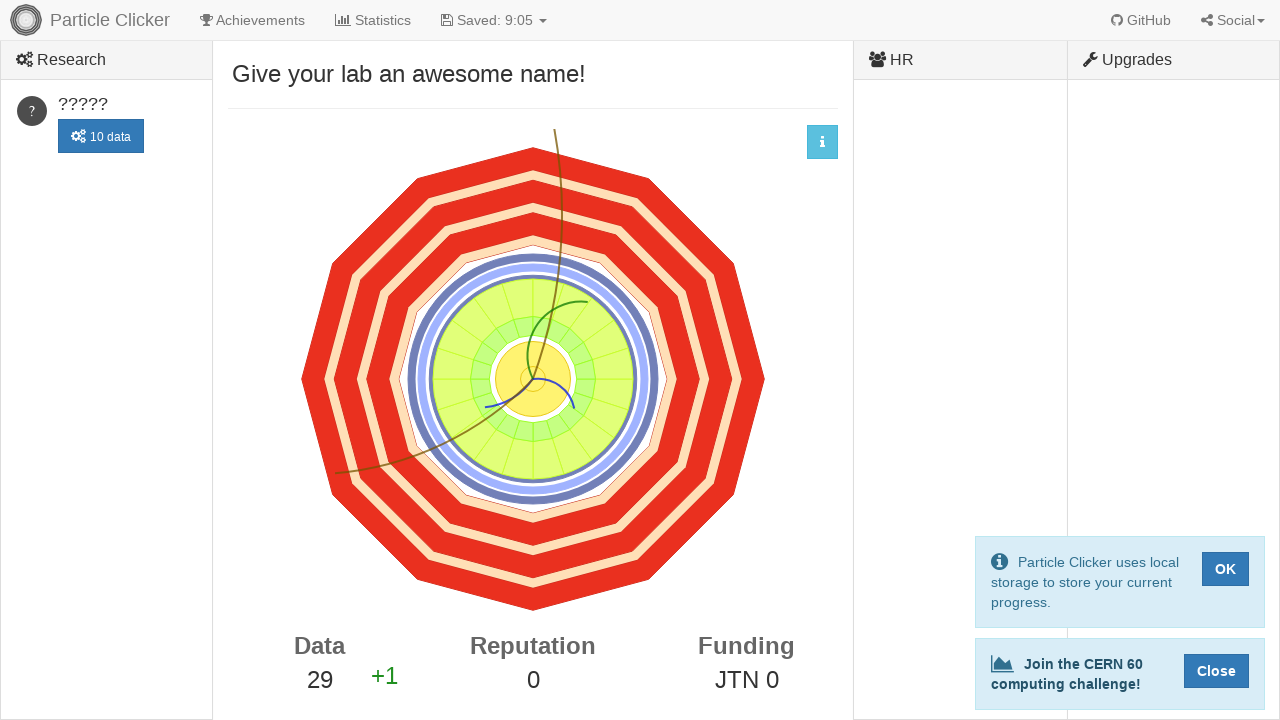

Waited 100ms between clicks
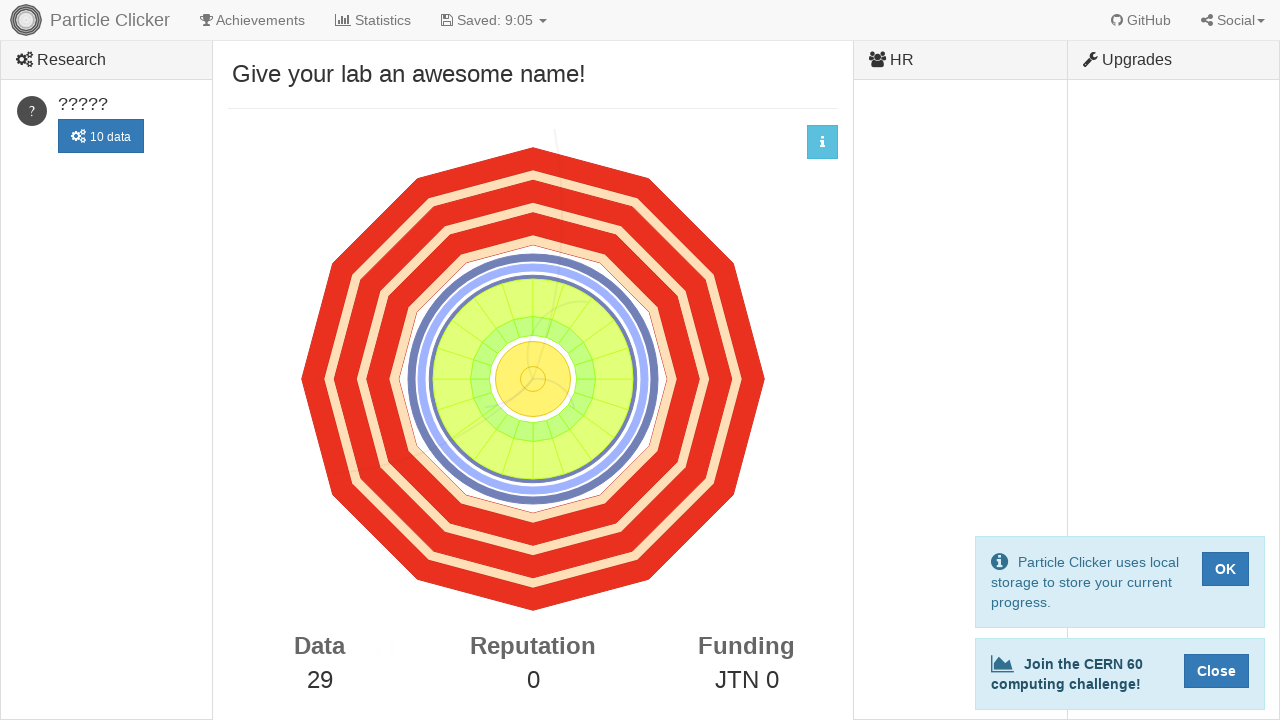

Clicked detector canvas (click 30/50) at (533, 379) on canvas#detector-events
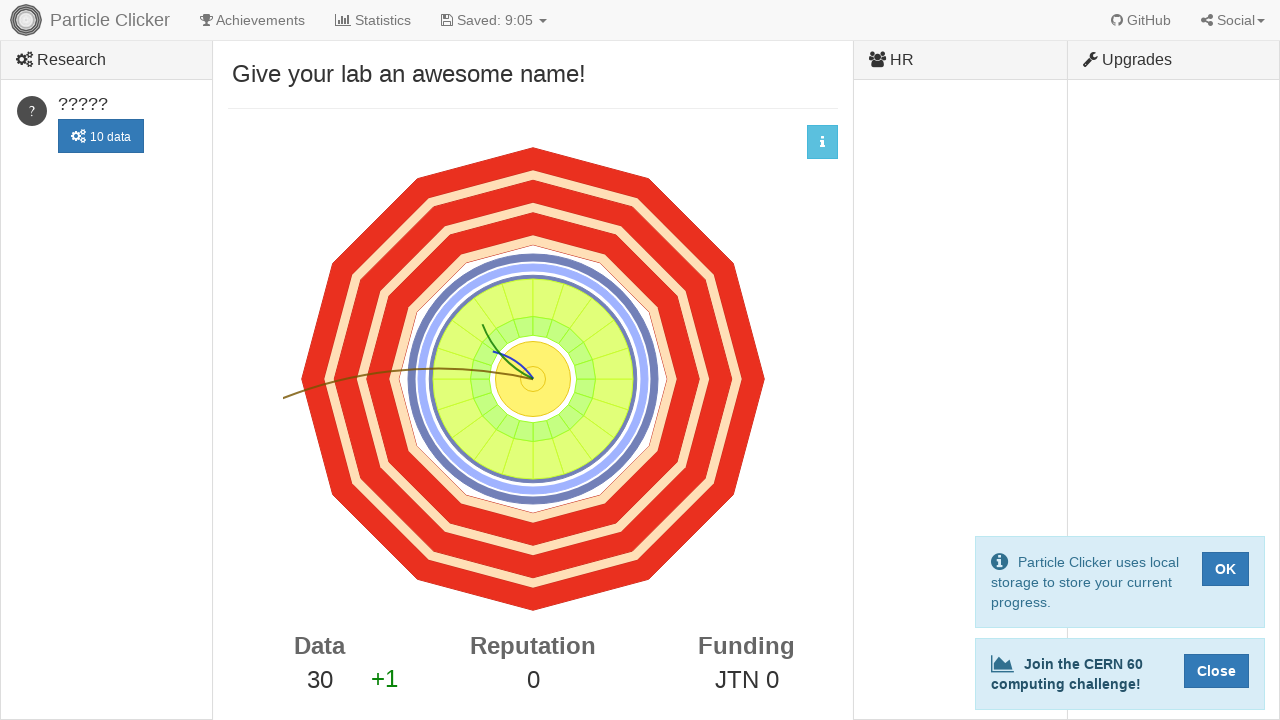

Waited 100ms between clicks
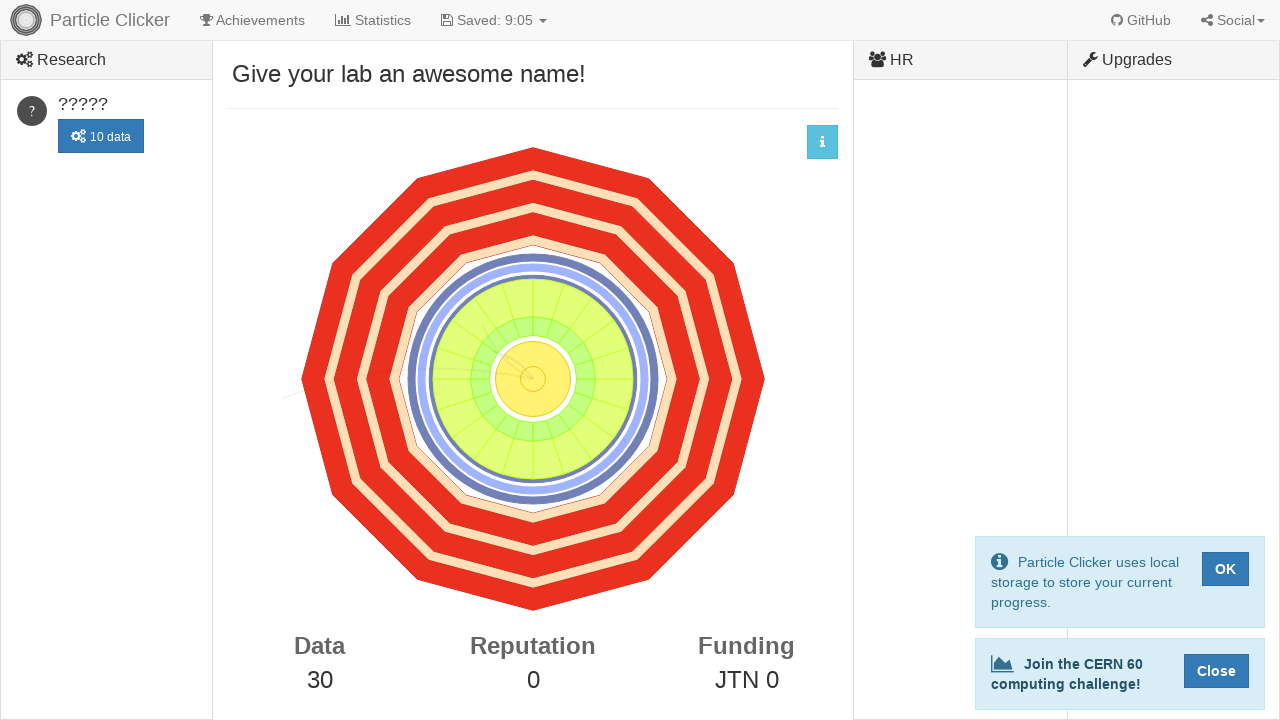

Clicked detector canvas (click 31/50) at (533, 379) on canvas#detector-events
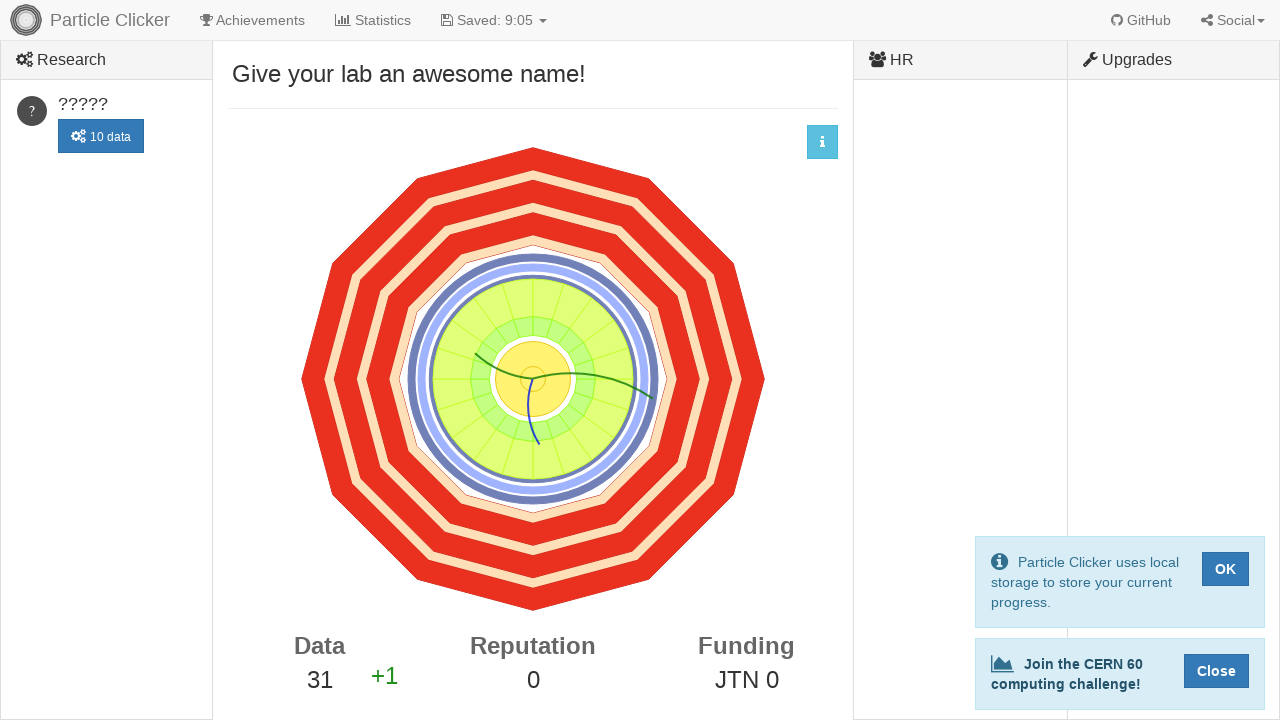

Waited 100ms between clicks
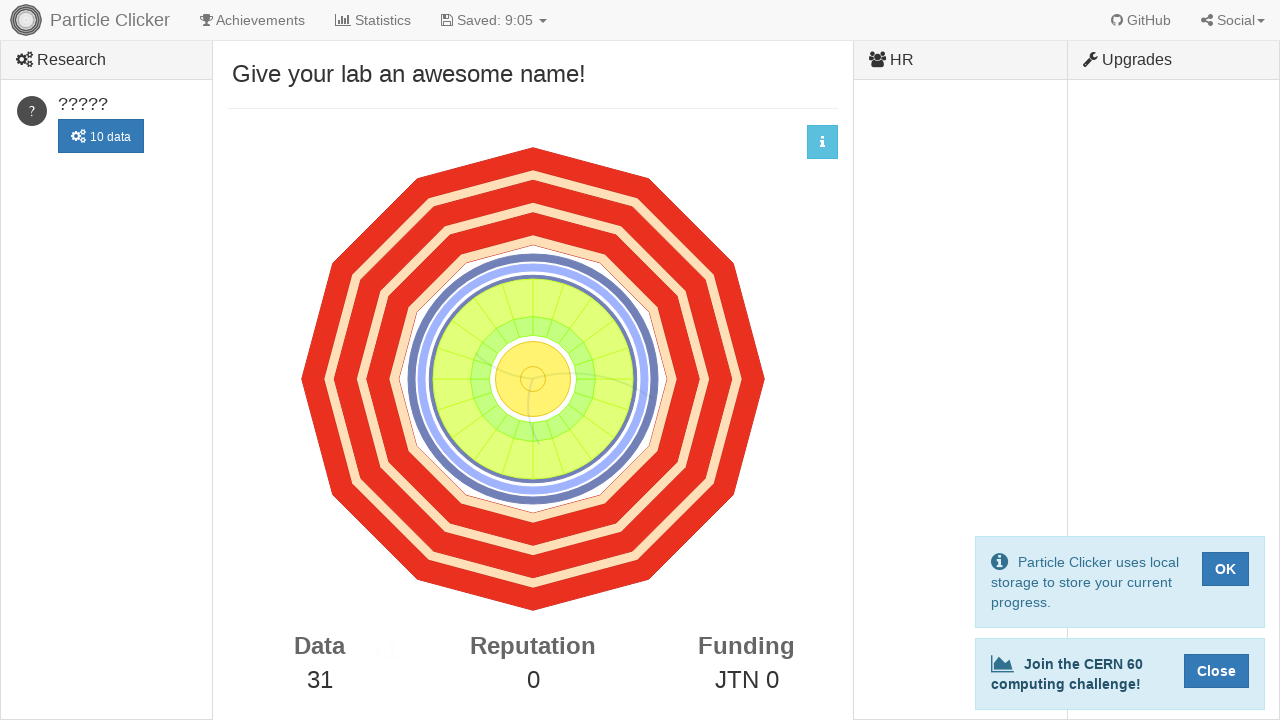

Clicked detector canvas (click 32/50) at (533, 379) on canvas#detector-events
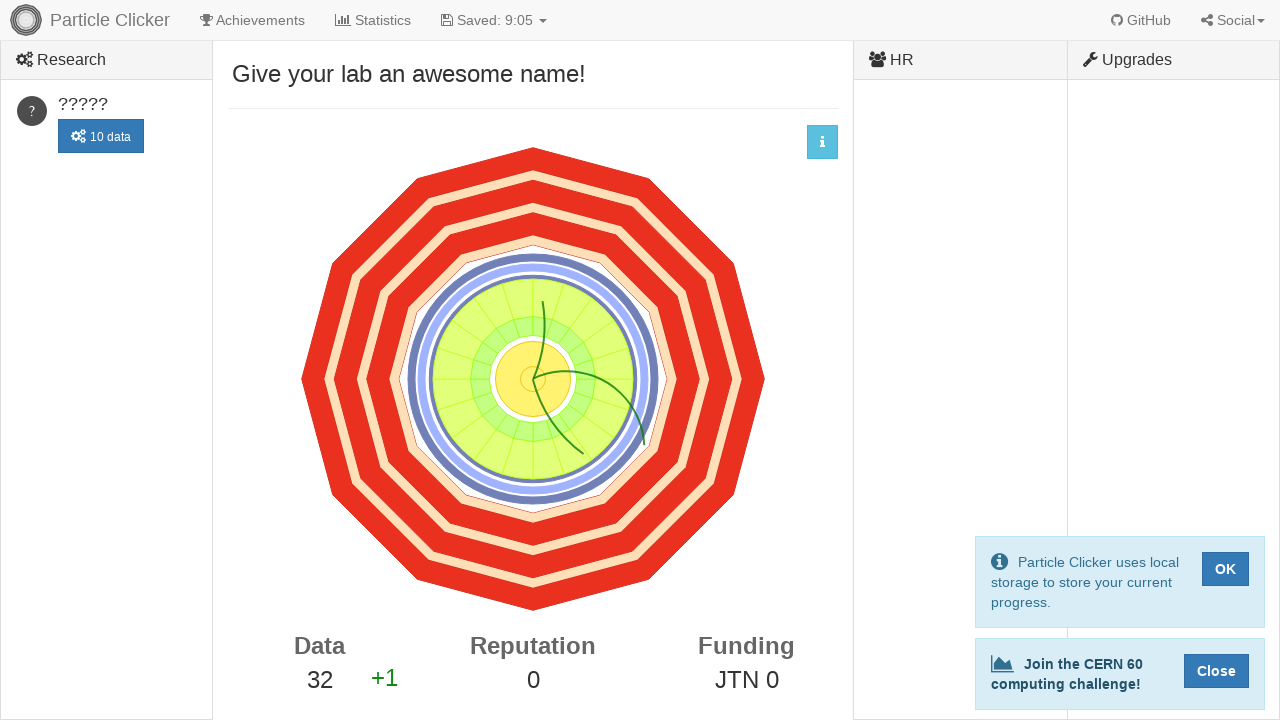

Waited 100ms between clicks
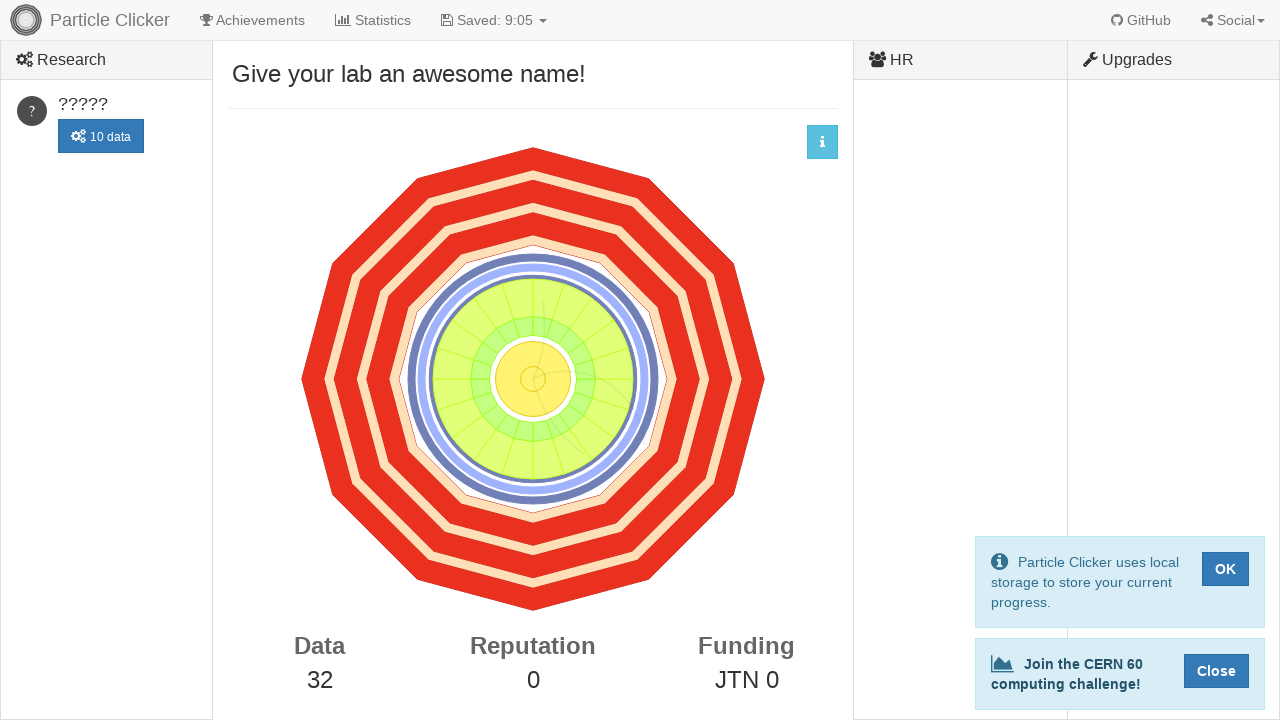

Clicked detector canvas (click 33/50) at (533, 379) on canvas#detector-events
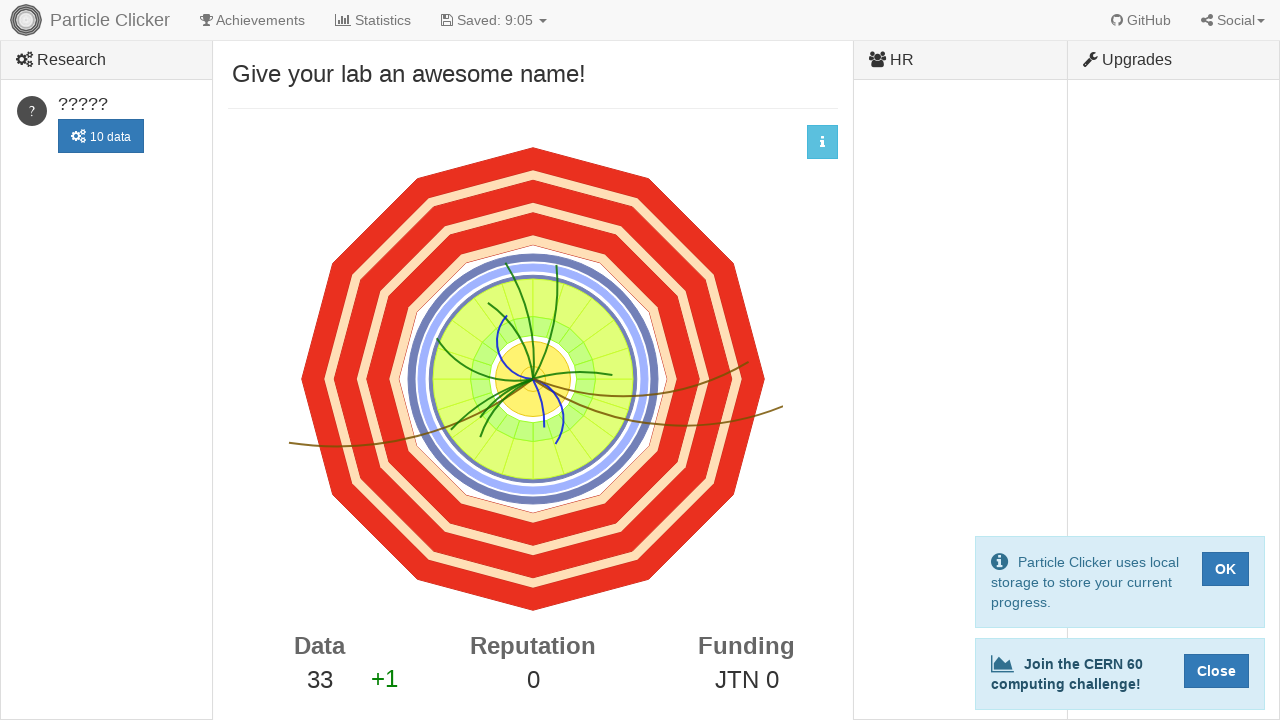

Waited 100ms between clicks
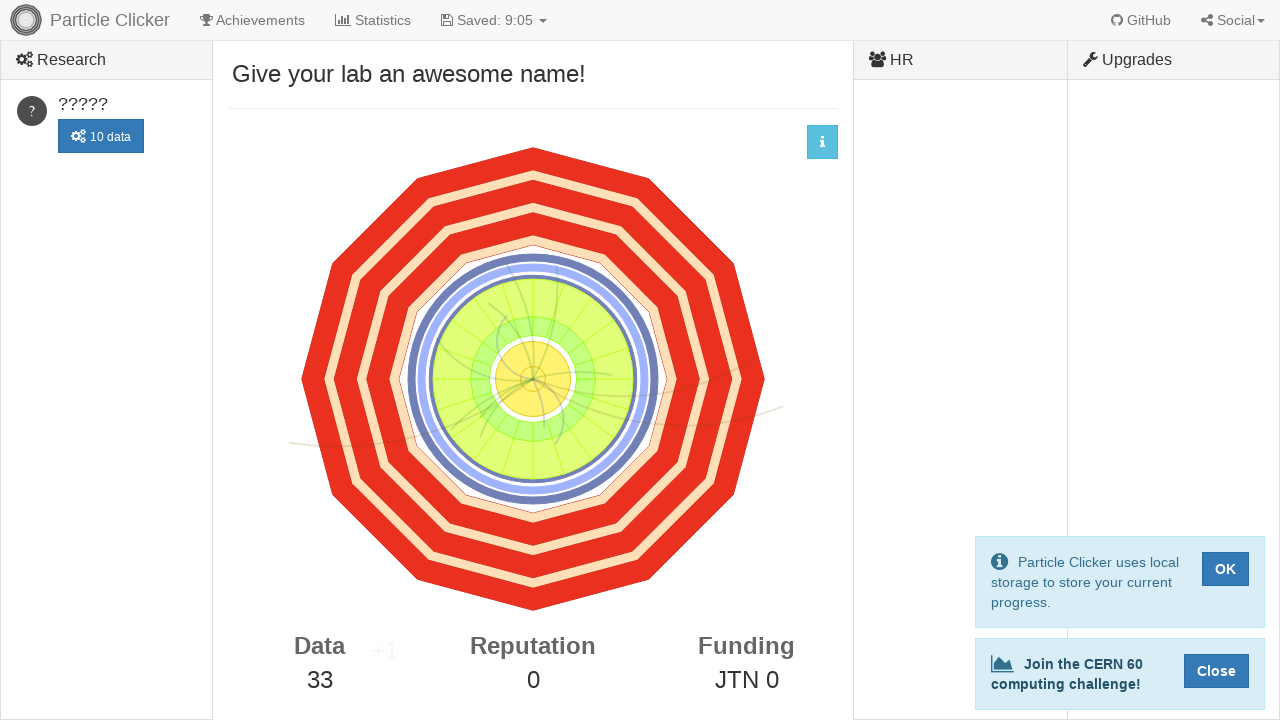

Clicked detector canvas (click 34/50) at (533, 379) on canvas#detector-events
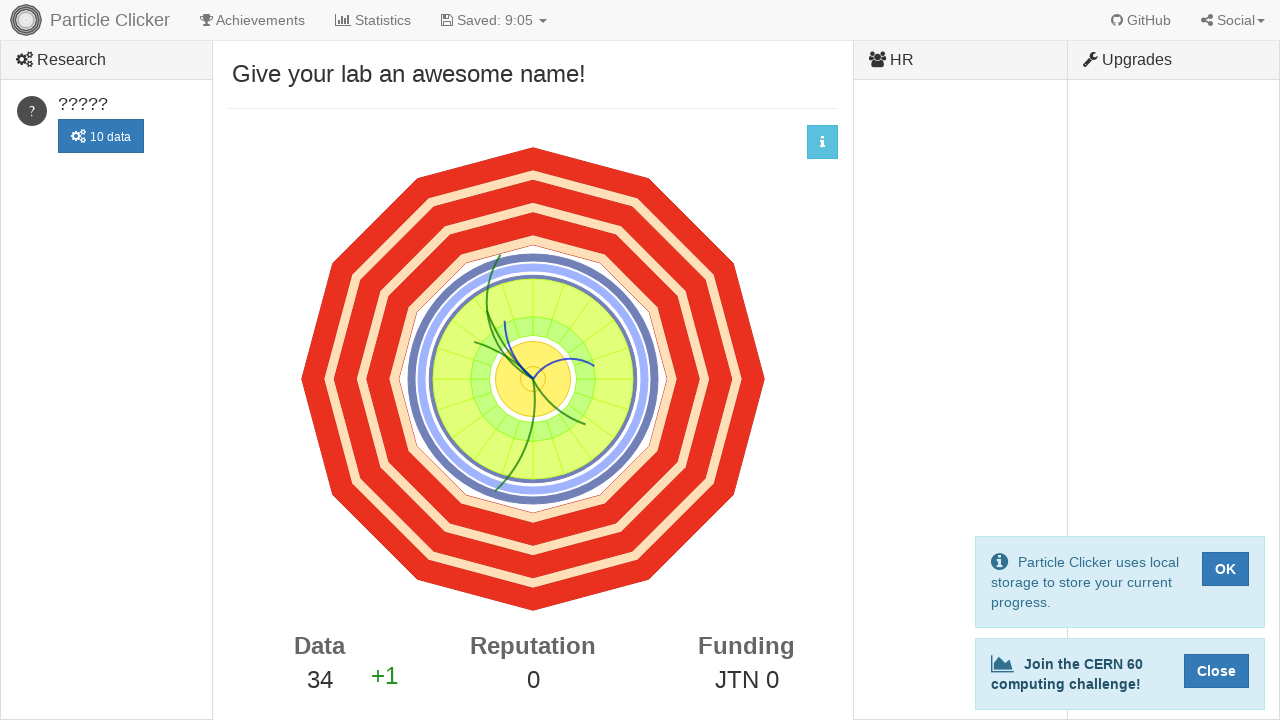

Waited 100ms between clicks
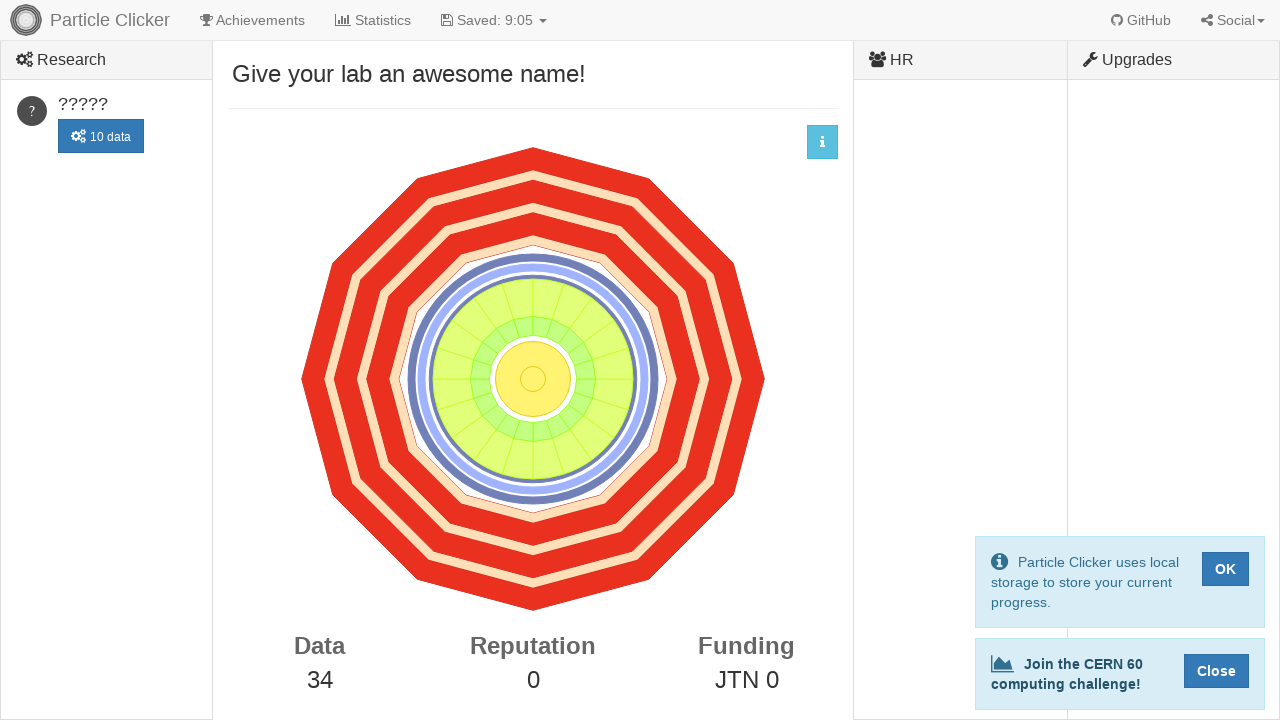

Clicked detector canvas (click 35/50) at (533, 379) on canvas#detector-events
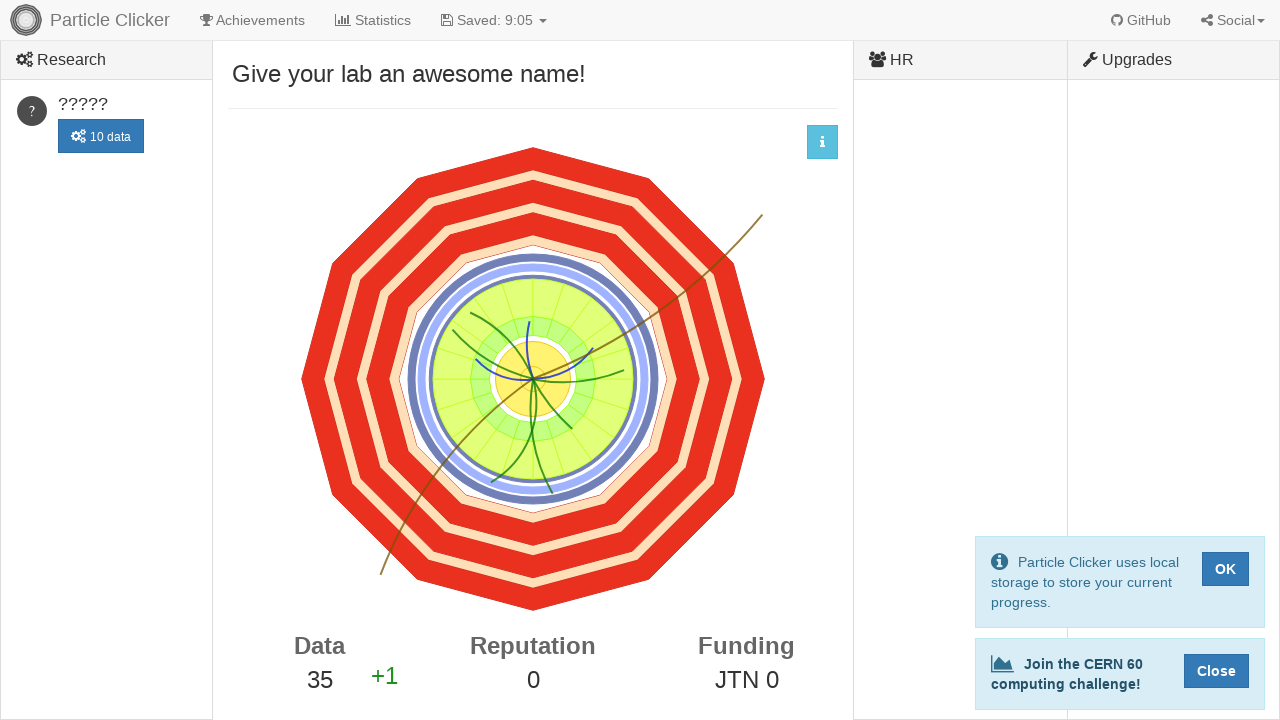

Waited 100ms between clicks
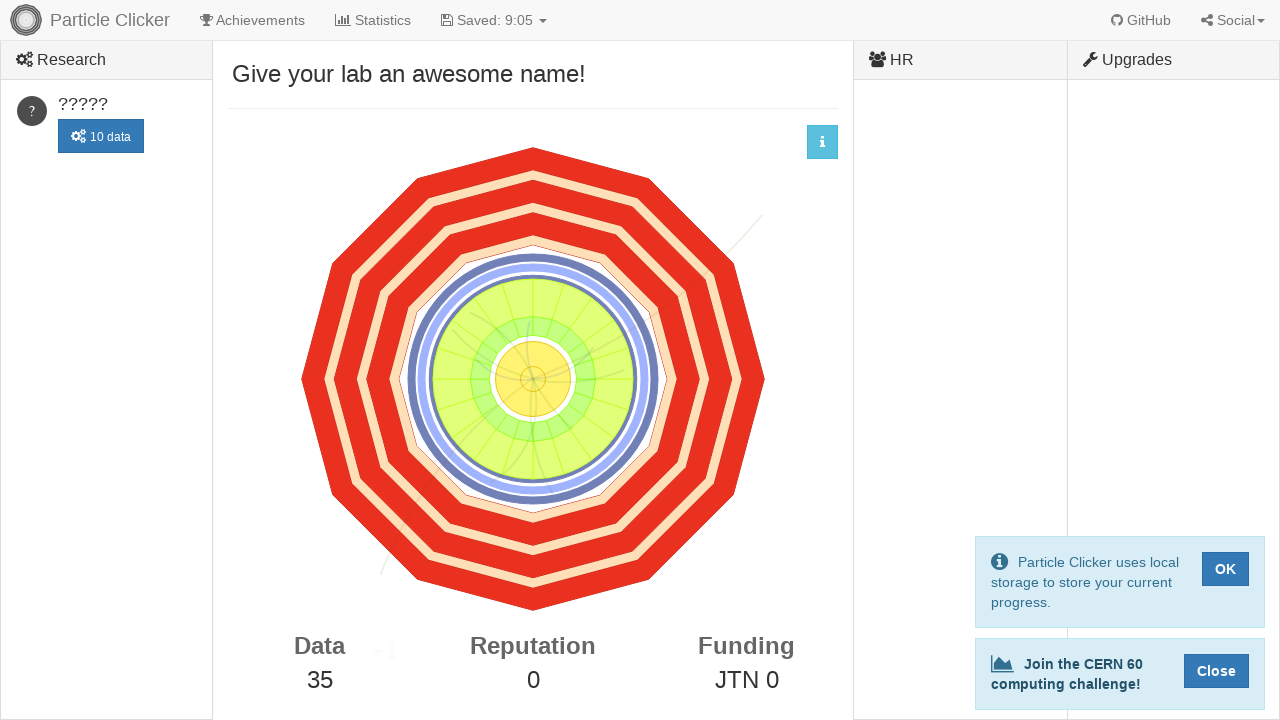

Clicked detector canvas (click 36/50) at (533, 379) on canvas#detector-events
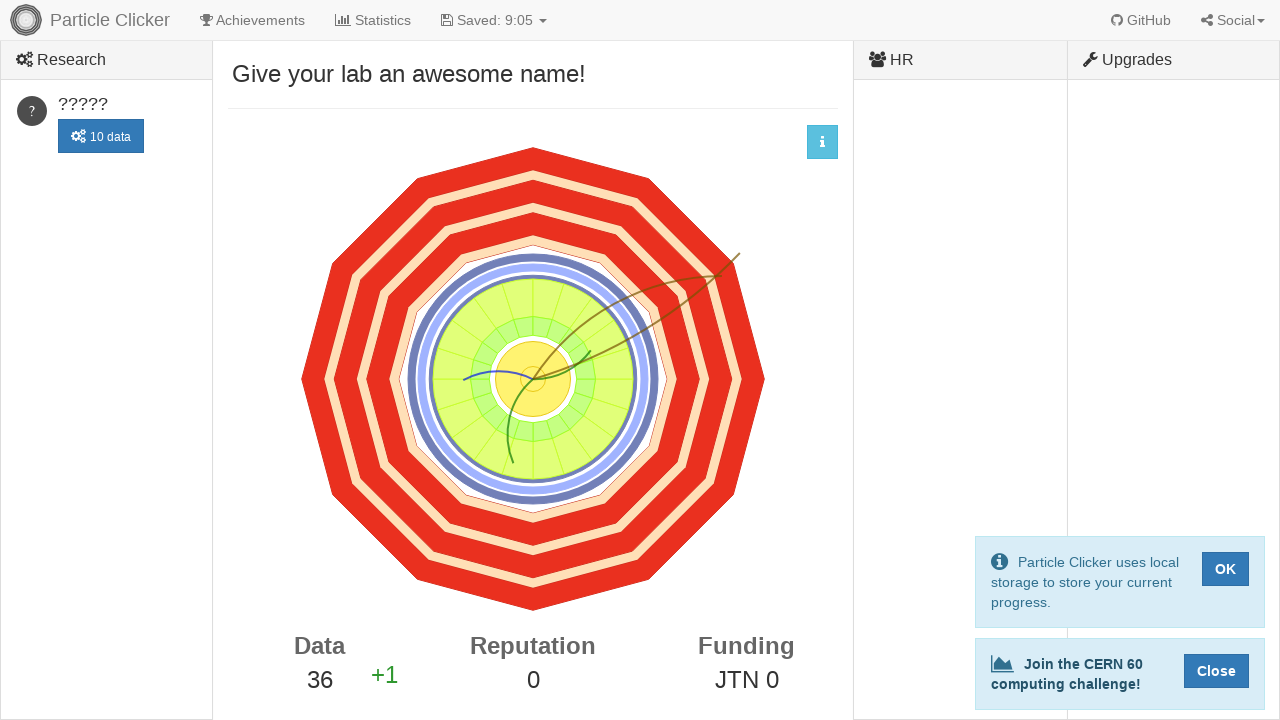

Waited 100ms between clicks
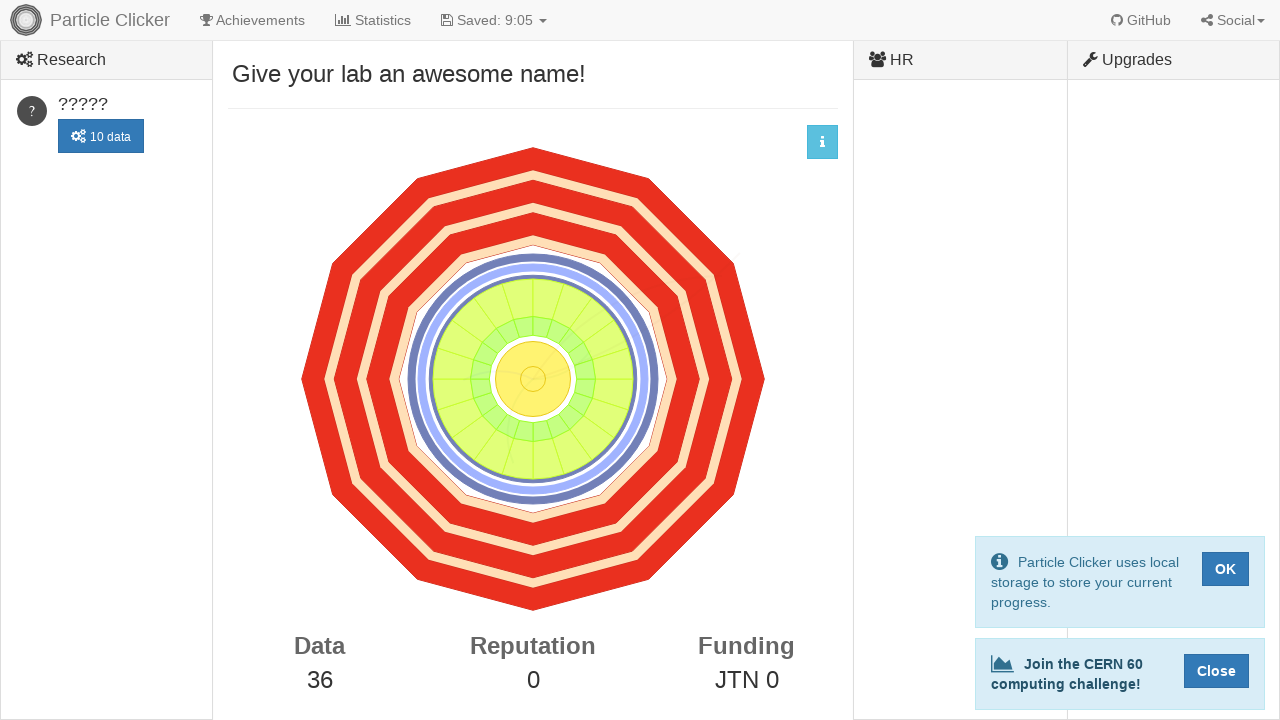

Clicked detector canvas (click 37/50) at (533, 379) on canvas#detector-events
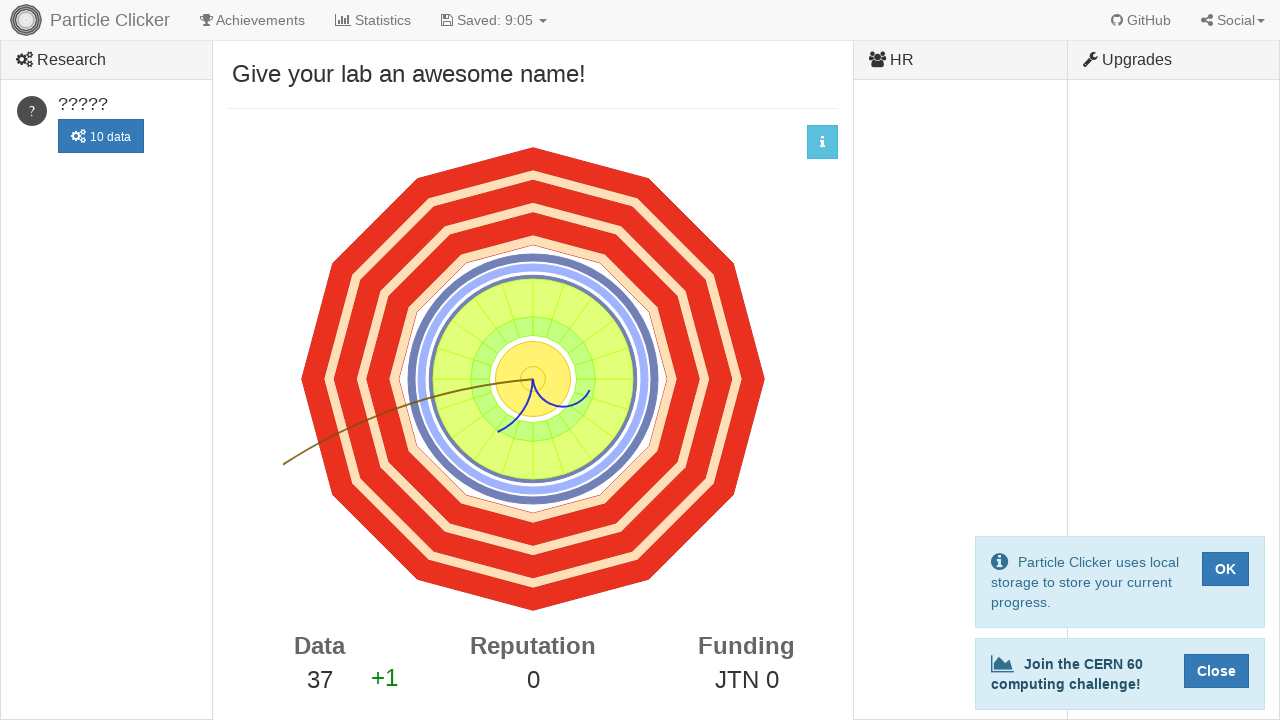

Waited 100ms between clicks
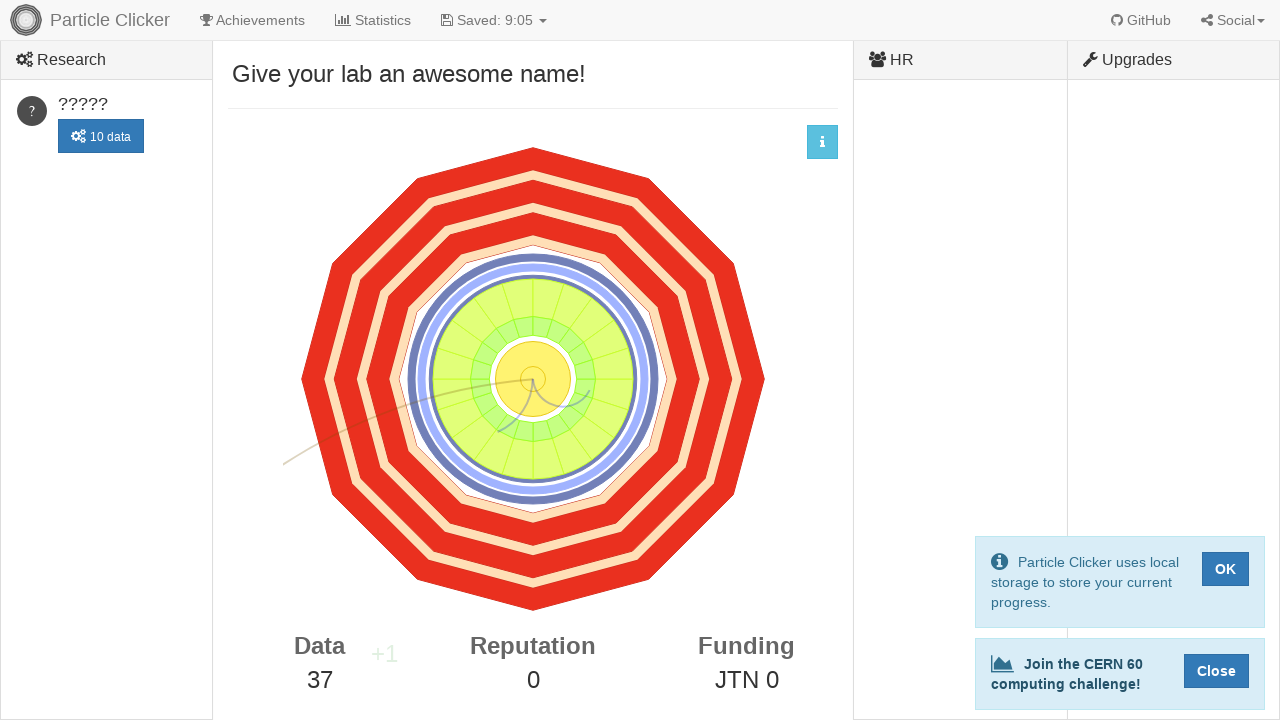

Clicked detector canvas (click 38/50) at (533, 379) on canvas#detector-events
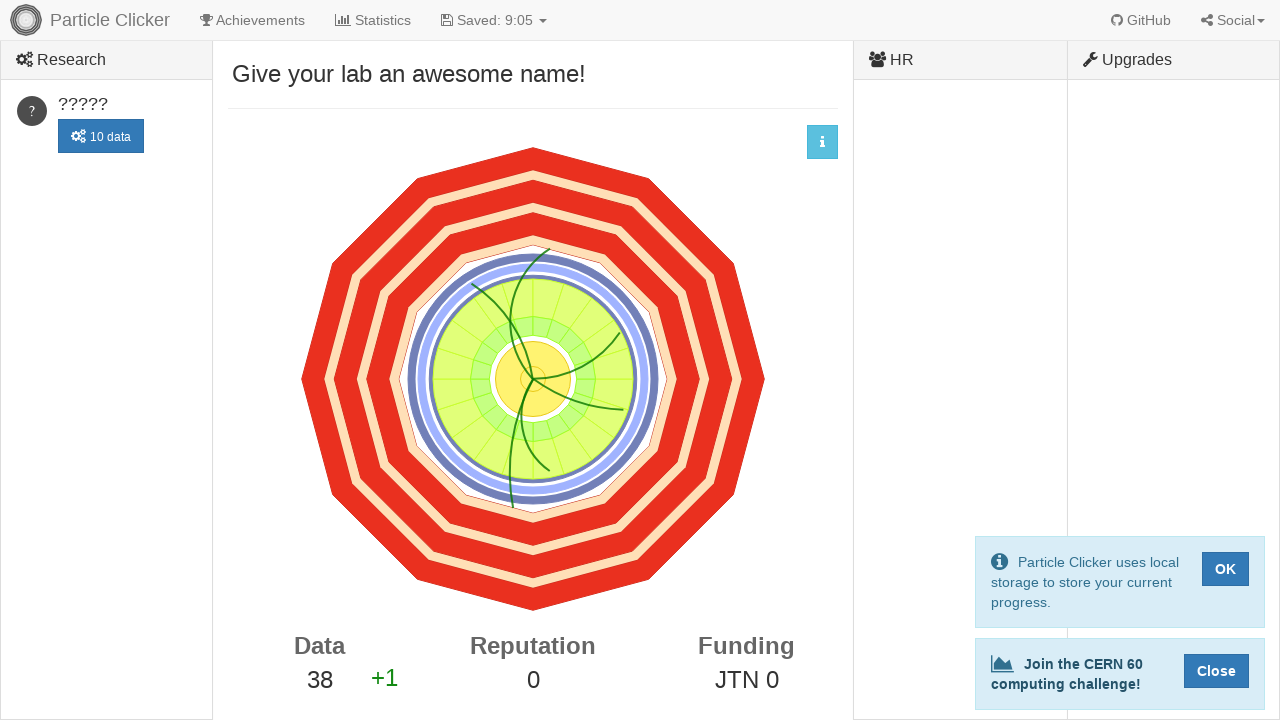

Waited 100ms between clicks
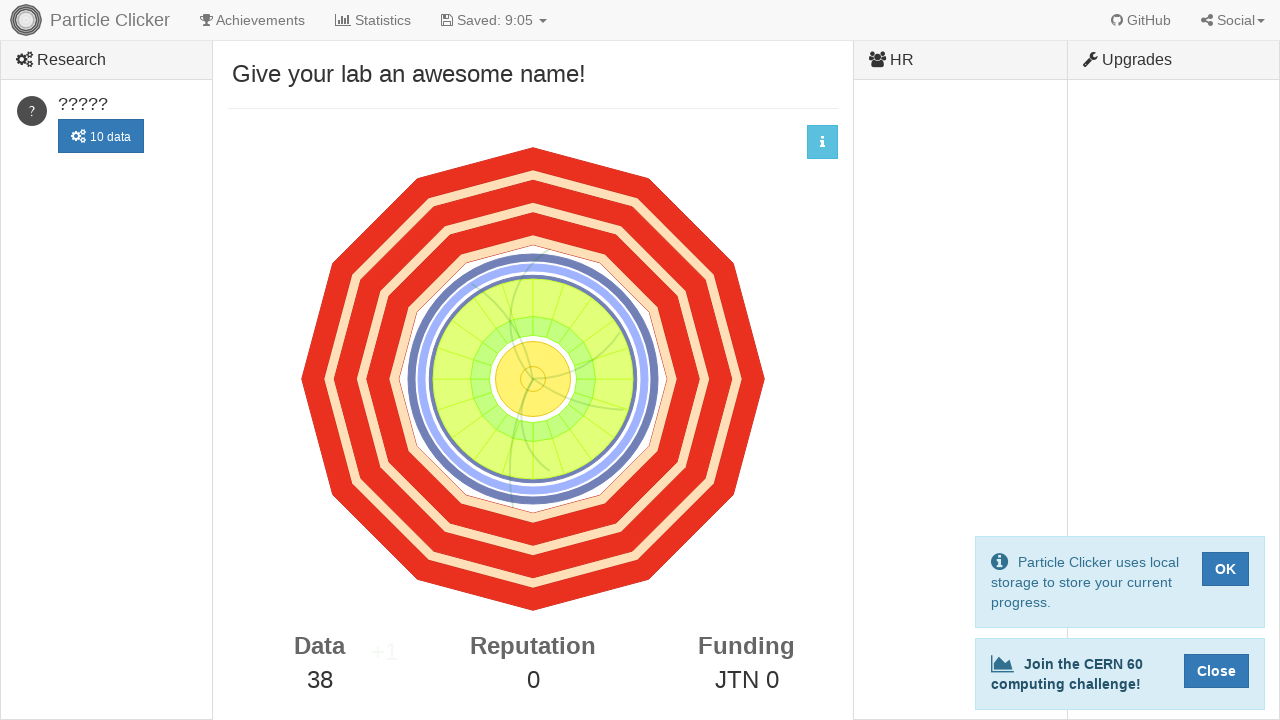

Clicked detector canvas (click 39/50) at (533, 379) on canvas#detector-events
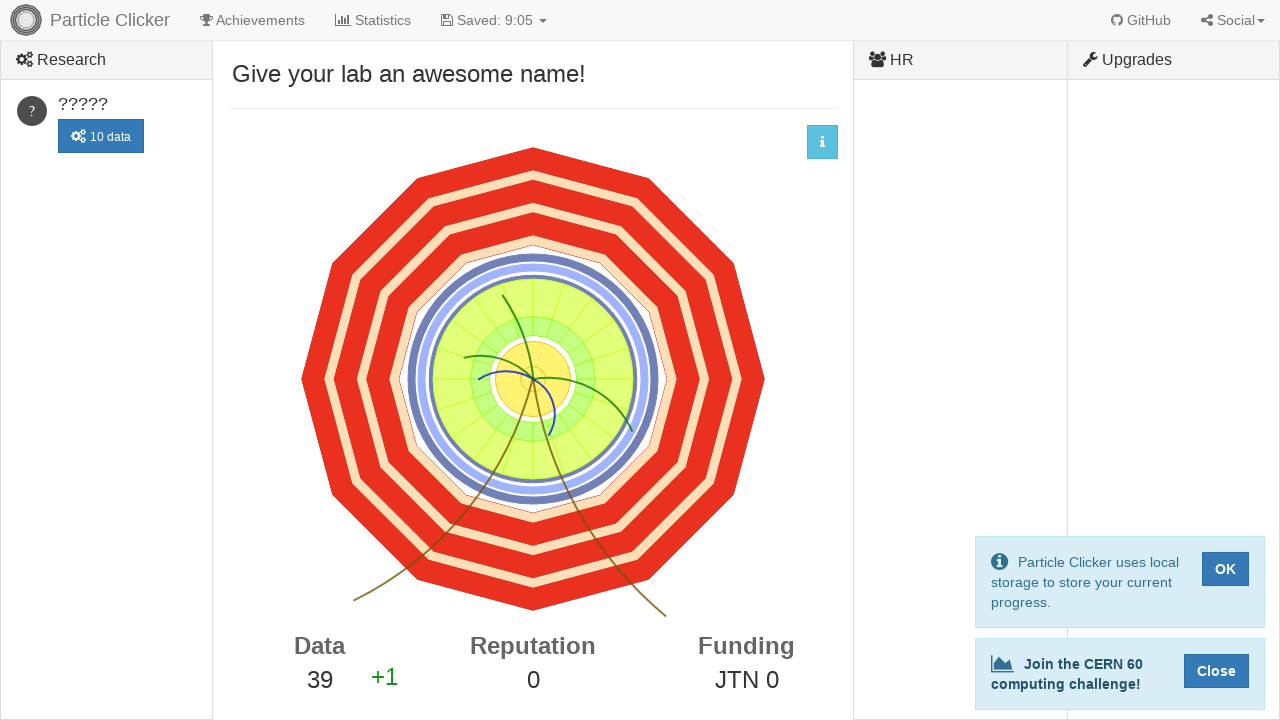

Waited 100ms between clicks
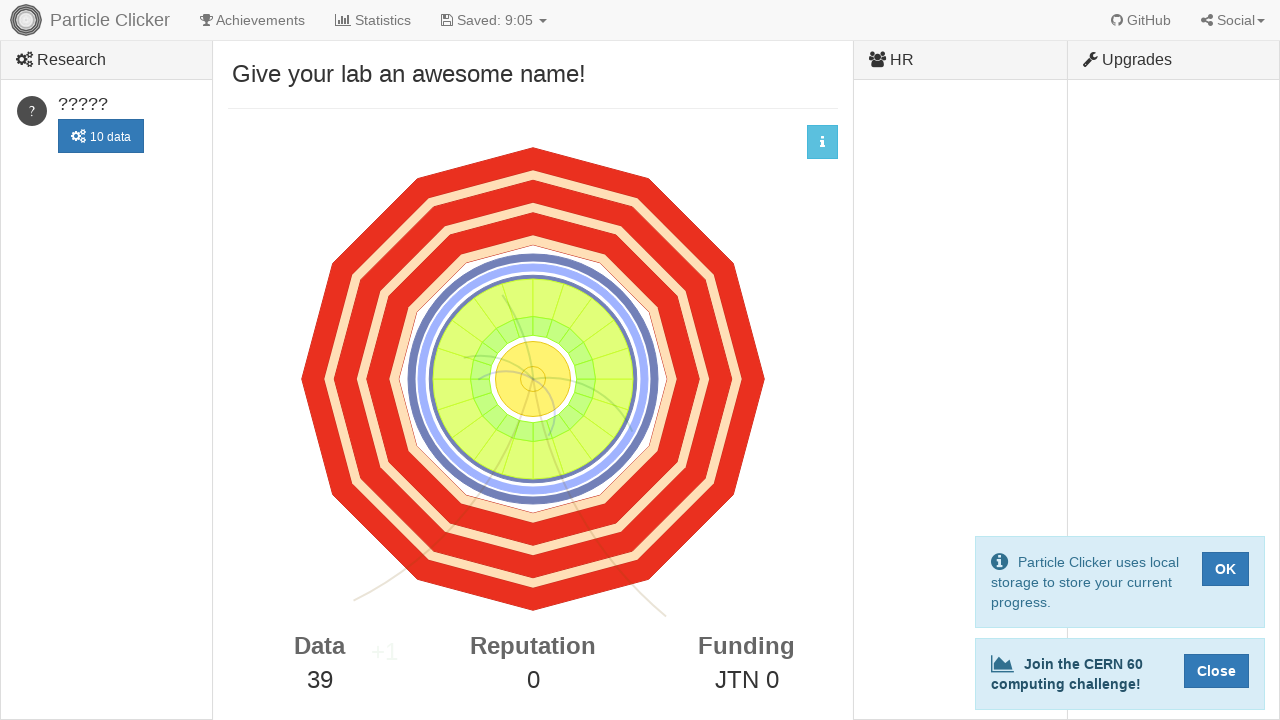

Clicked detector canvas (click 40/50) at (533, 379) on canvas#detector-events
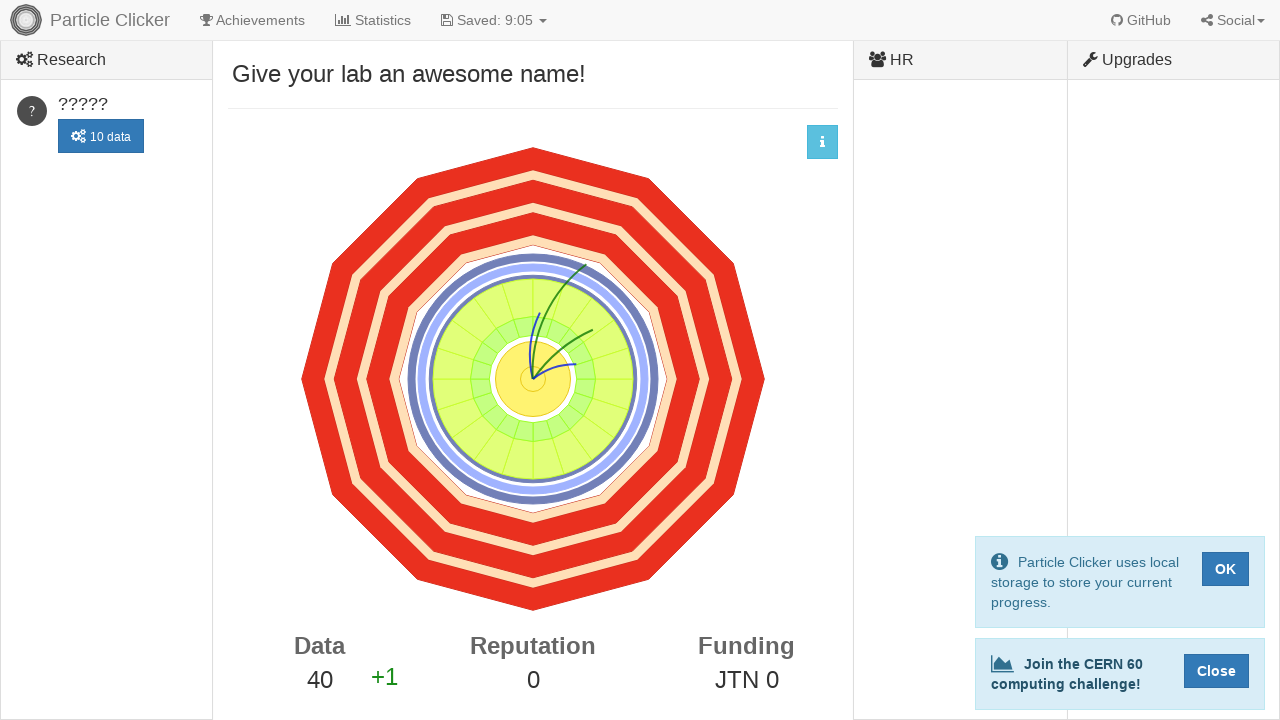

Waited 100ms between clicks
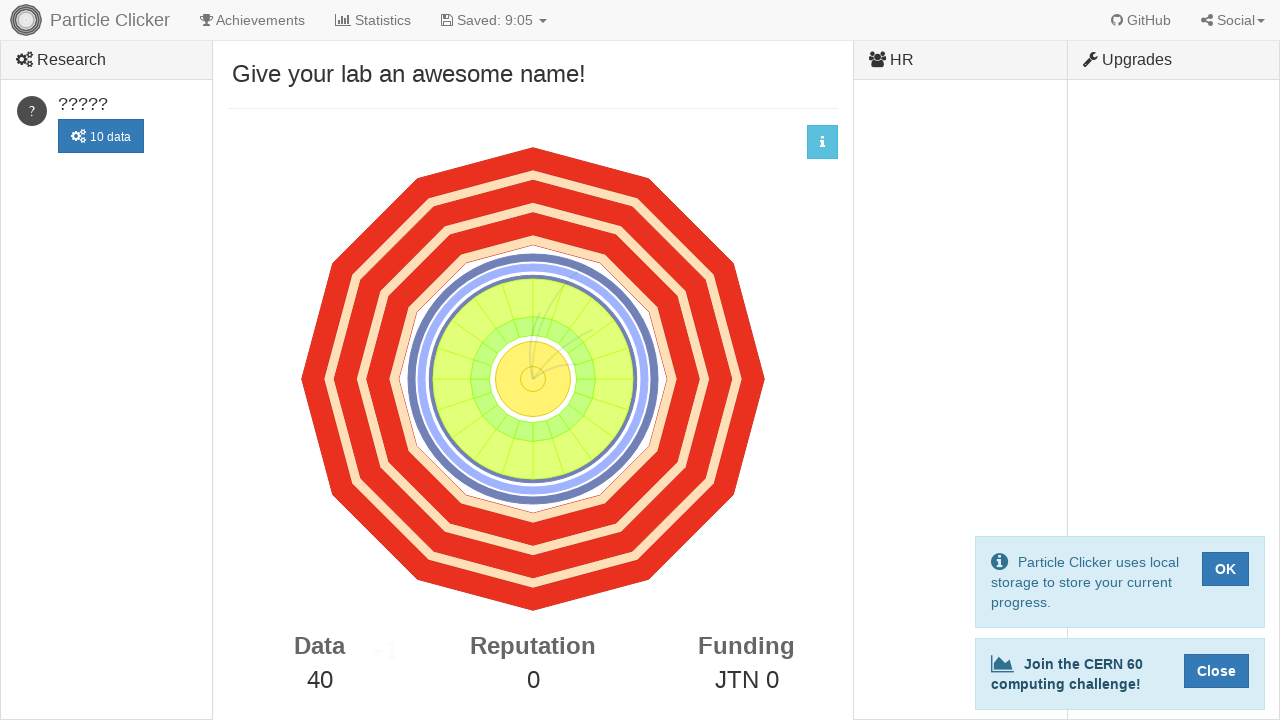

Clicked detector canvas (click 41/50) at (533, 379) on canvas#detector-events
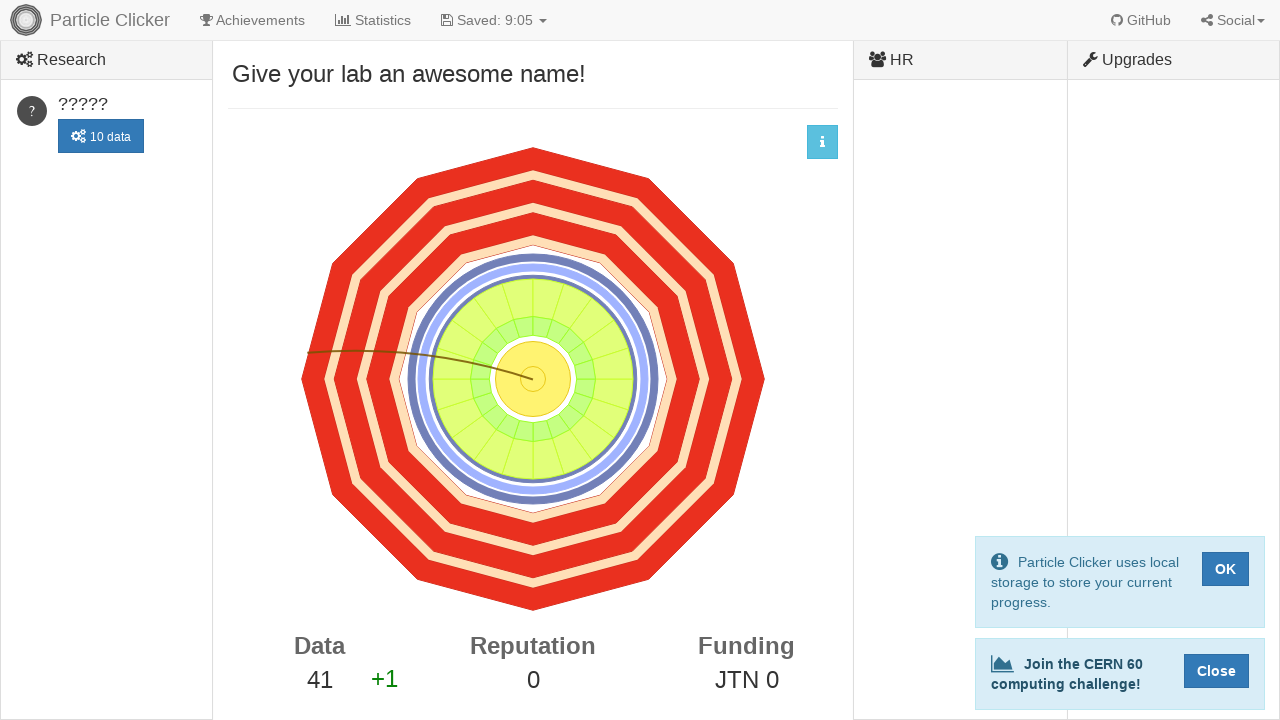

Waited 100ms between clicks
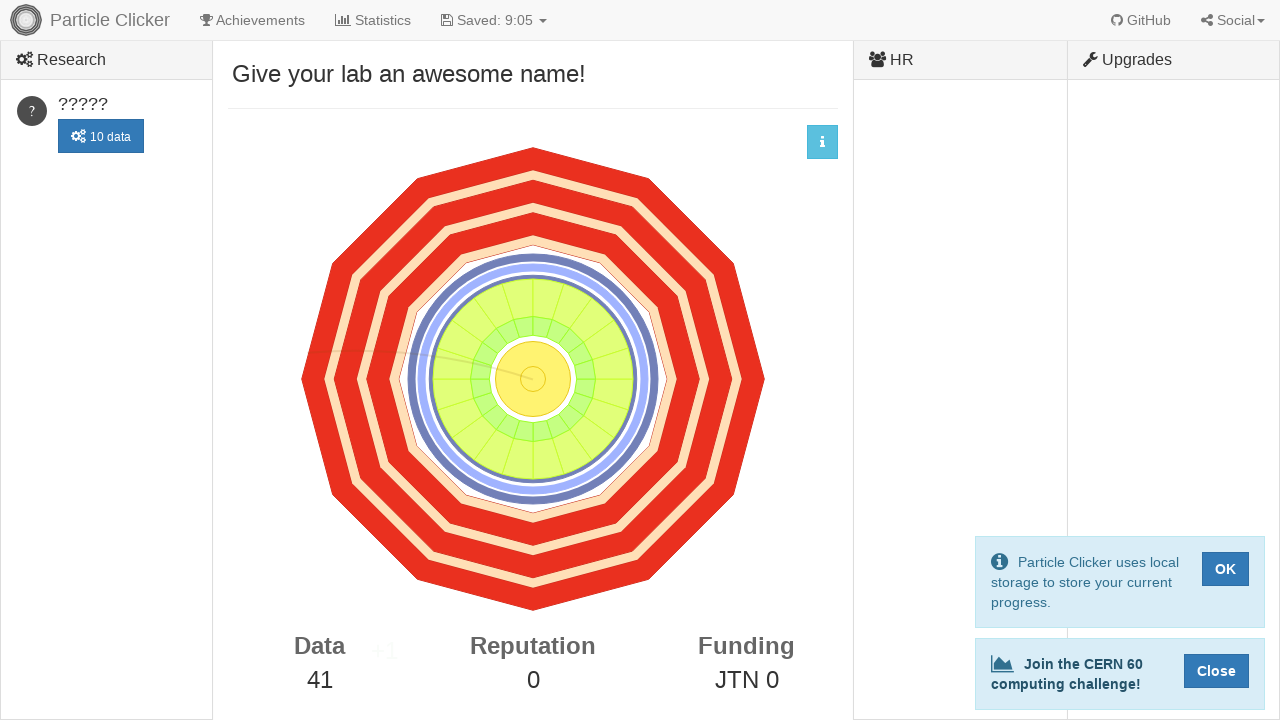

Clicked detector canvas (click 42/50) at (533, 379) on canvas#detector-events
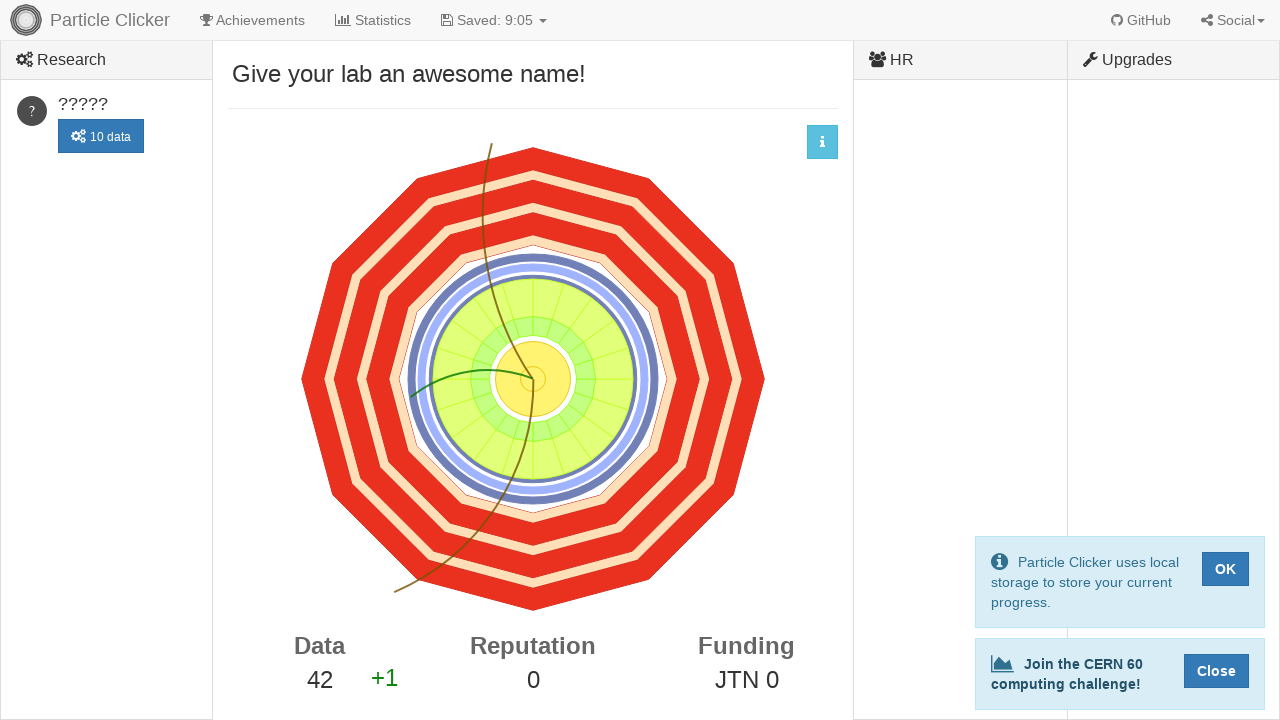

Waited 100ms between clicks
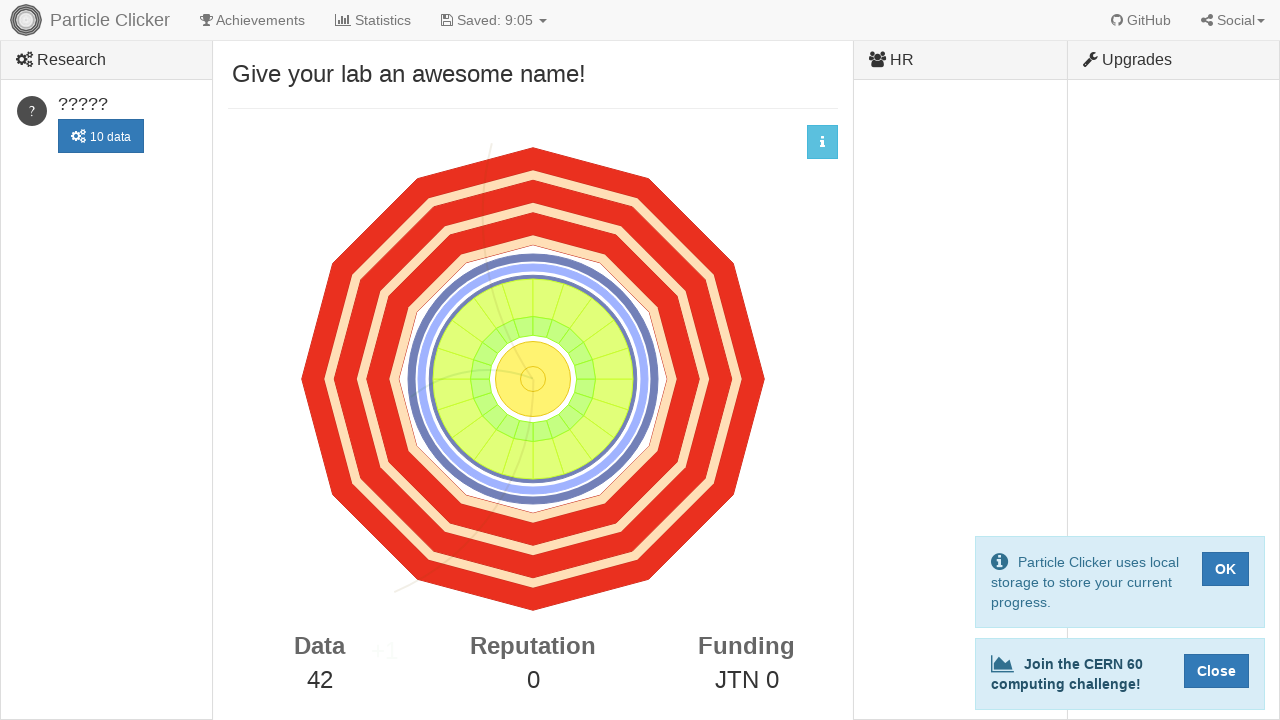

Clicked detector canvas (click 43/50) at (533, 379) on canvas#detector-events
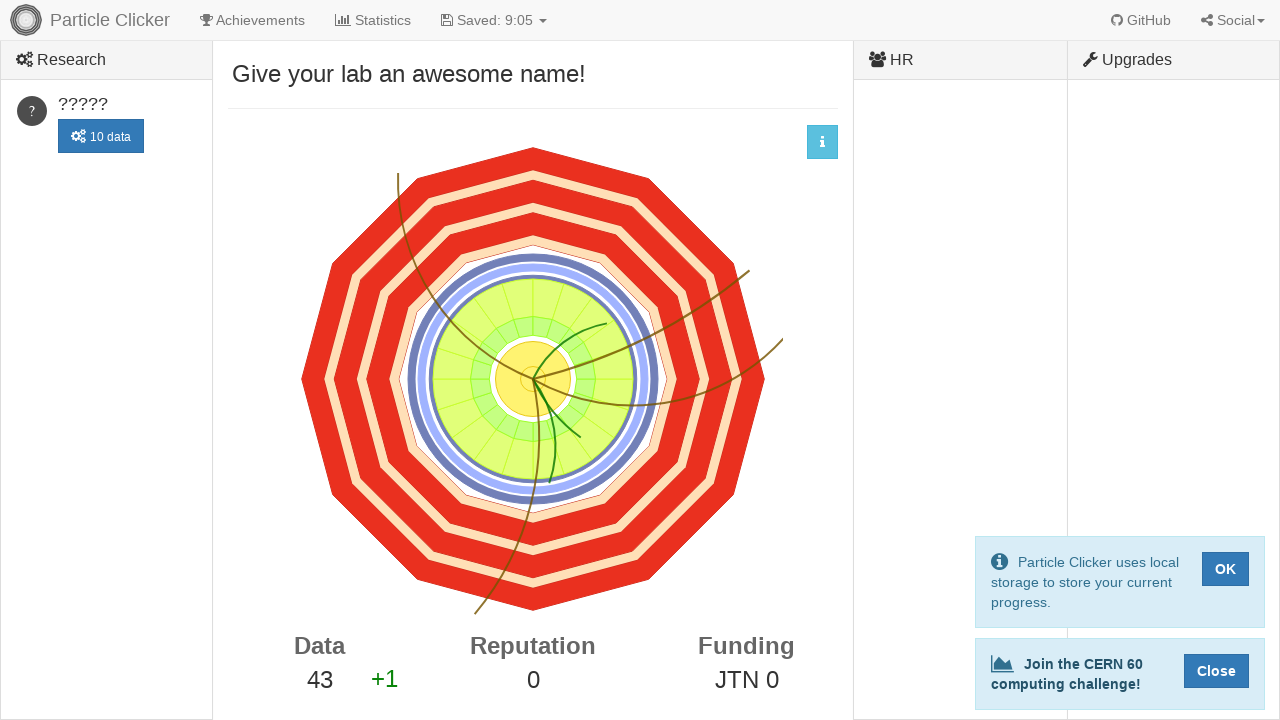

Waited 100ms between clicks
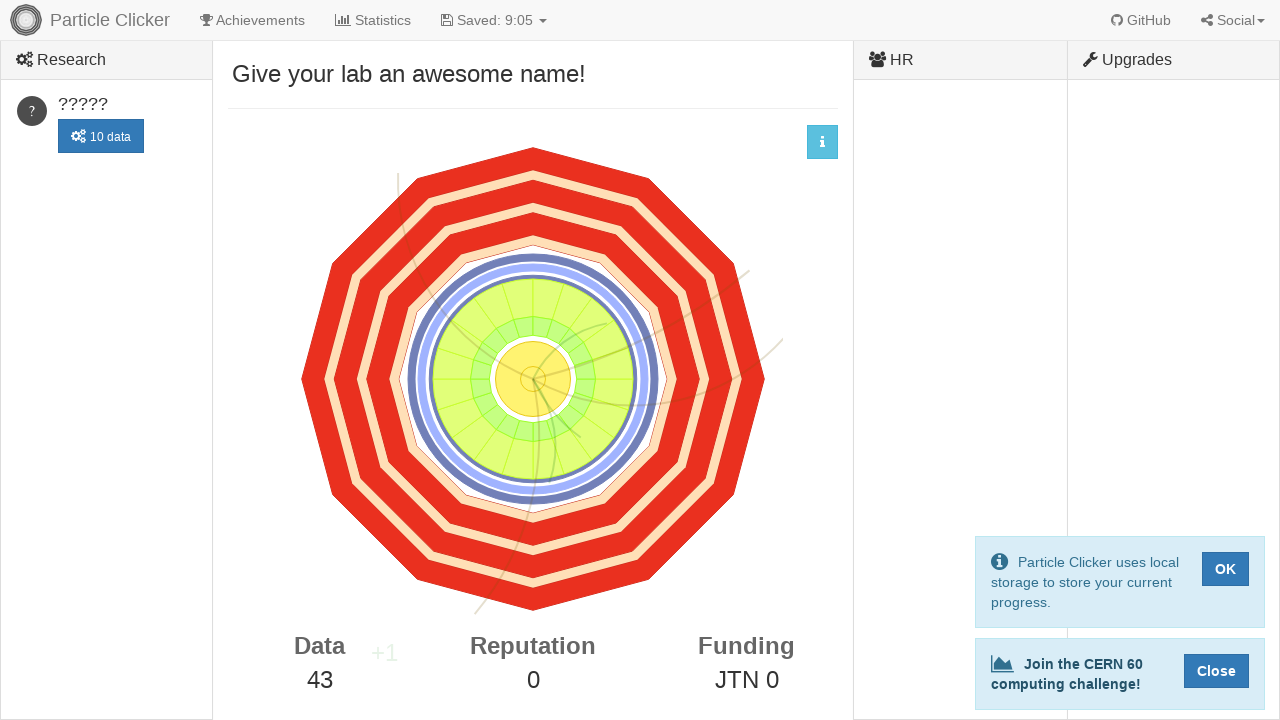

Clicked detector canvas (click 44/50) at (533, 379) on canvas#detector-events
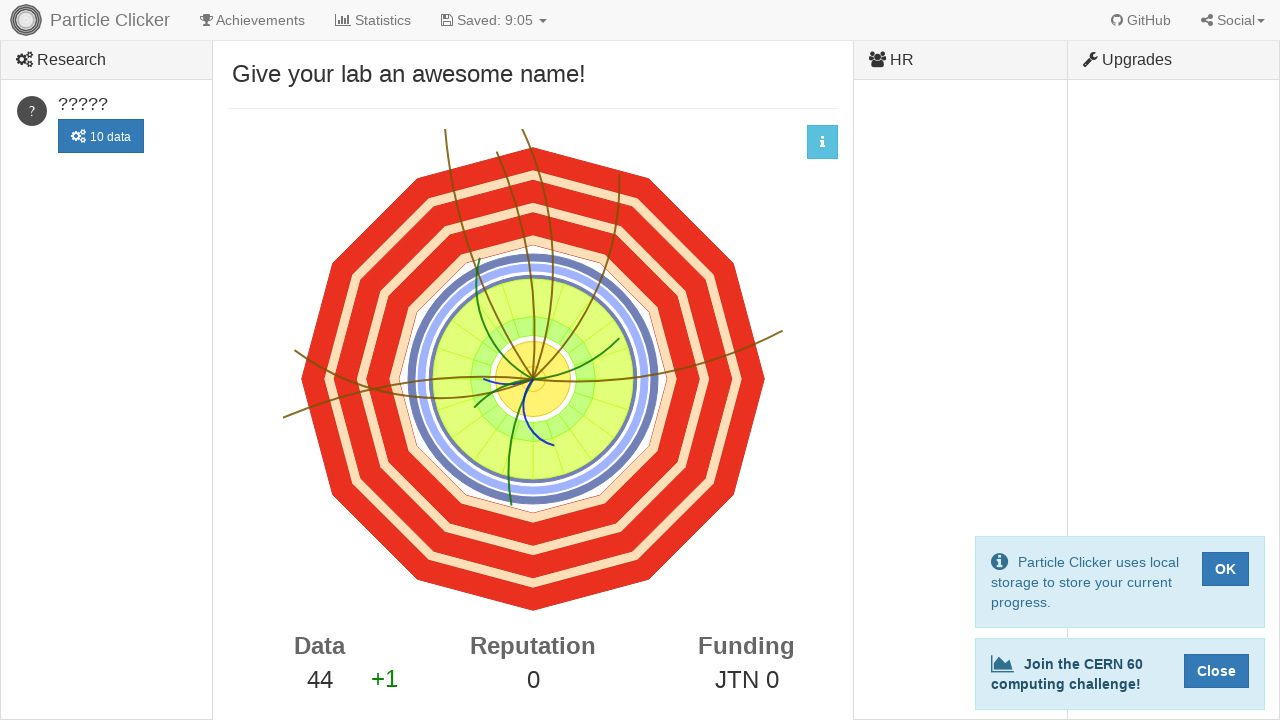

Waited 100ms between clicks
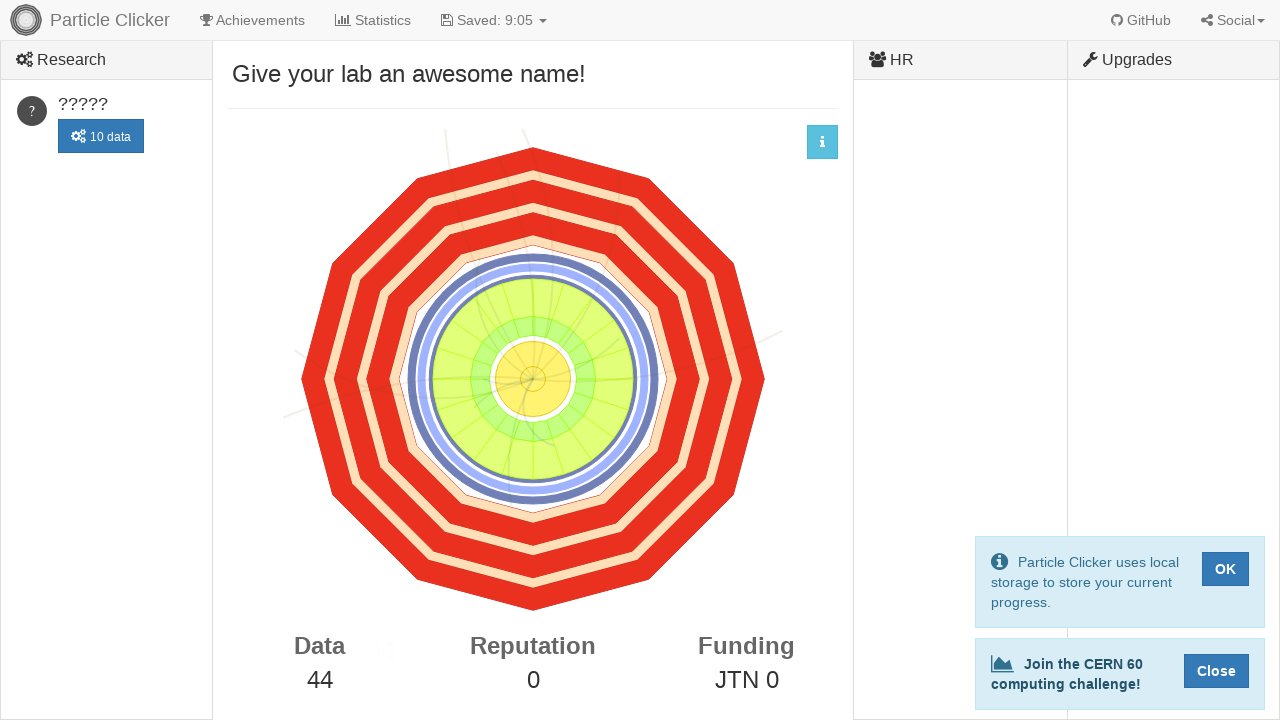

Clicked detector canvas (click 45/50) at (533, 379) on canvas#detector-events
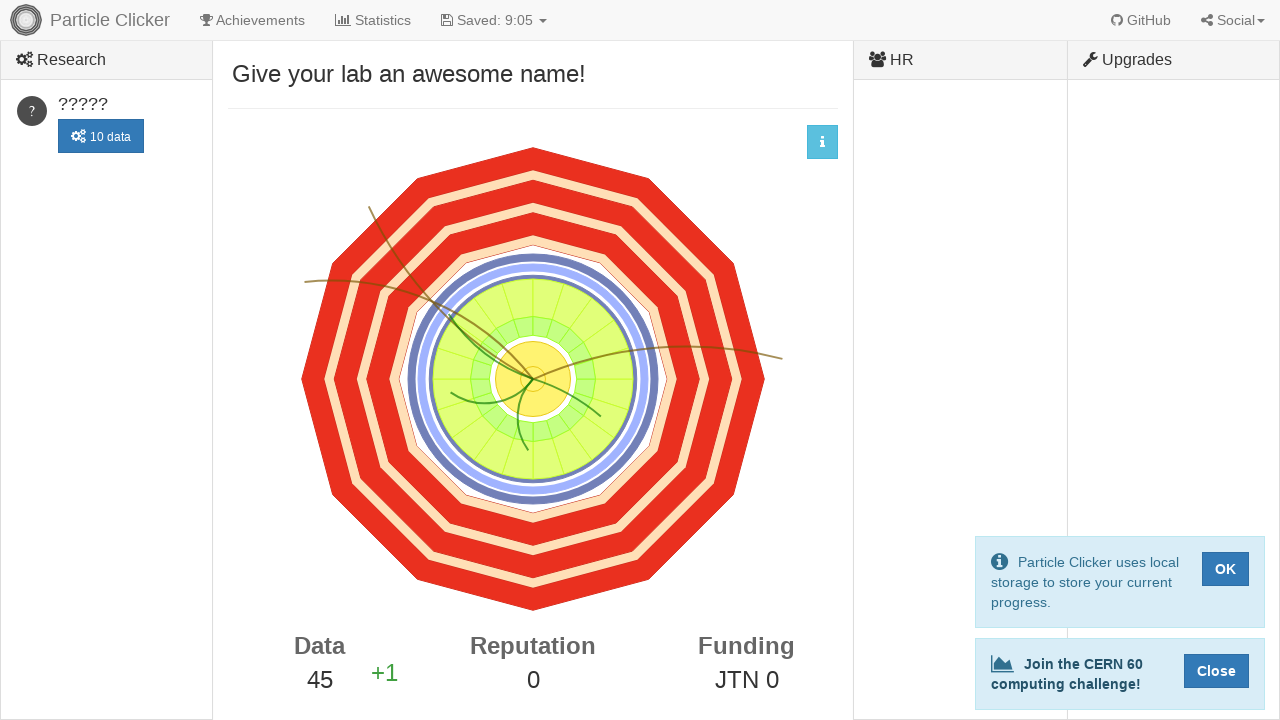

Waited 100ms between clicks
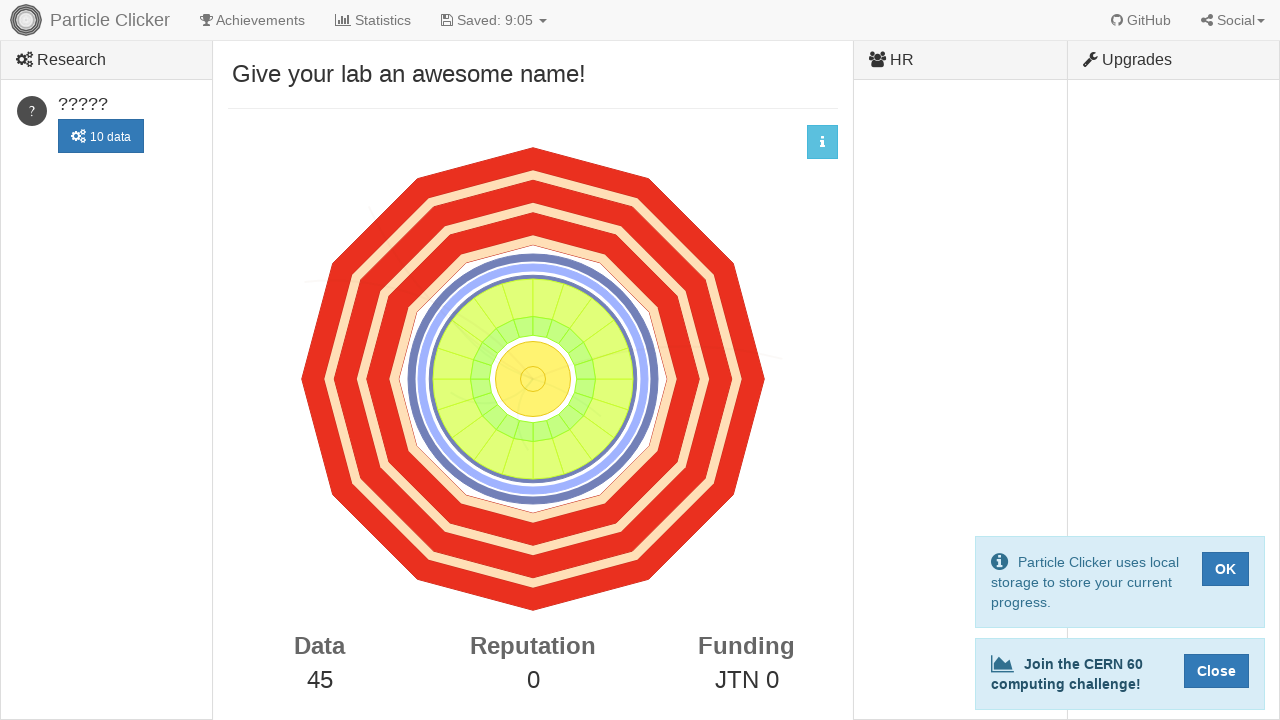

Clicked detector canvas (click 46/50) at (533, 379) on canvas#detector-events
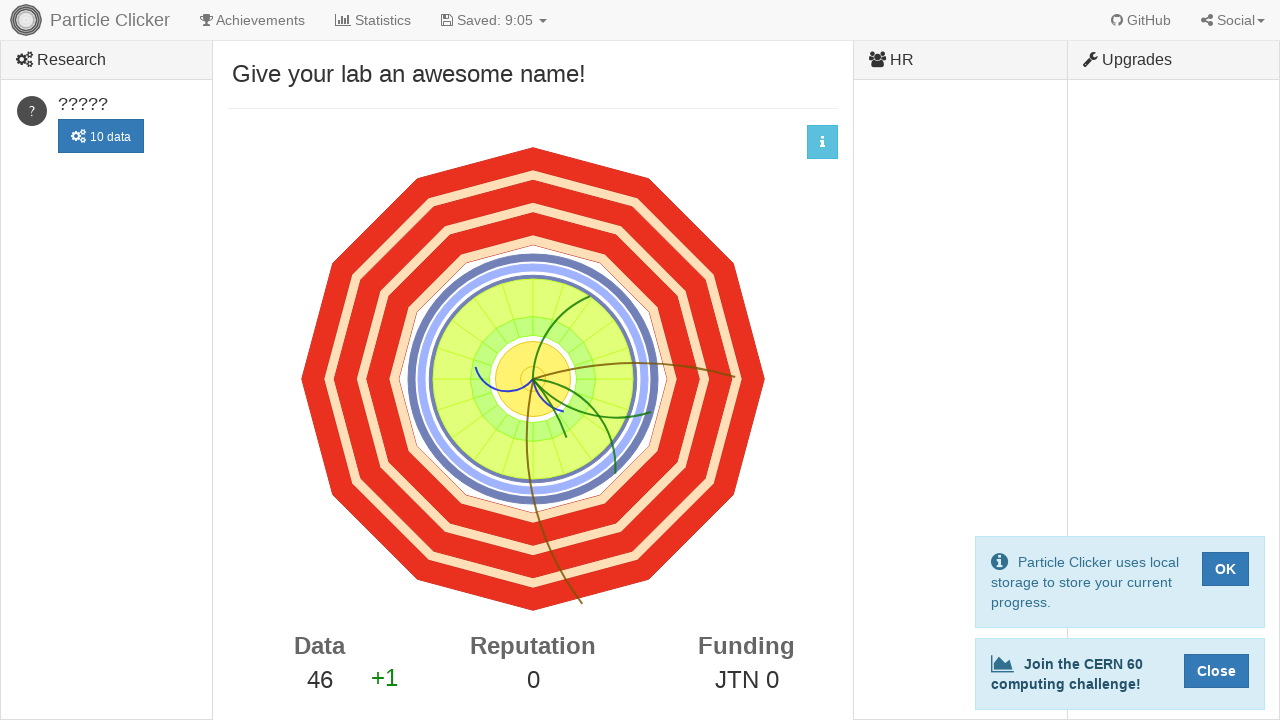

Waited 100ms between clicks
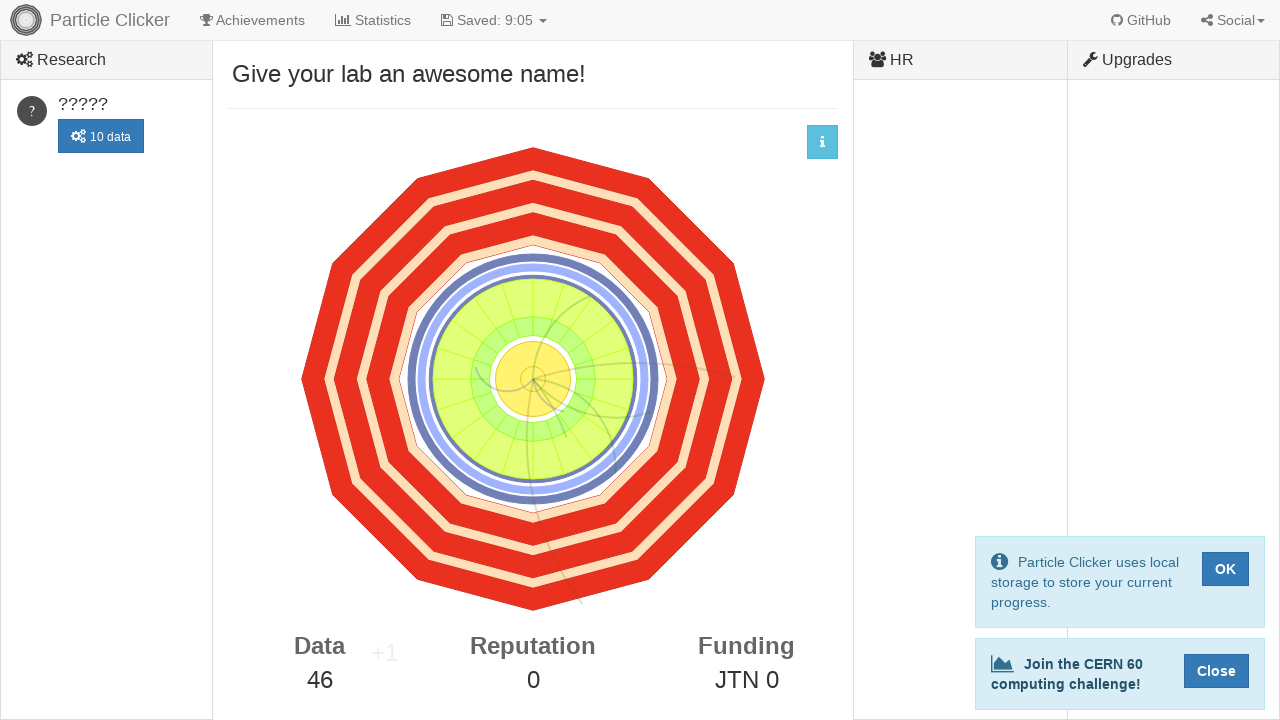

Clicked detector canvas (click 47/50) at (533, 379) on canvas#detector-events
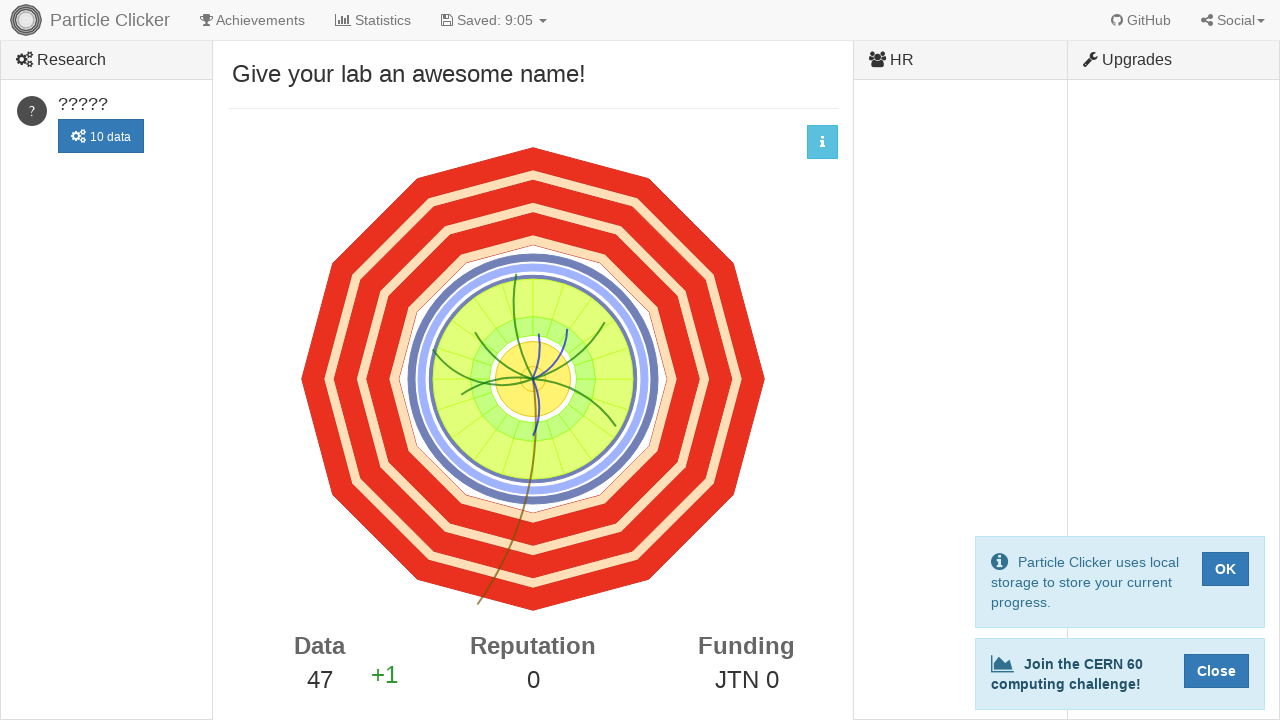

Waited 100ms between clicks
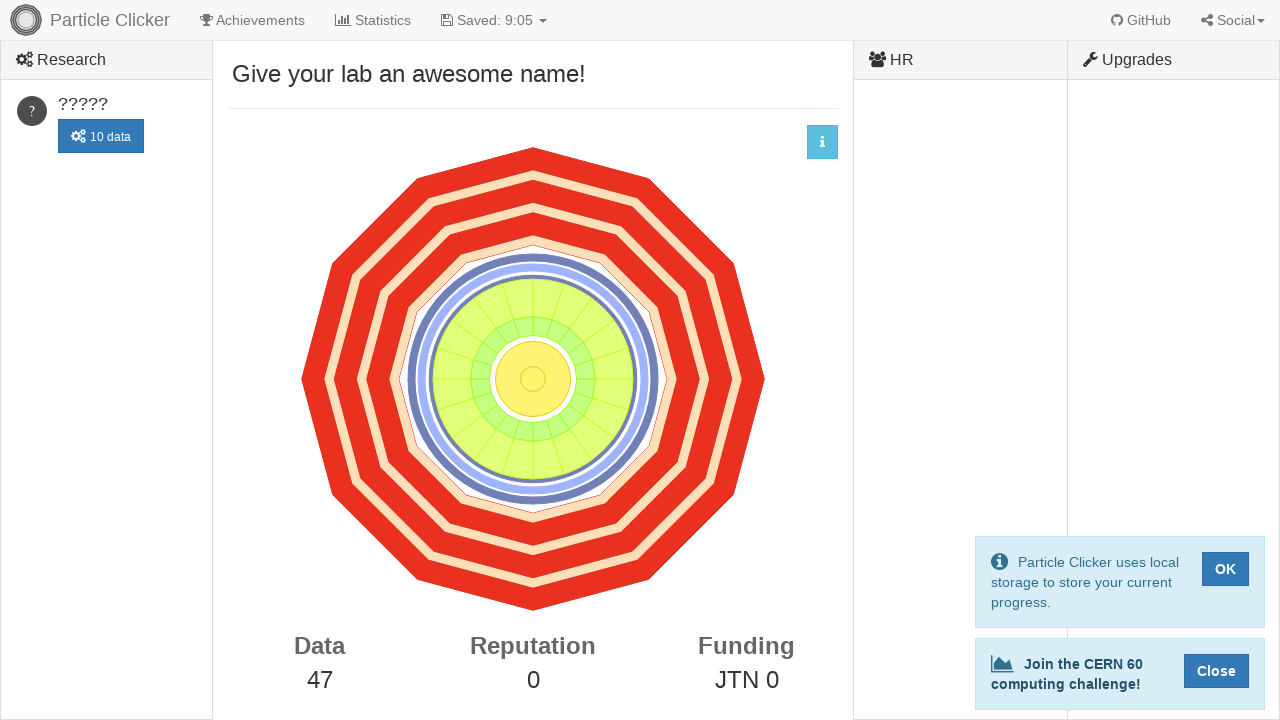

Clicked detector canvas (click 48/50) at (533, 379) on canvas#detector-events
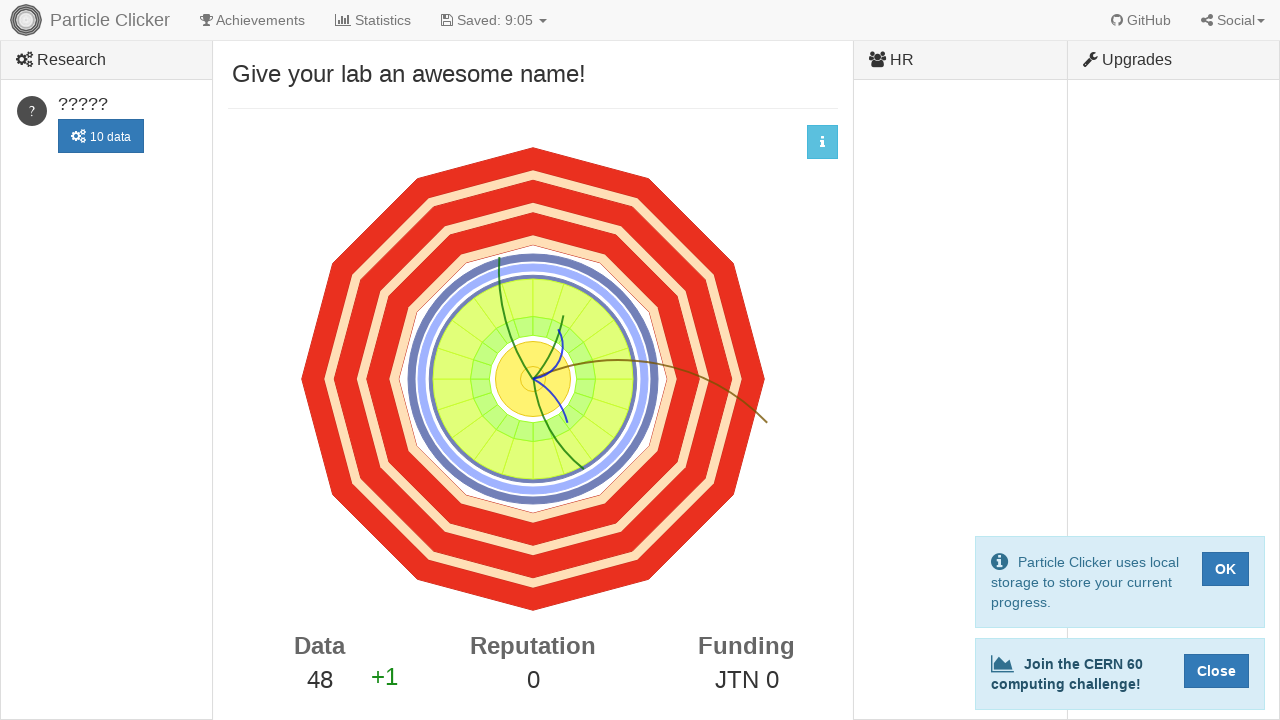

Waited 100ms between clicks
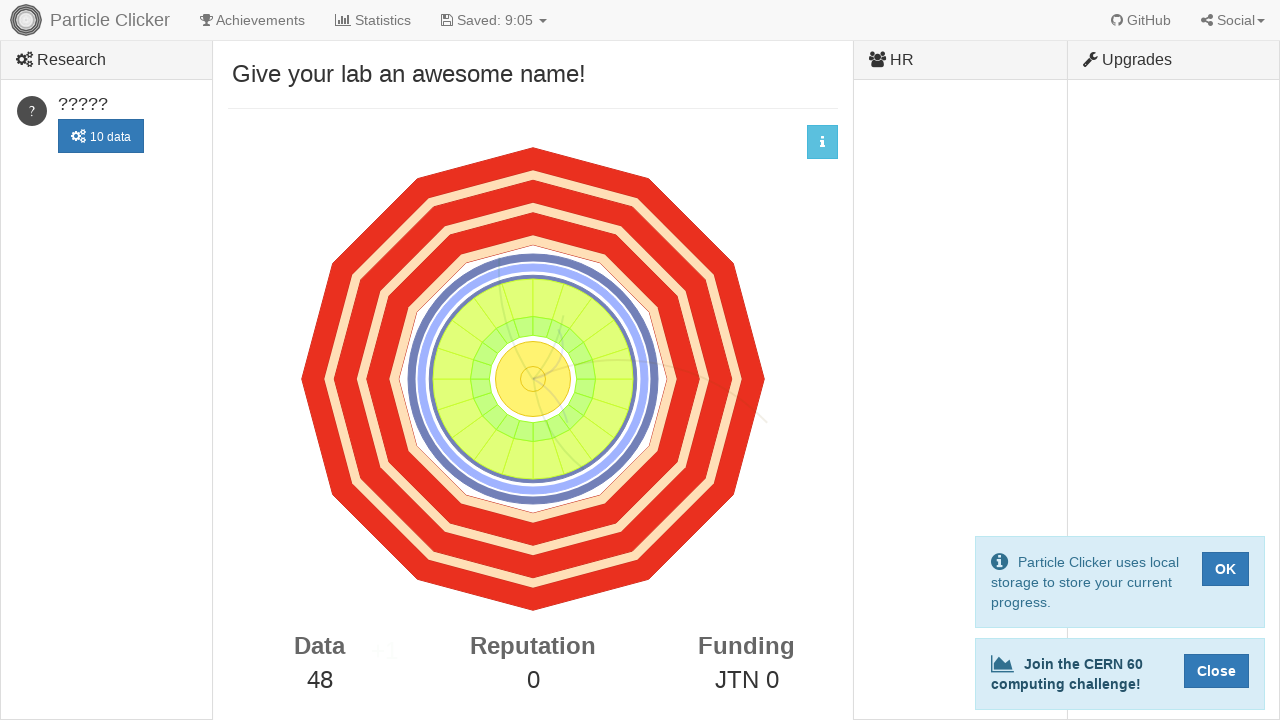

Clicked detector canvas (click 49/50) at (533, 379) on canvas#detector-events
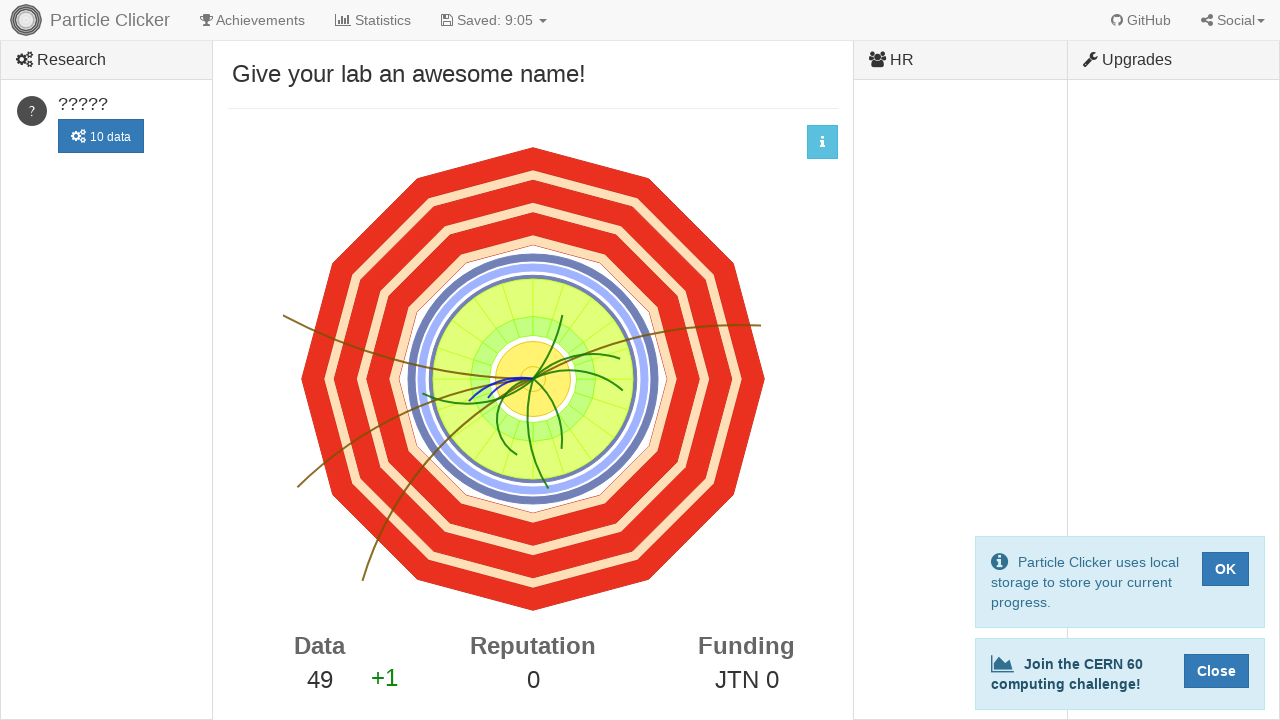

Waited 100ms between clicks
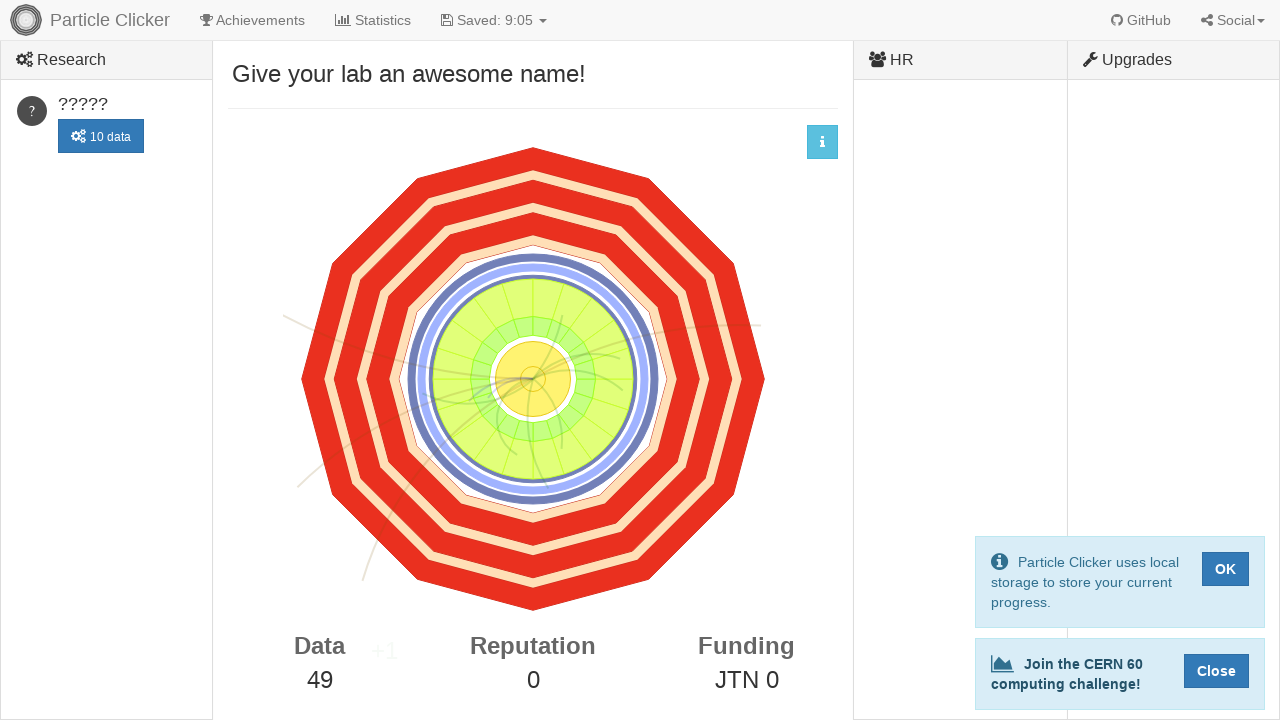

Clicked detector canvas (click 50/50) at (533, 379) on canvas#detector-events
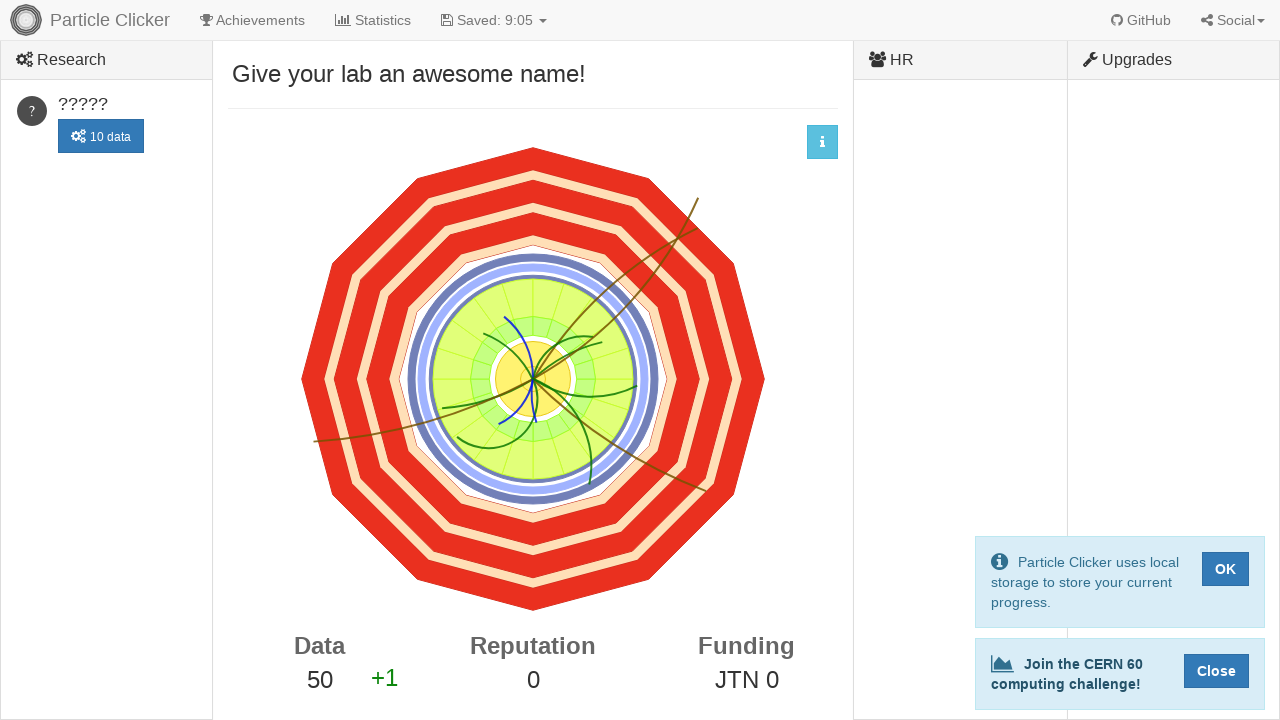

Waited 100ms between clicks
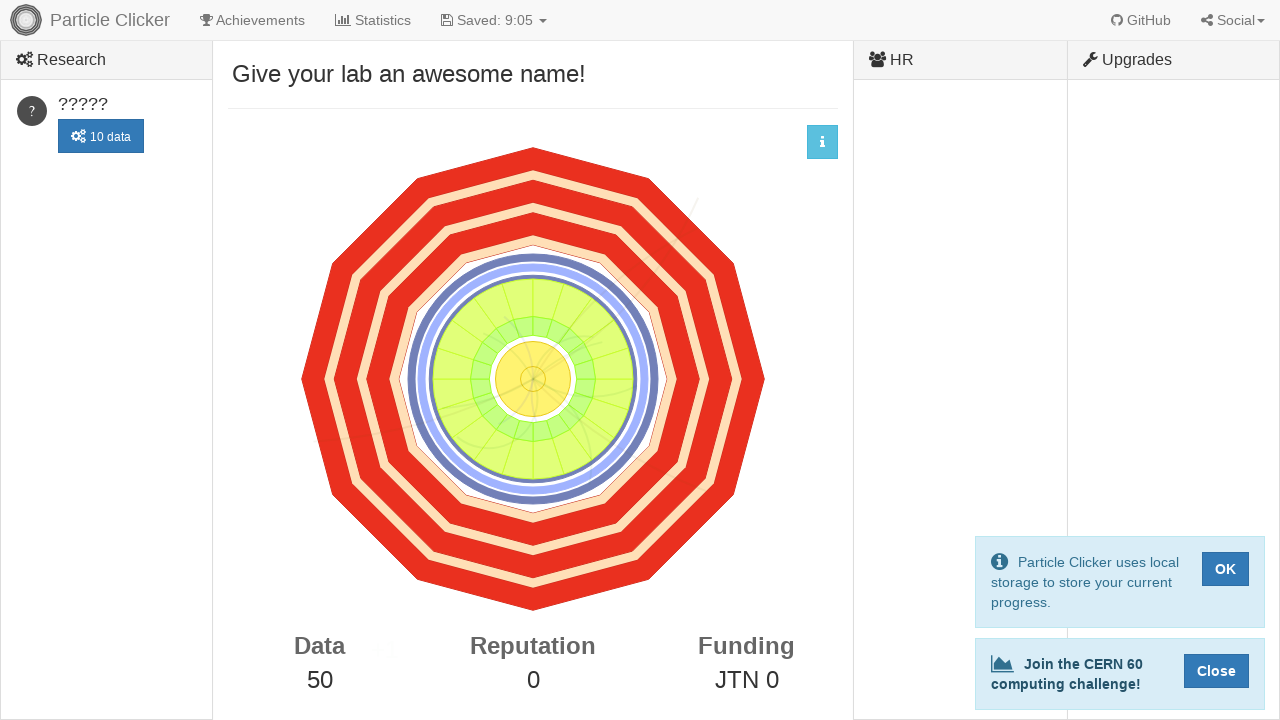

Verified detector canvas is still visible and responsive
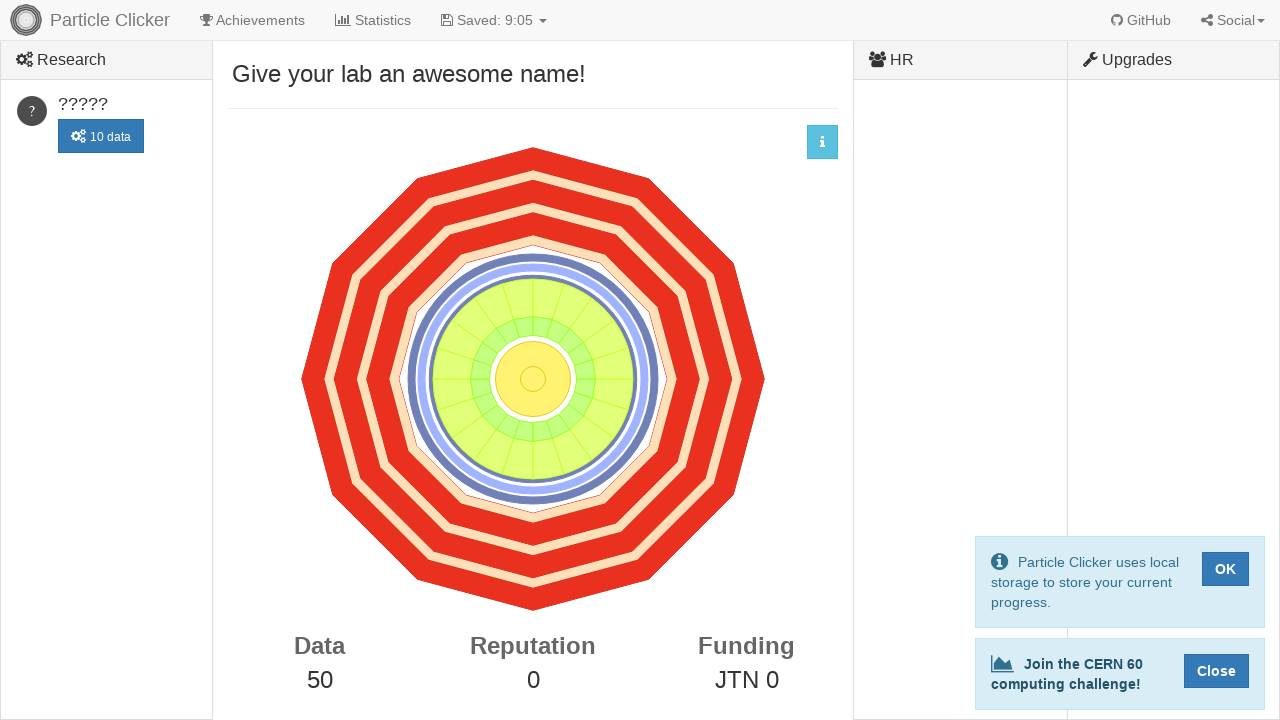

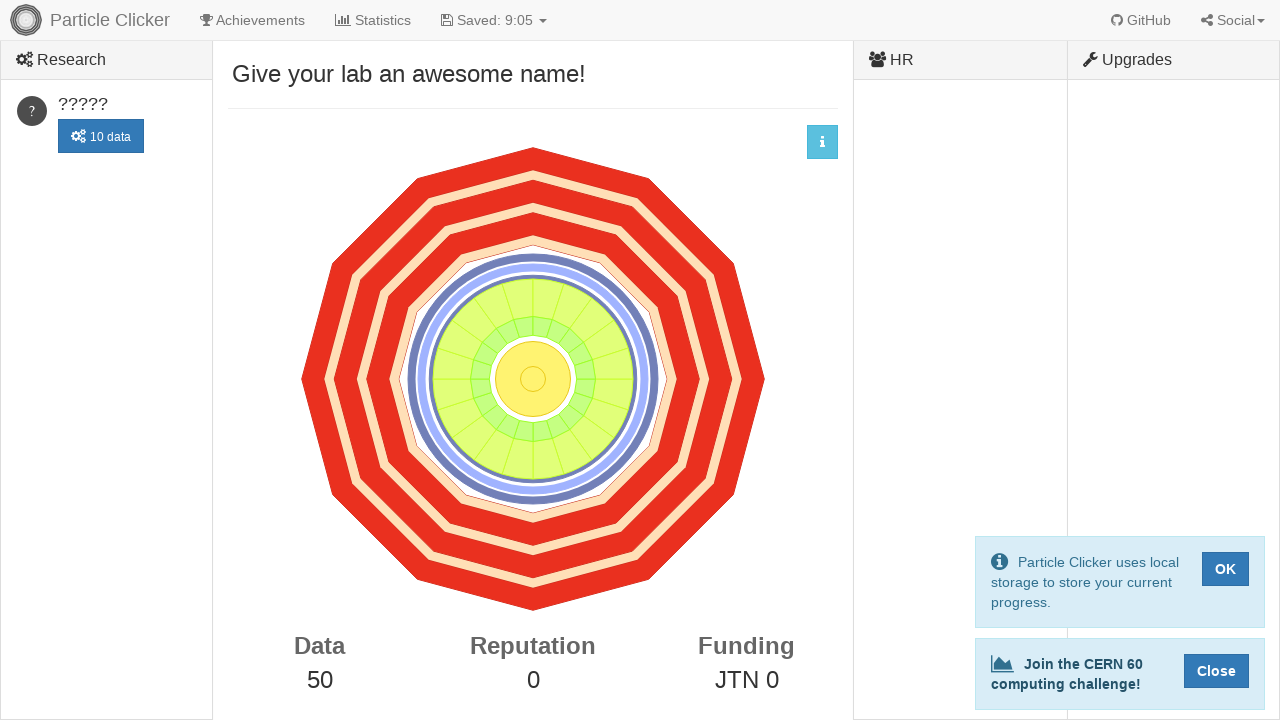